Tests the add/remove elements functionality by clicking the "Add Element" button 70 times to create delete buttons, then clicking 50 of the delete buttons and validating that the correct number of buttons remain.

Starting URL: http://the-internet.herokuapp.com/add_remove_elements/

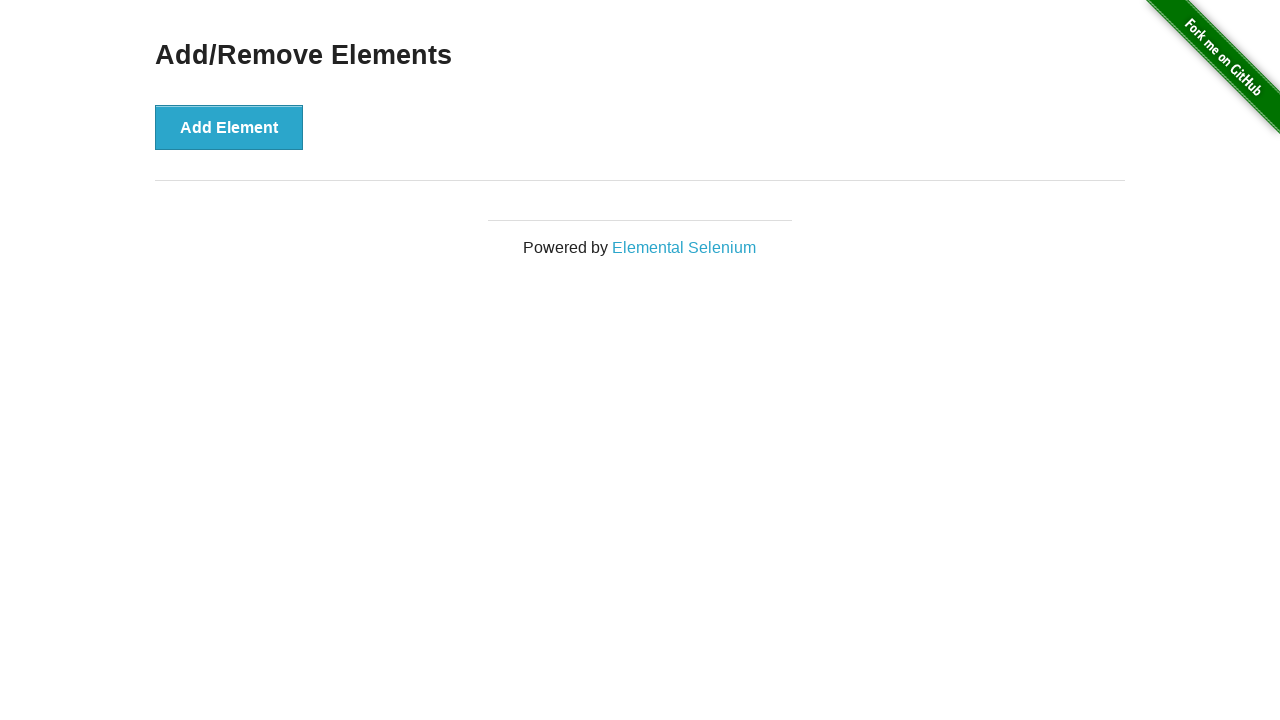

Navigated to Add/Remove Elements page
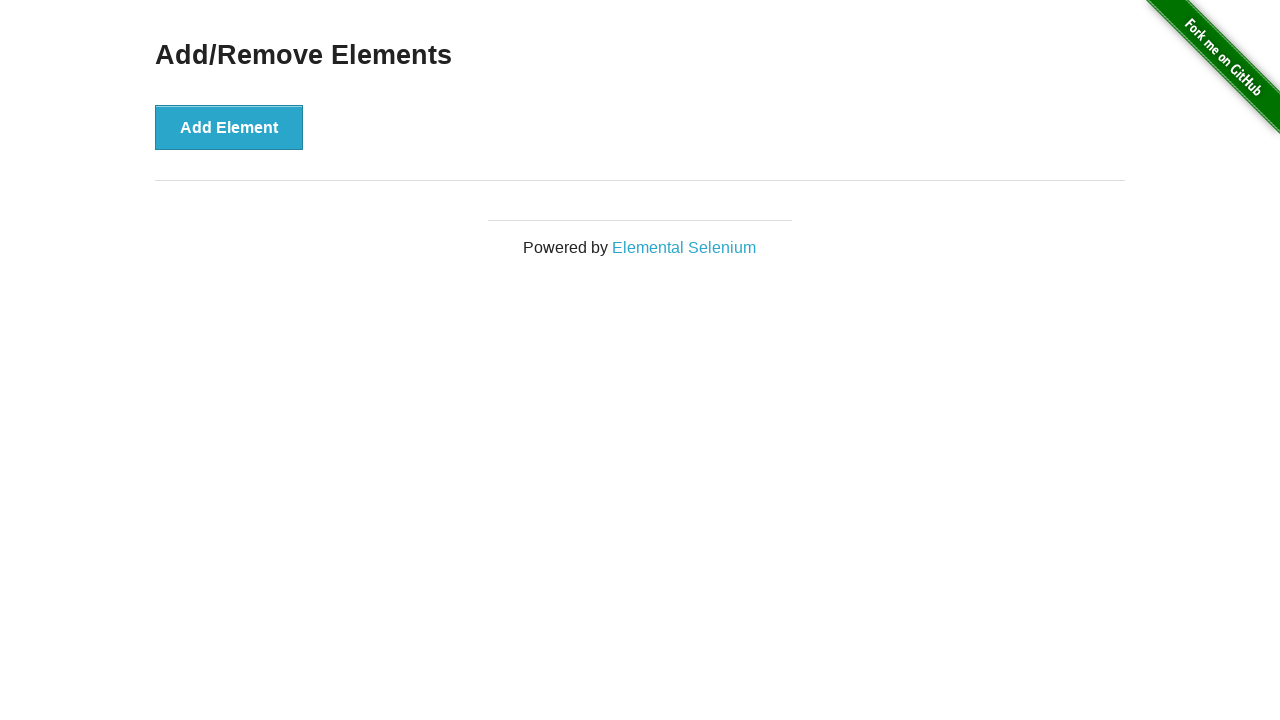

Clicked 'Add Element' button (iteration 1 of 70) at (229, 127) on xpath=//button[@onclick='addElement()']
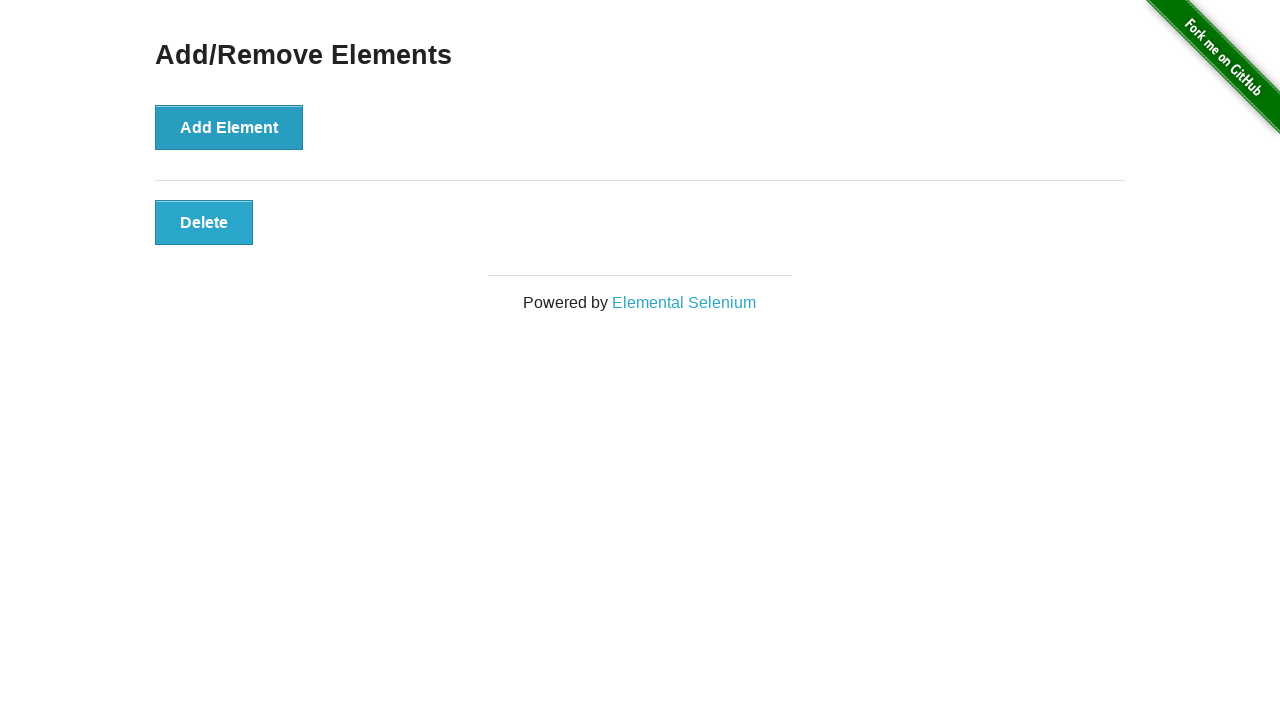

Clicked 'Add Element' button (iteration 2 of 70) at (229, 127) on xpath=//button[@onclick='addElement()']
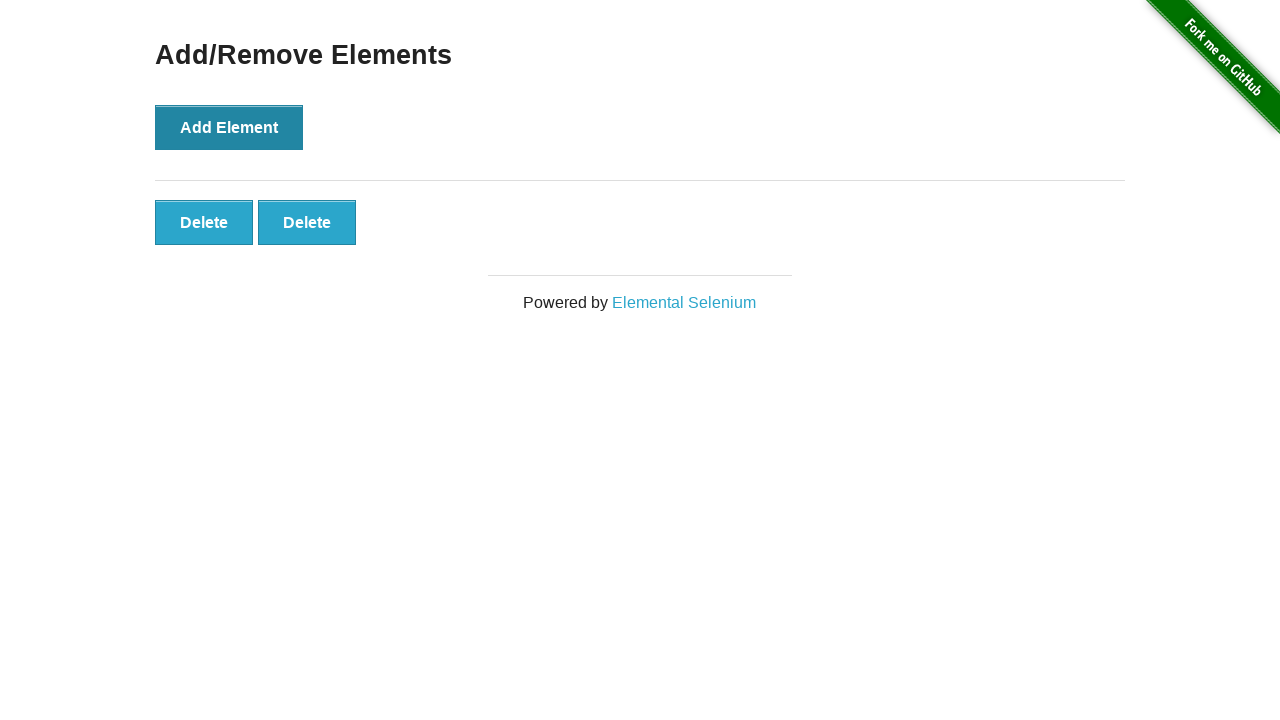

Clicked 'Add Element' button (iteration 3 of 70) at (229, 127) on xpath=//button[@onclick='addElement()']
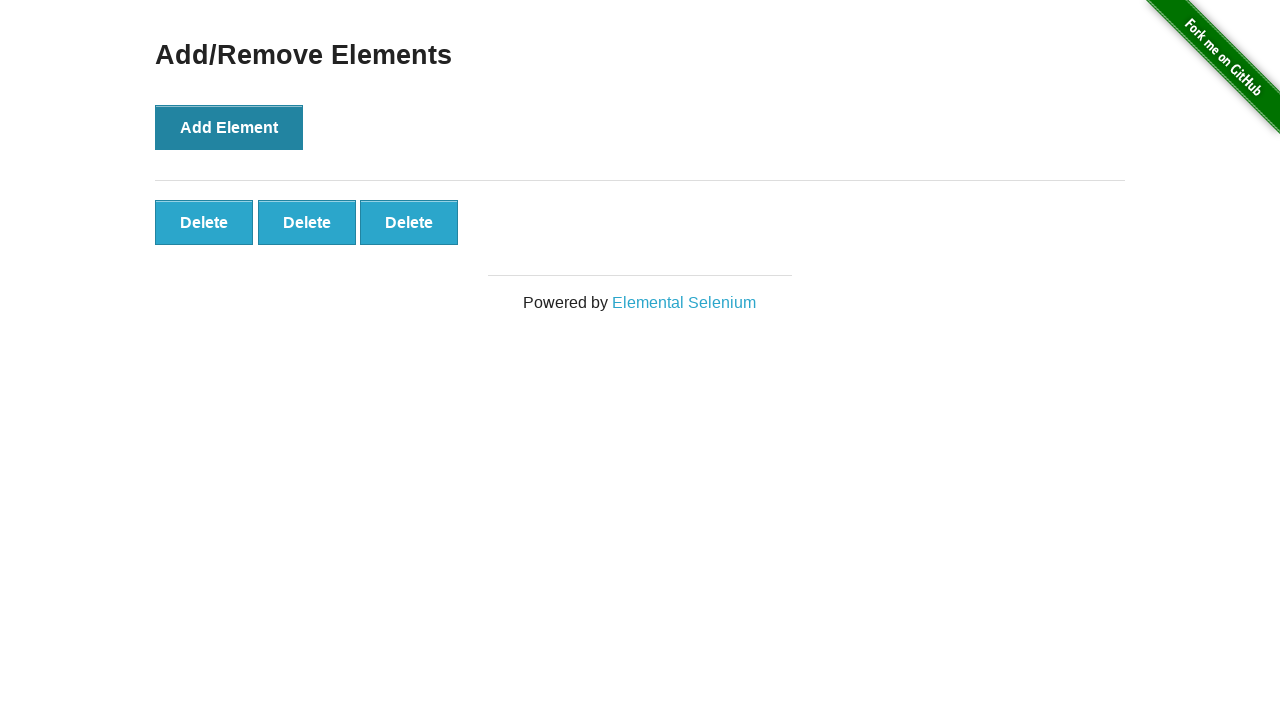

Clicked 'Add Element' button (iteration 4 of 70) at (229, 127) on xpath=//button[@onclick='addElement()']
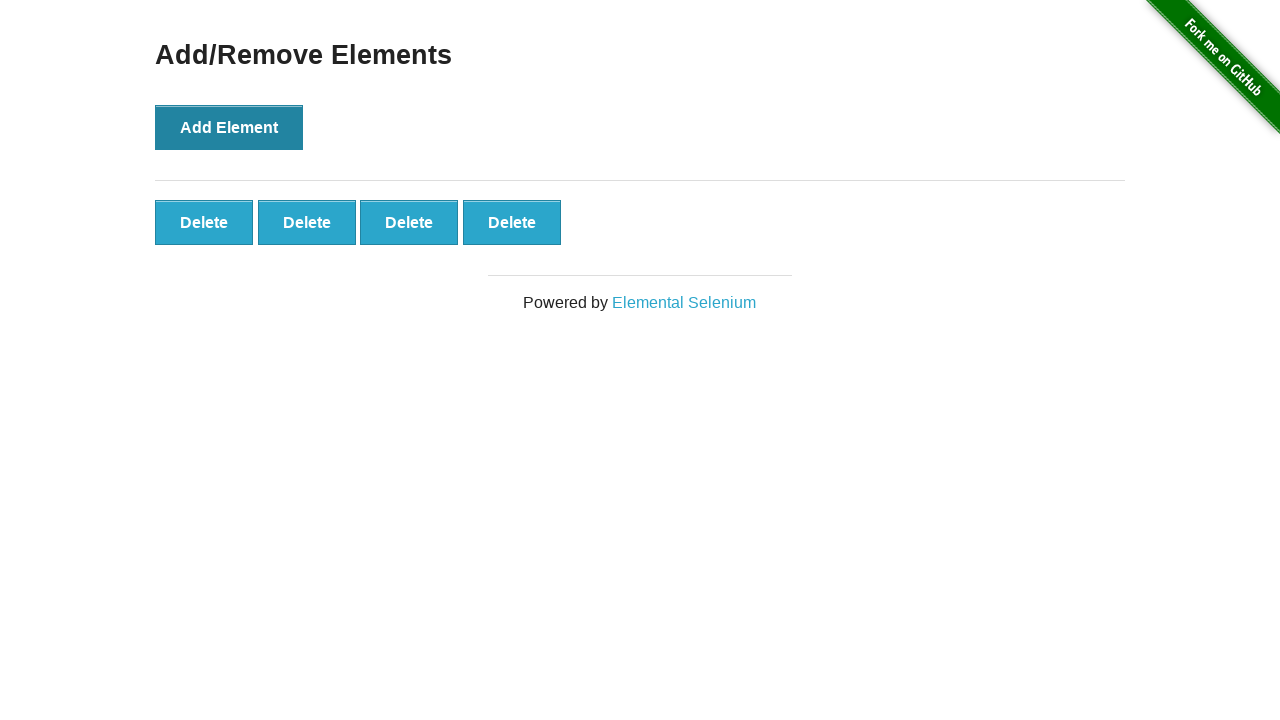

Clicked 'Add Element' button (iteration 5 of 70) at (229, 127) on xpath=//button[@onclick='addElement()']
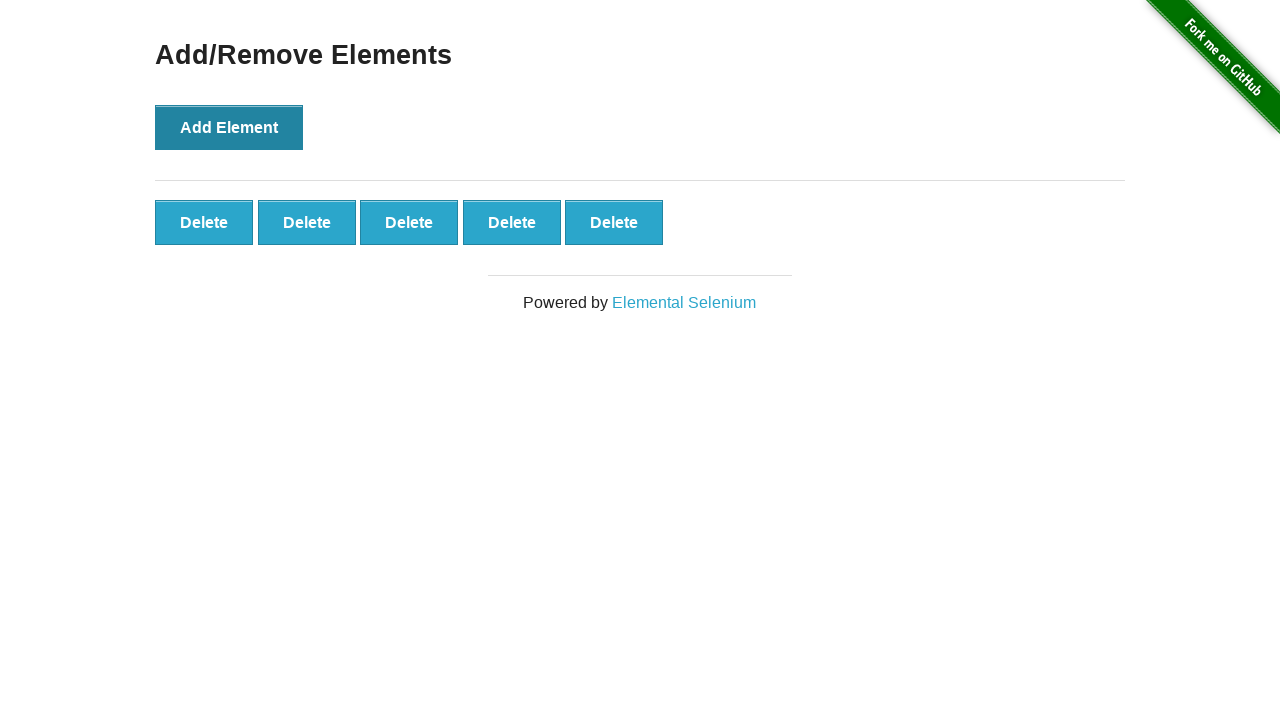

Clicked 'Add Element' button (iteration 6 of 70) at (229, 127) on xpath=//button[@onclick='addElement()']
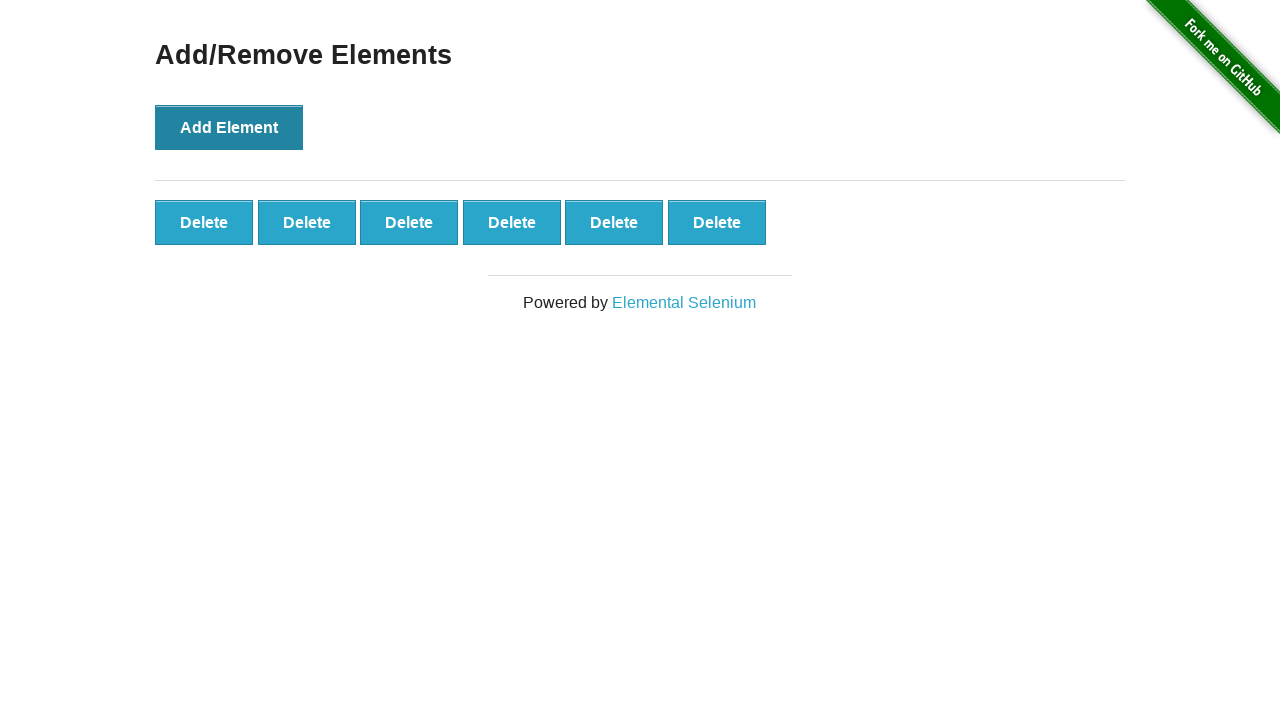

Clicked 'Add Element' button (iteration 7 of 70) at (229, 127) on xpath=//button[@onclick='addElement()']
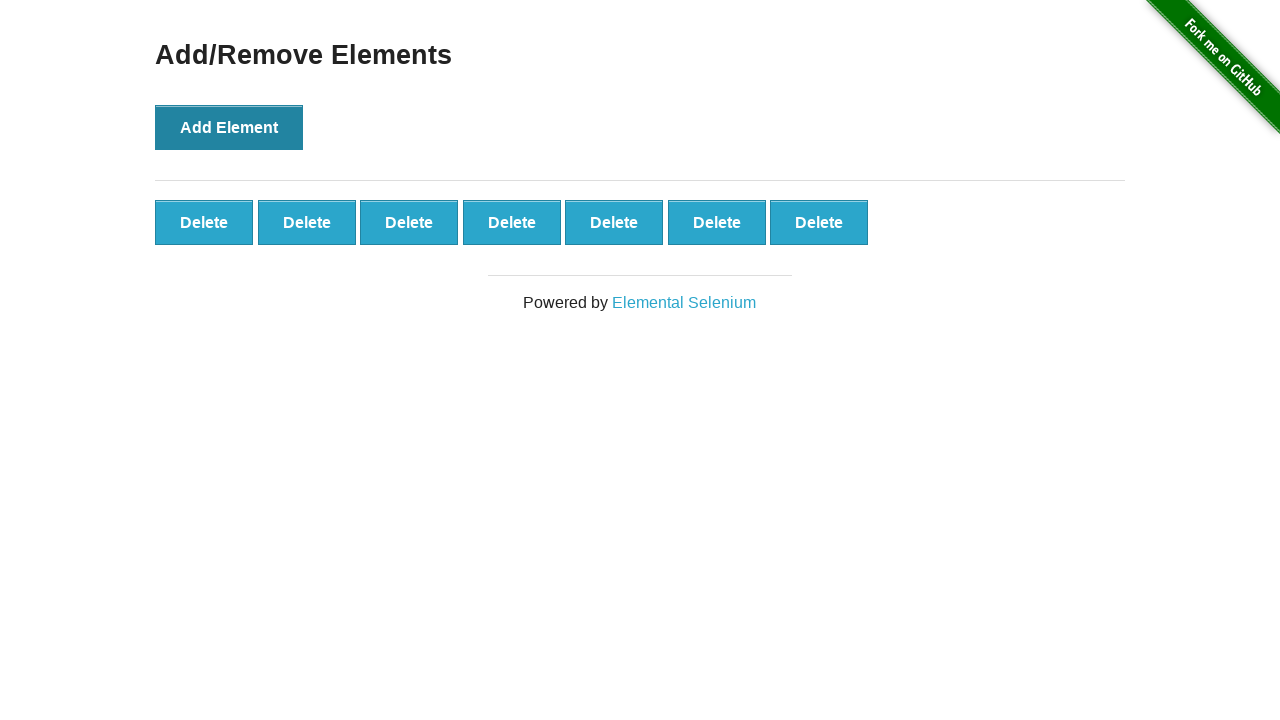

Clicked 'Add Element' button (iteration 8 of 70) at (229, 127) on xpath=//button[@onclick='addElement()']
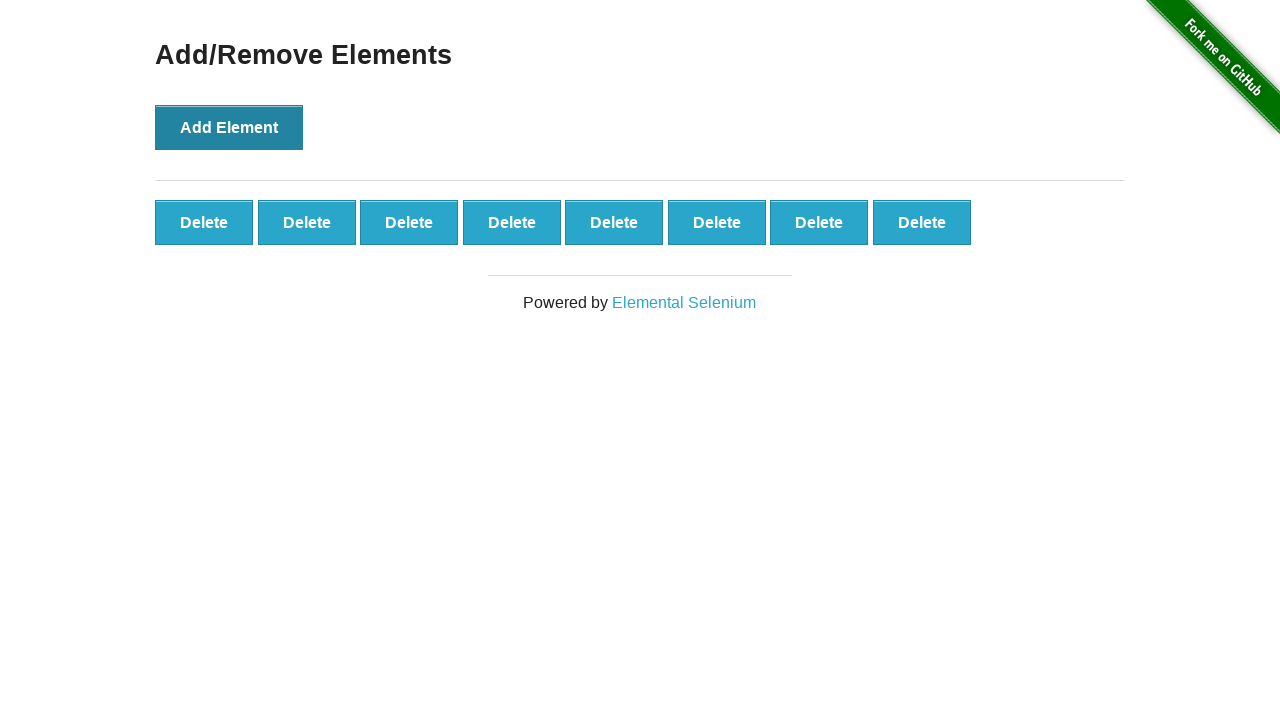

Clicked 'Add Element' button (iteration 9 of 70) at (229, 127) on xpath=//button[@onclick='addElement()']
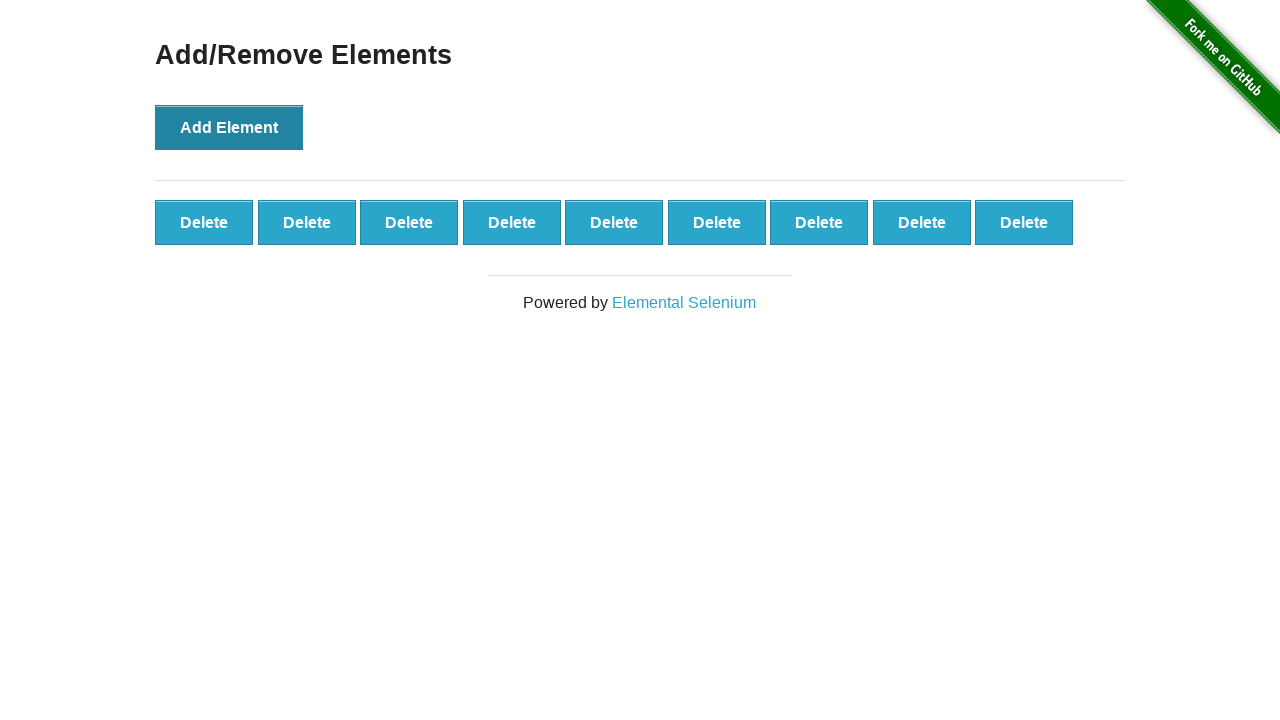

Clicked 'Add Element' button (iteration 10 of 70) at (229, 127) on xpath=//button[@onclick='addElement()']
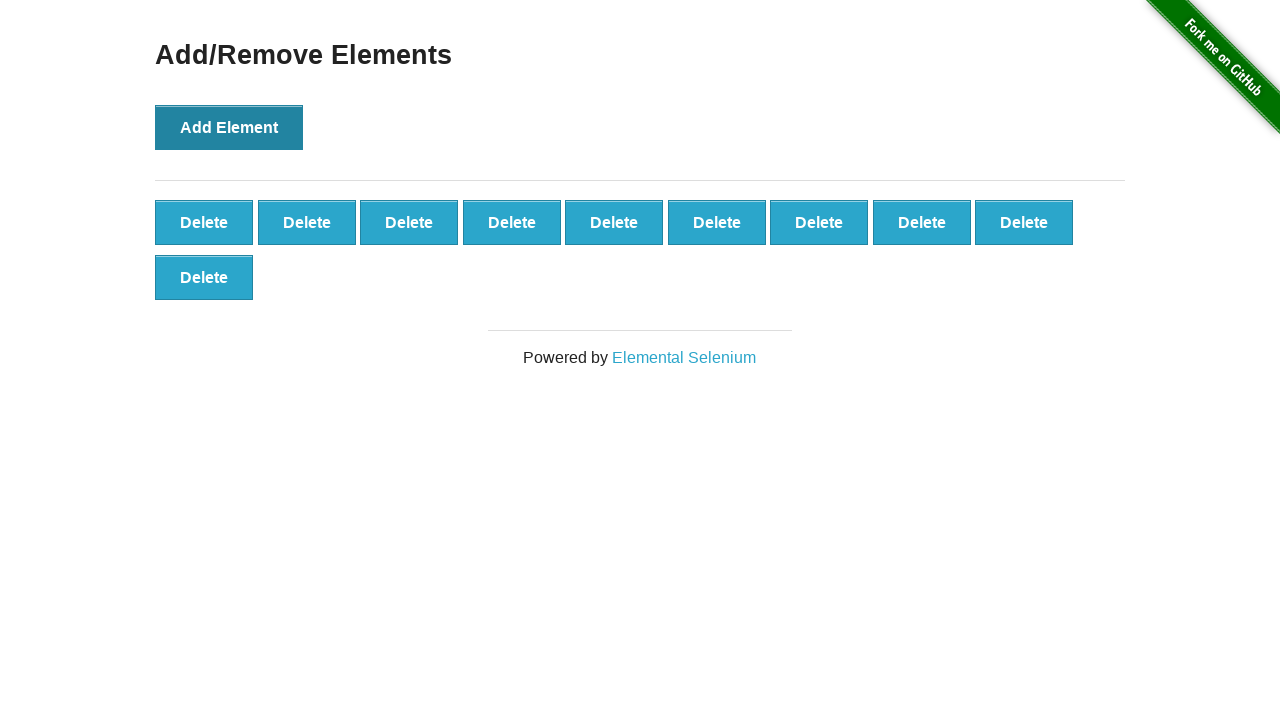

Clicked 'Add Element' button (iteration 11 of 70) at (229, 127) on xpath=//button[@onclick='addElement()']
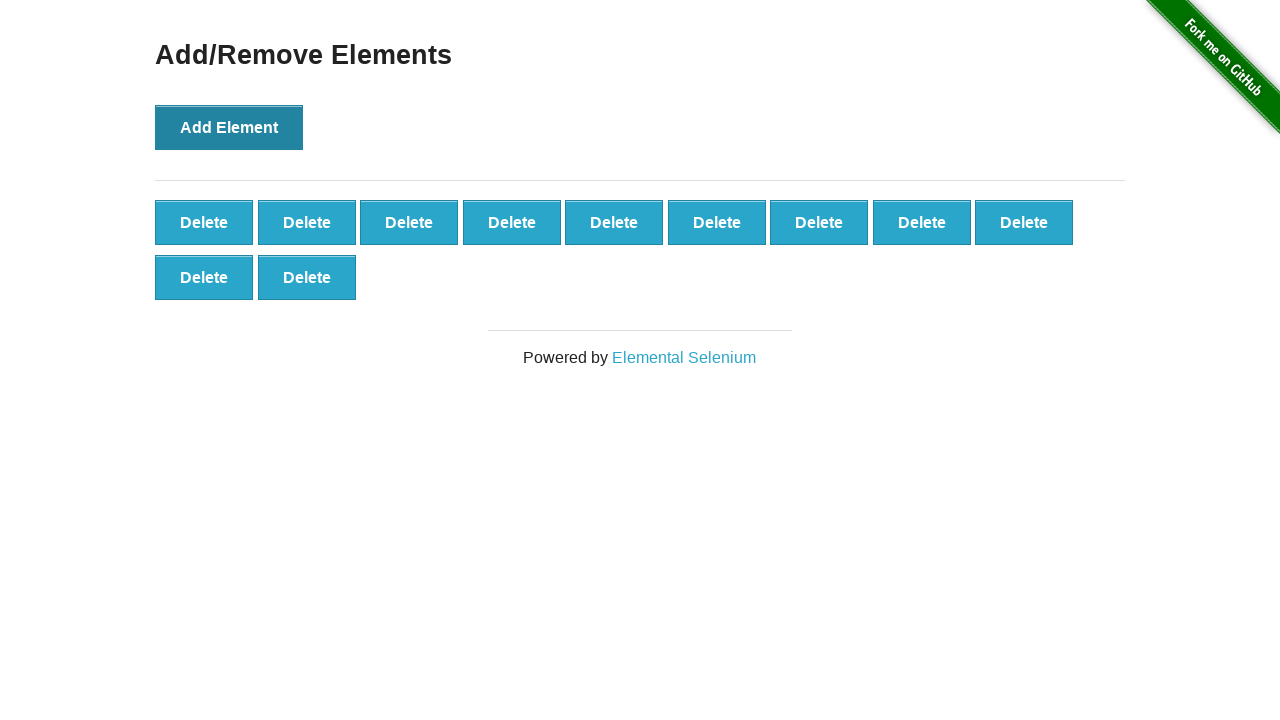

Clicked 'Add Element' button (iteration 12 of 70) at (229, 127) on xpath=//button[@onclick='addElement()']
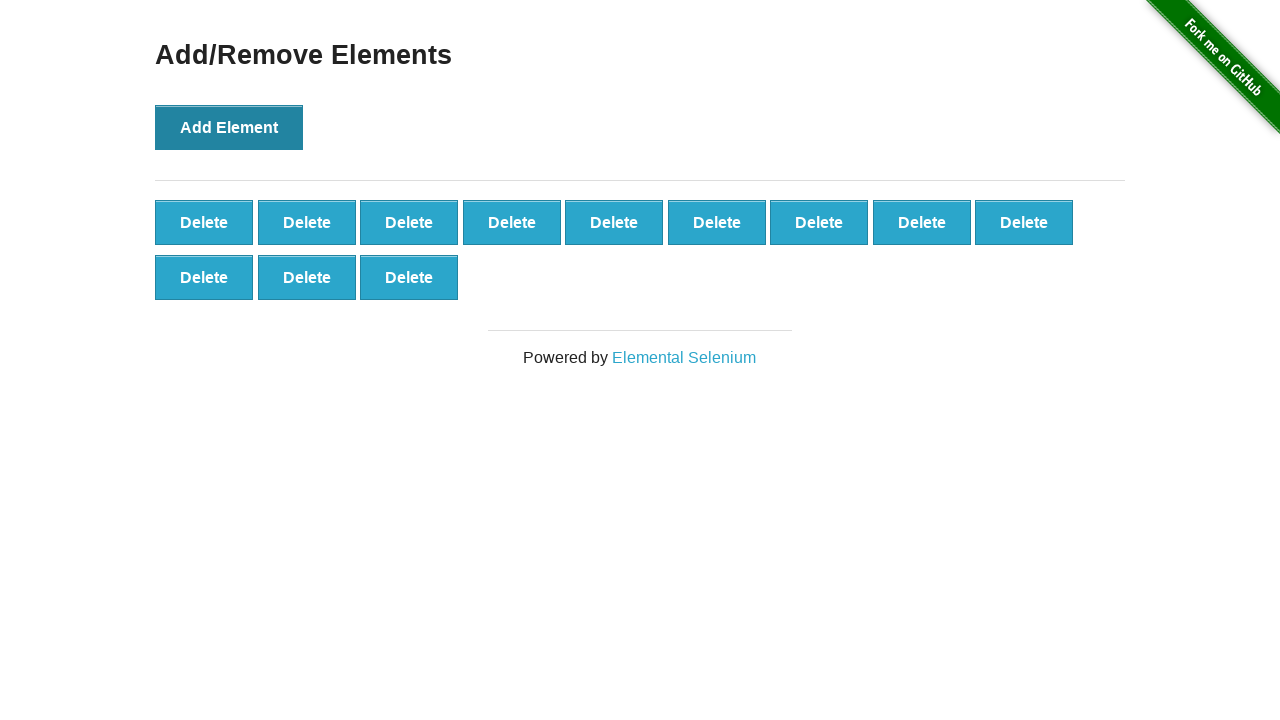

Clicked 'Add Element' button (iteration 13 of 70) at (229, 127) on xpath=//button[@onclick='addElement()']
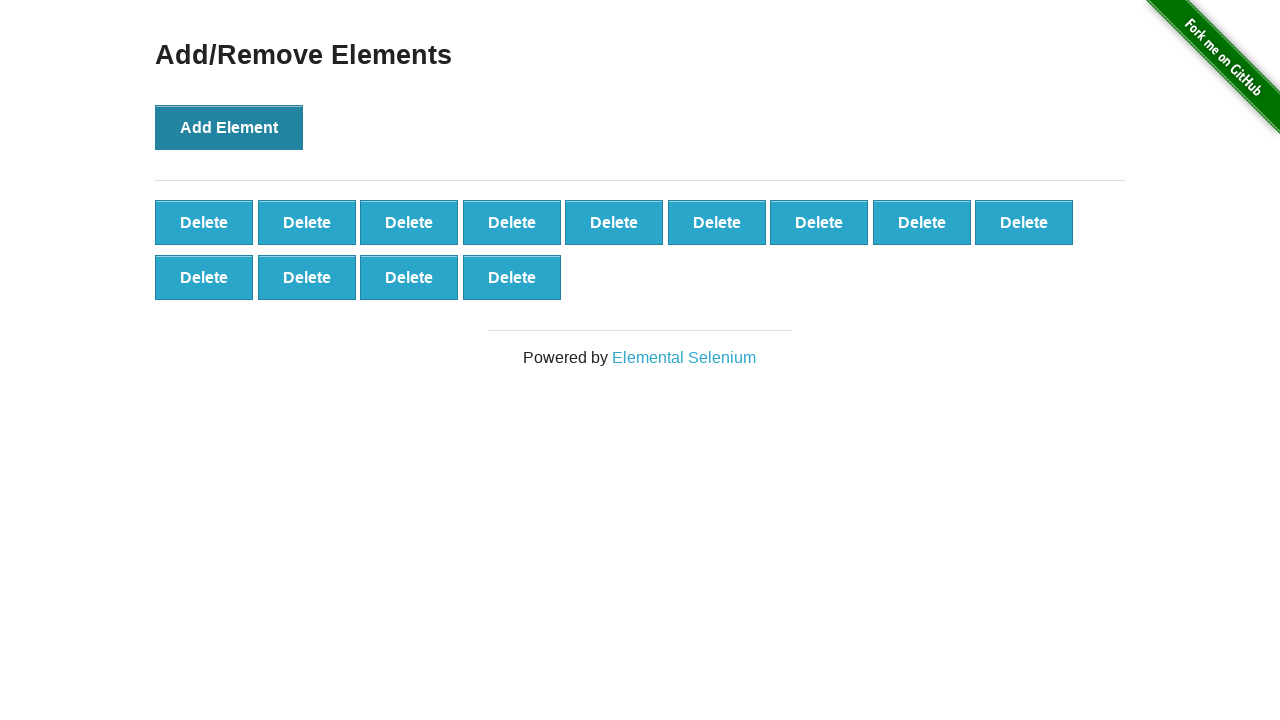

Clicked 'Add Element' button (iteration 14 of 70) at (229, 127) on xpath=//button[@onclick='addElement()']
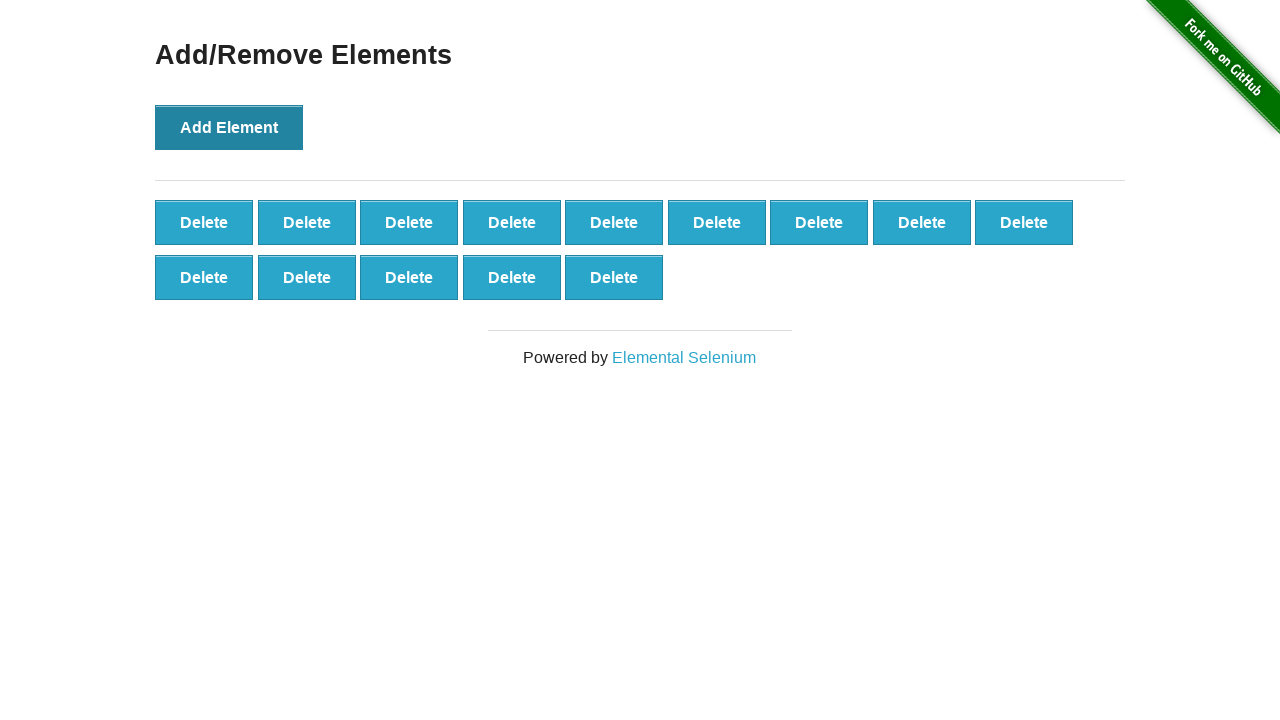

Clicked 'Add Element' button (iteration 15 of 70) at (229, 127) on xpath=//button[@onclick='addElement()']
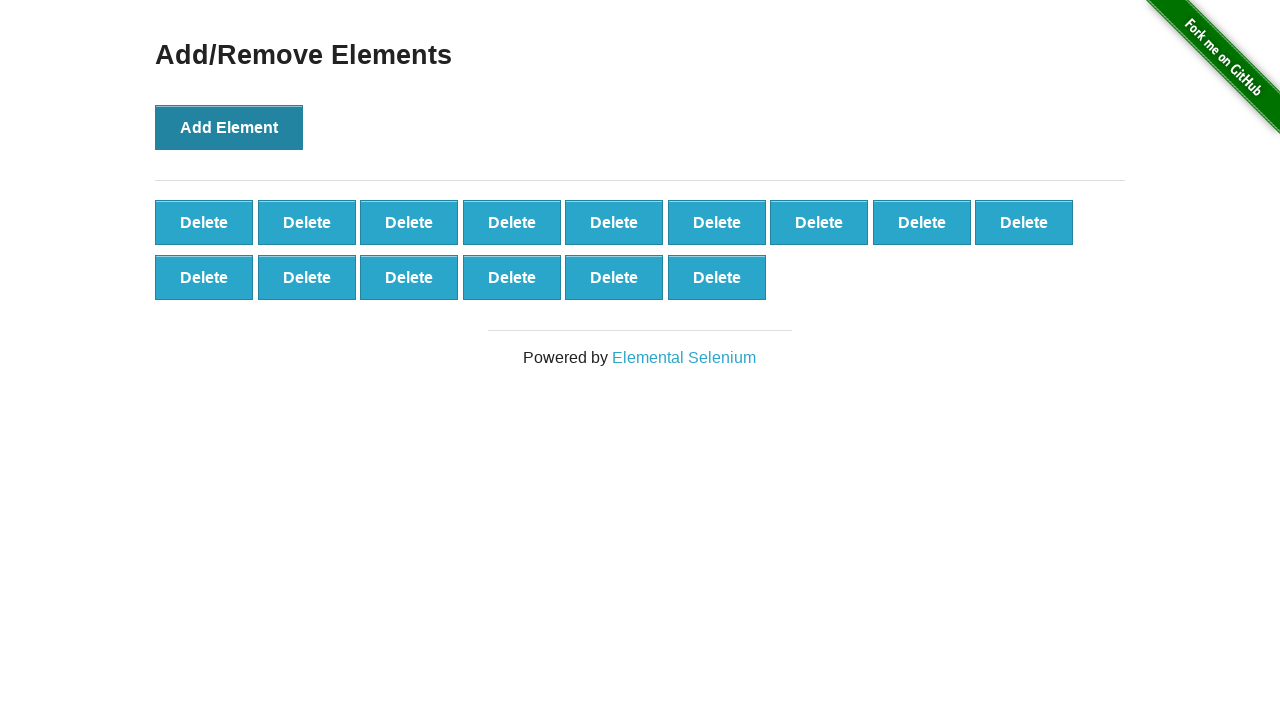

Clicked 'Add Element' button (iteration 16 of 70) at (229, 127) on xpath=//button[@onclick='addElement()']
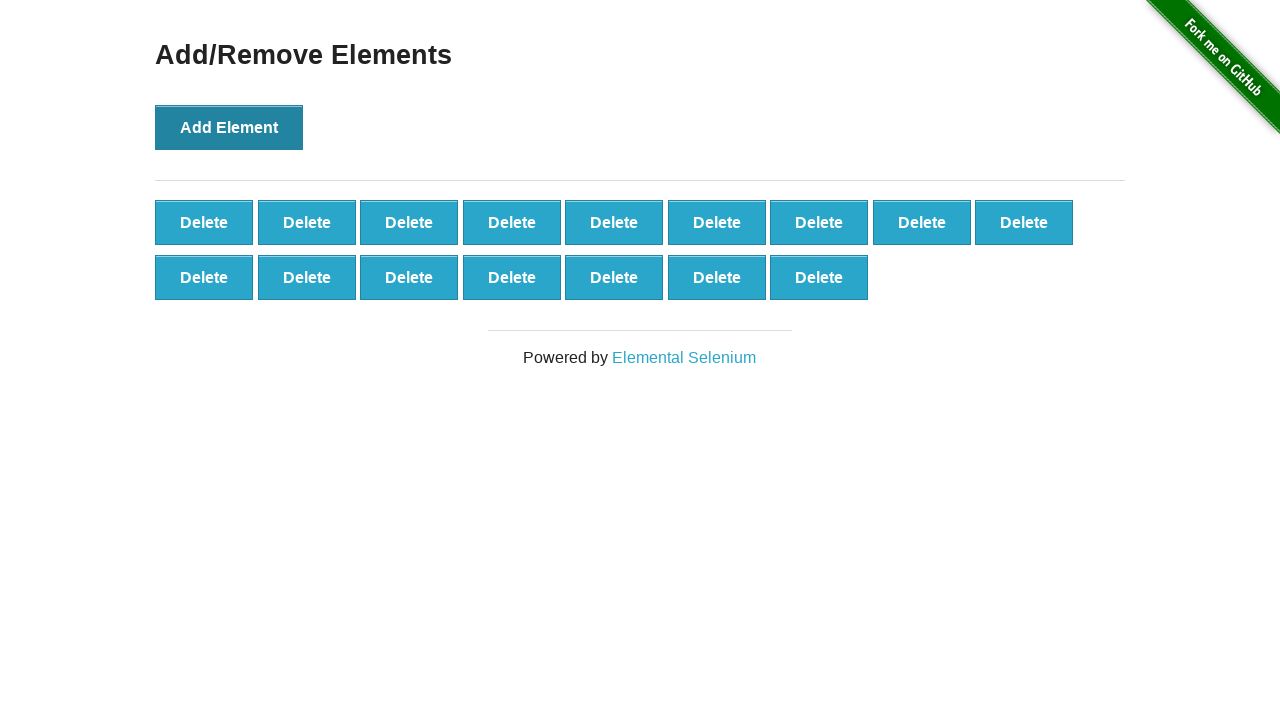

Clicked 'Add Element' button (iteration 17 of 70) at (229, 127) on xpath=//button[@onclick='addElement()']
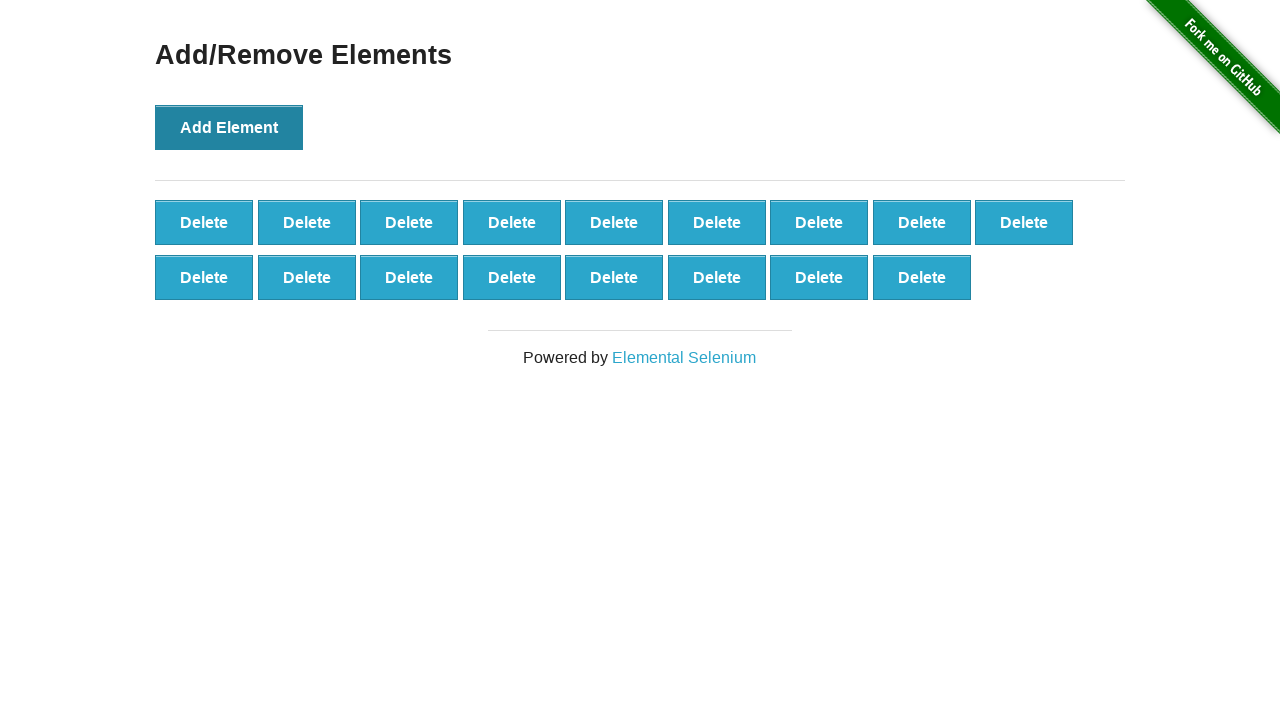

Clicked 'Add Element' button (iteration 18 of 70) at (229, 127) on xpath=//button[@onclick='addElement()']
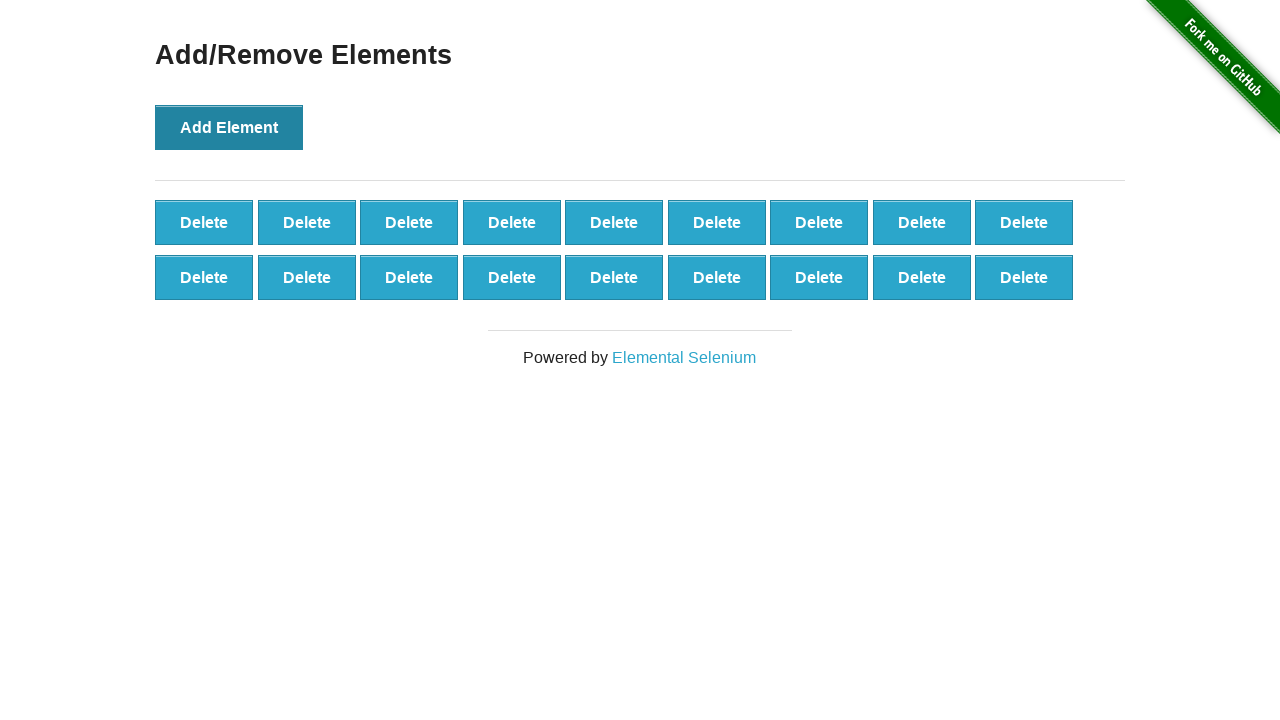

Clicked 'Add Element' button (iteration 19 of 70) at (229, 127) on xpath=//button[@onclick='addElement()']
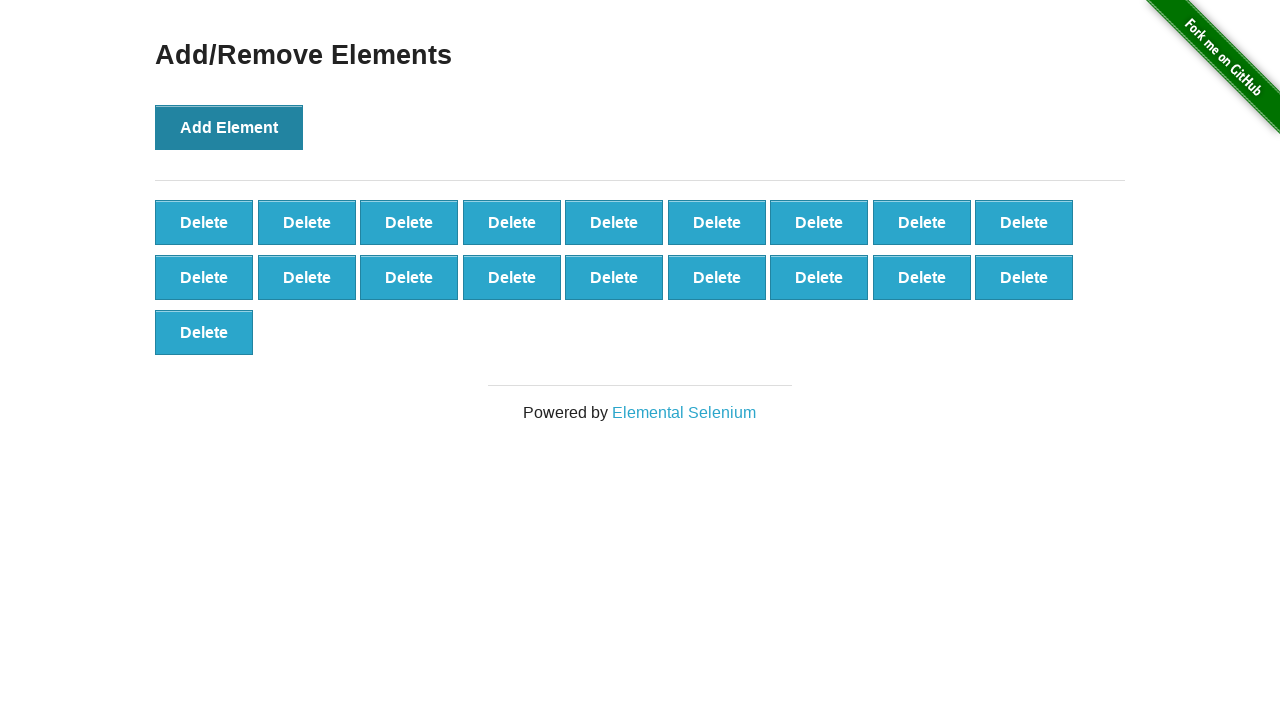

Clicked 'Add Element' button (iteration 20 of 70) at (229, 127) on xpath=//button[@onclick='addElement()']
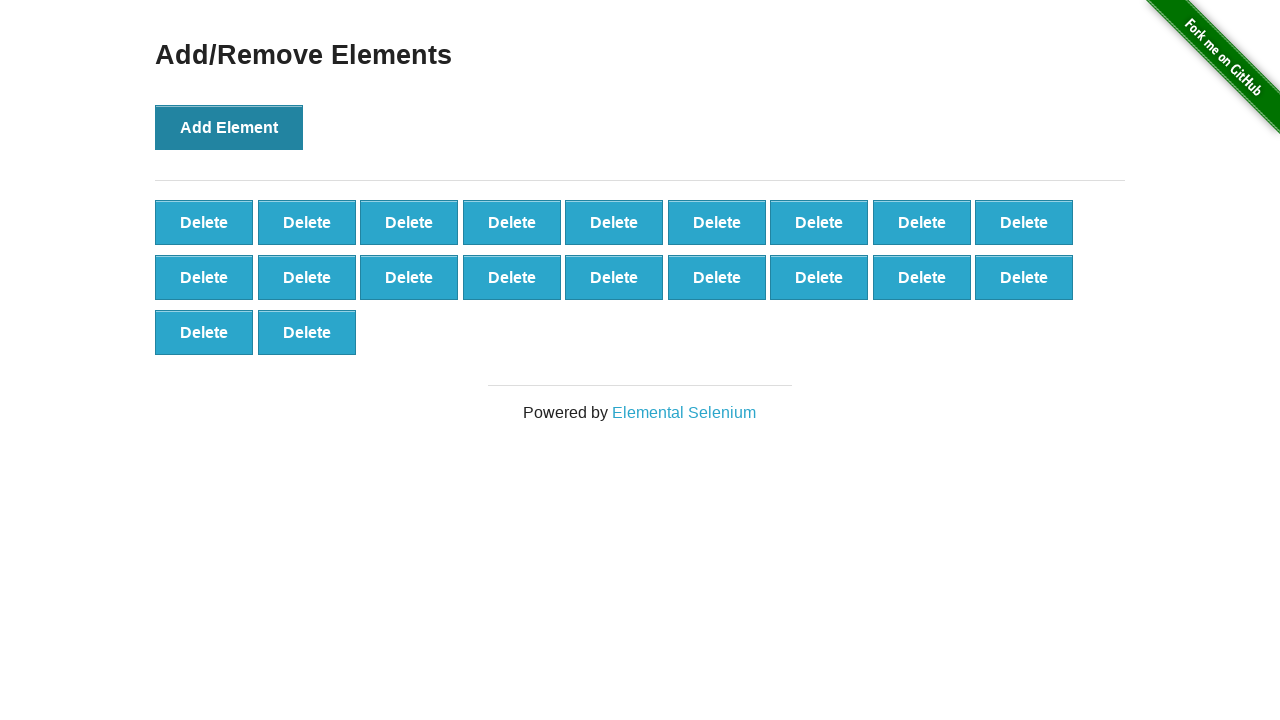

Clicked 'Add Element' button (iteration 21 of 70) at (229, 127) on xpath=//button[@onclick='addElement()']
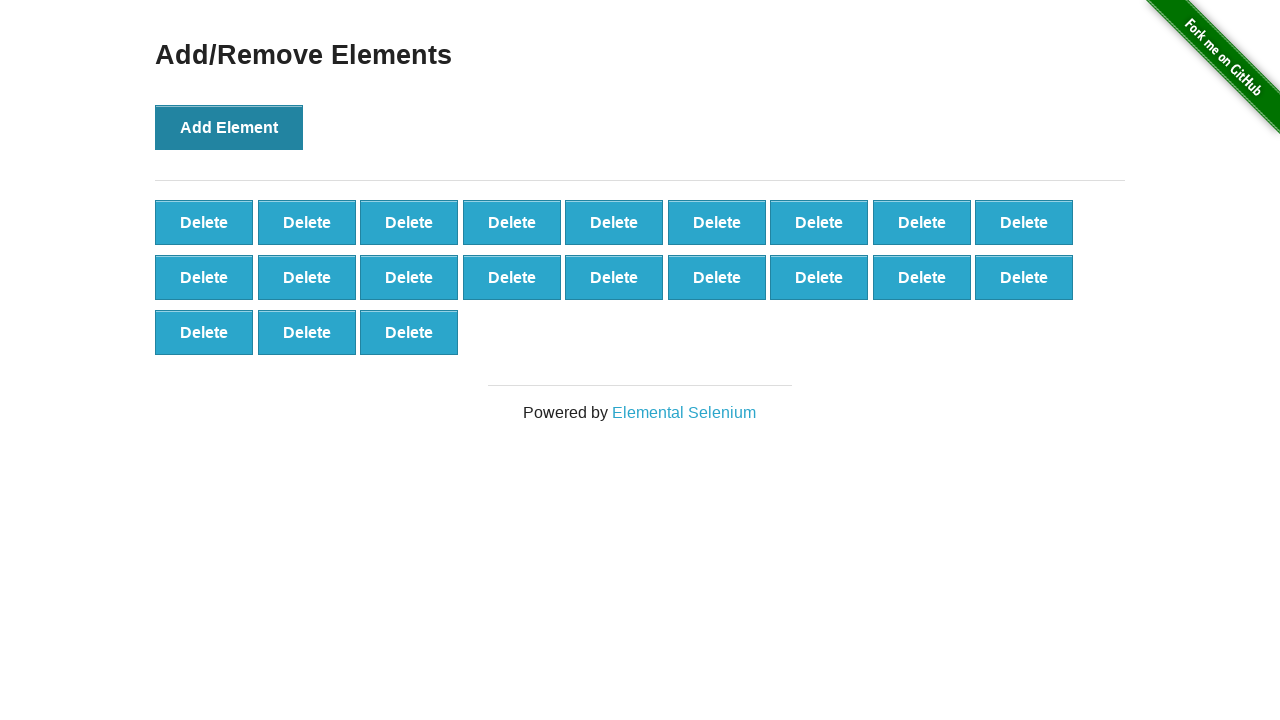

Clicked 'Add Element' button (iteration 22 of 70) at (229, 127) on xpath=//button[@onclick='addElement()']
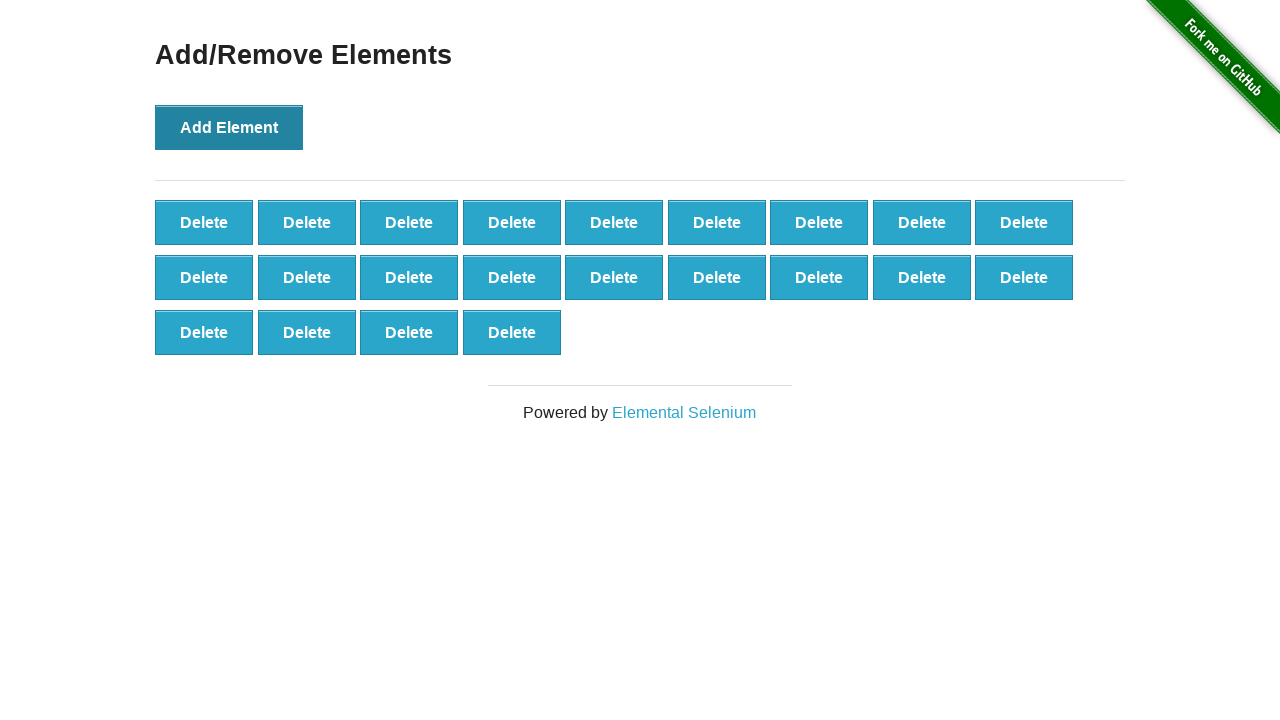

Clicked 'Add Element' button (iteration 23 of 70) at (229, 127) on xpath=//button[@onclick='addElement()']
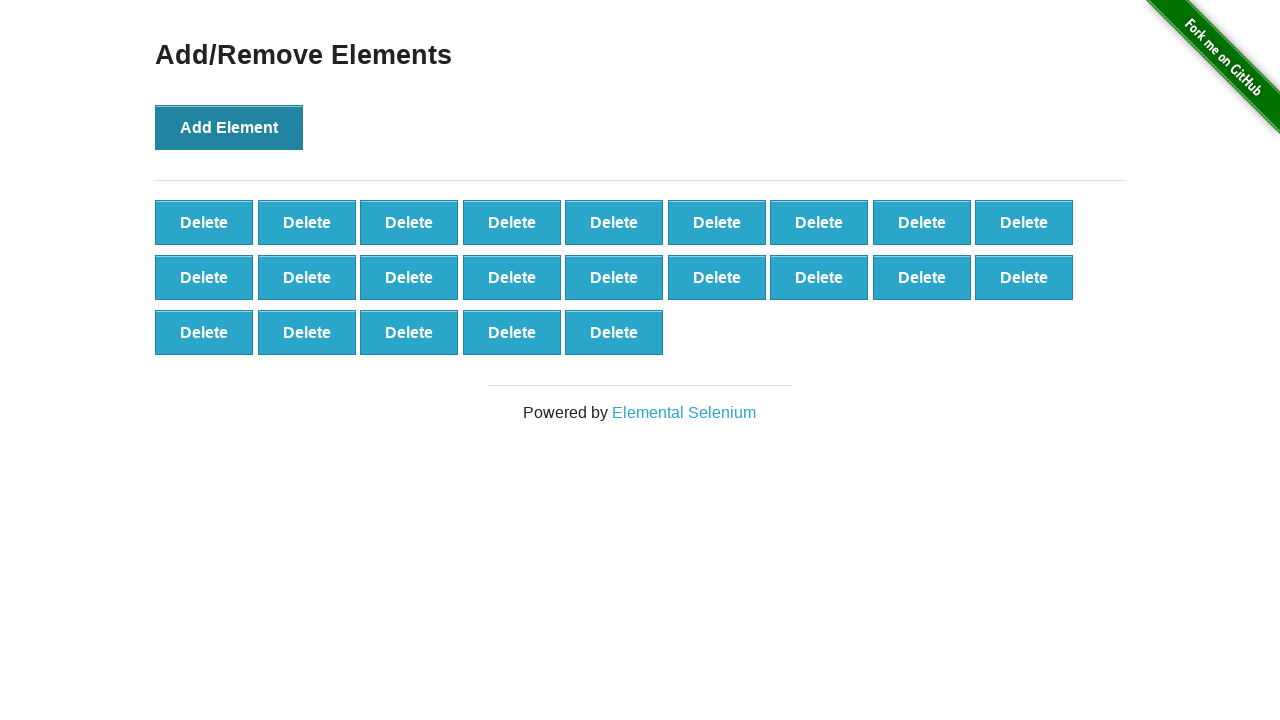

Clicked 'Add Element' button (iteration 24 of 70) at (229, 127) on xpath=//button[@onclick='addElement()']
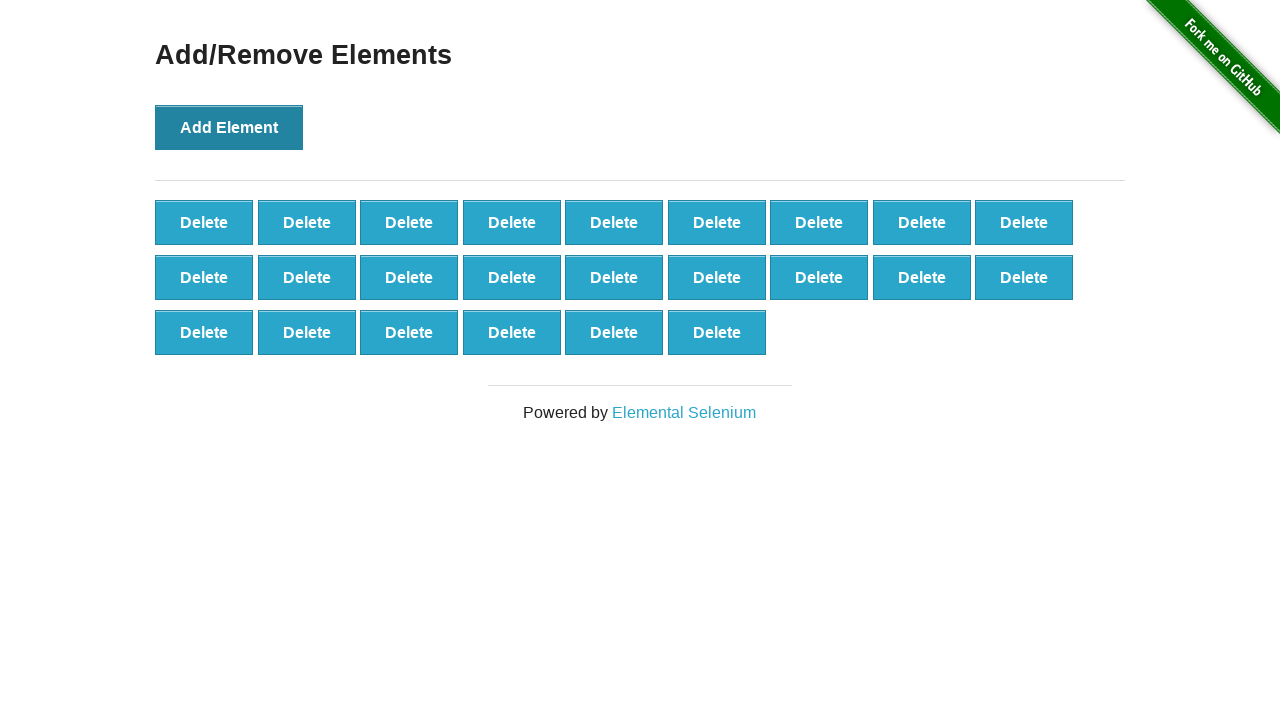

Clicked 'Add Element' button (iteration 25 of 70) at (229, 127) on xpath=//button[@onclick='addElement()']
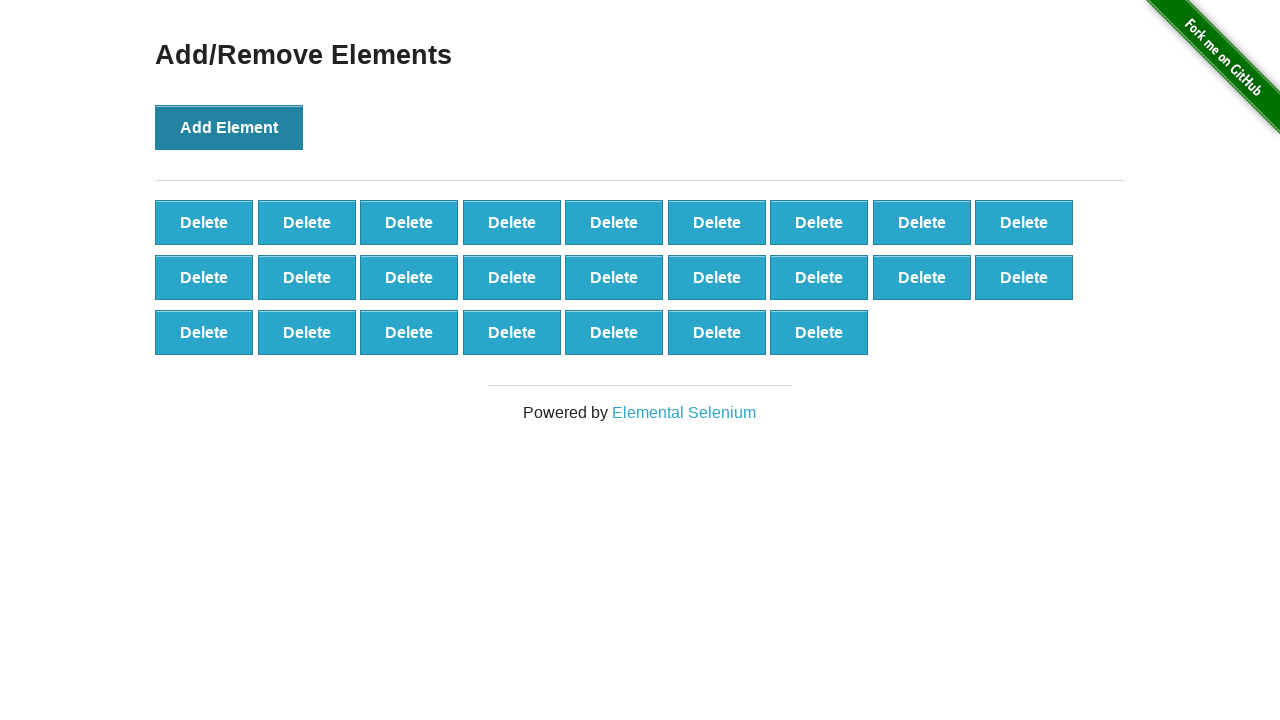

Clicked 'Add Element' button (iteration 26 of 70) at (229, 127) on xpath=//button[@onclick='addElement()']
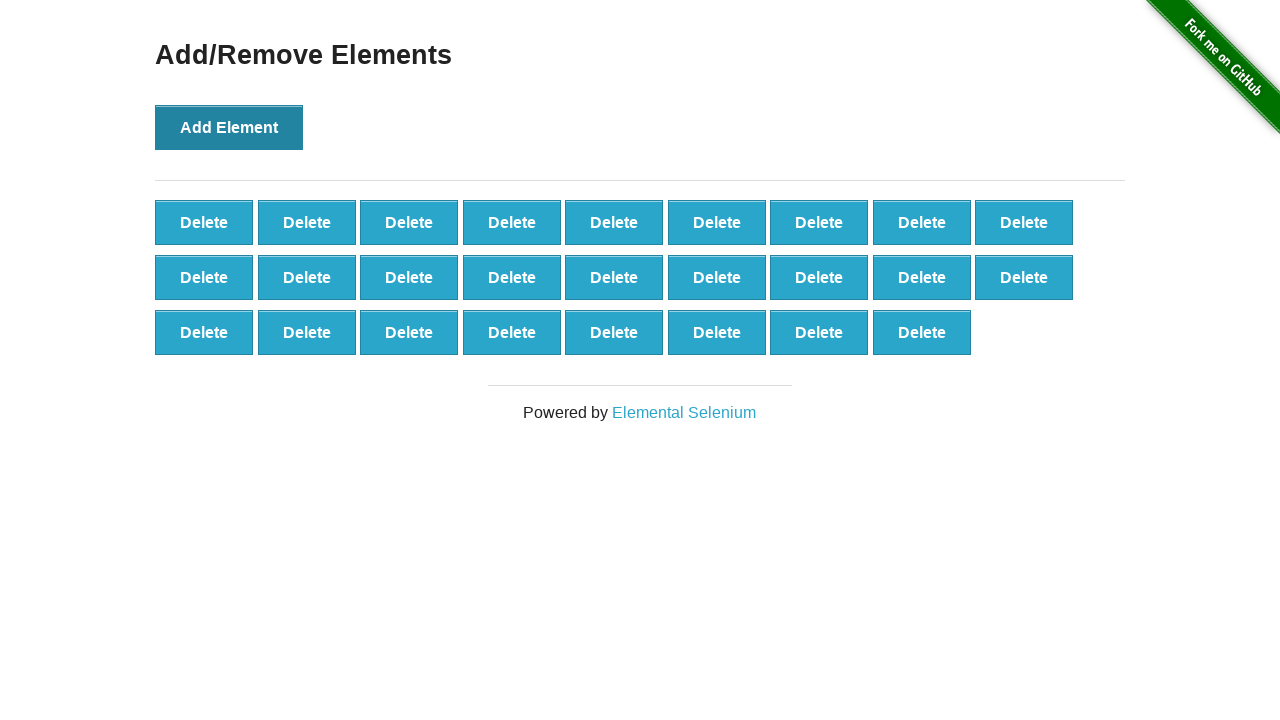

Clicked 'Add Element' button (iteration 27 of 70) at (229, 127) on xpath=//button[@onclick='addElement()']
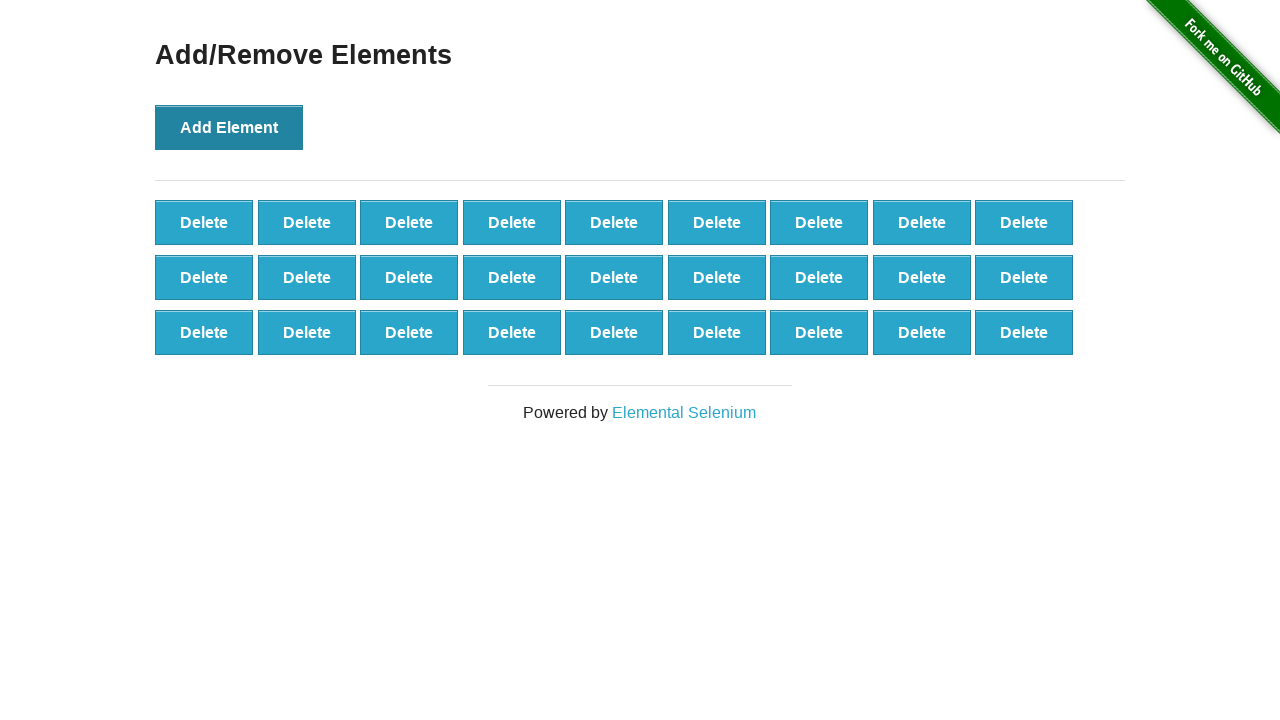

Clicked 'Add Element' button (iteration 28 of 70) at (229, 127) on xpath=//button[@onclick='addElement()']
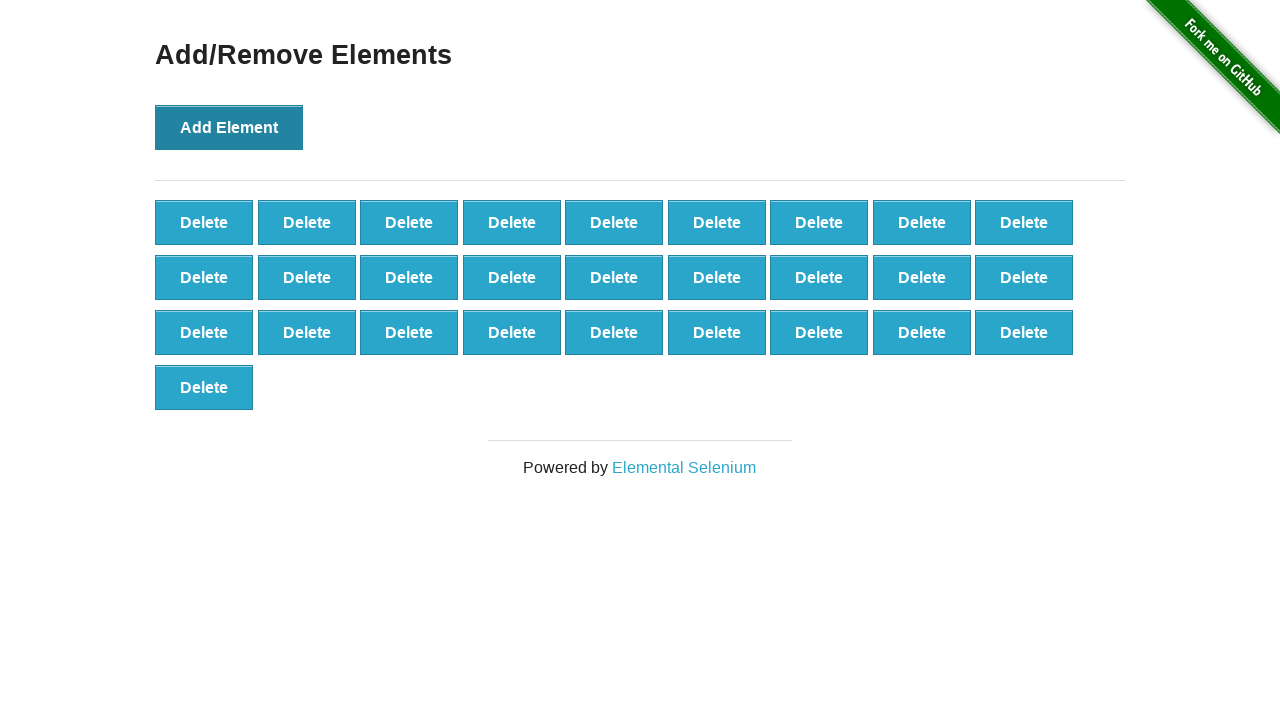

Clicked 'Add Element' button (iteration 29 of 70) at (229, 127) on xpath=//button[@onclick='addElement()']
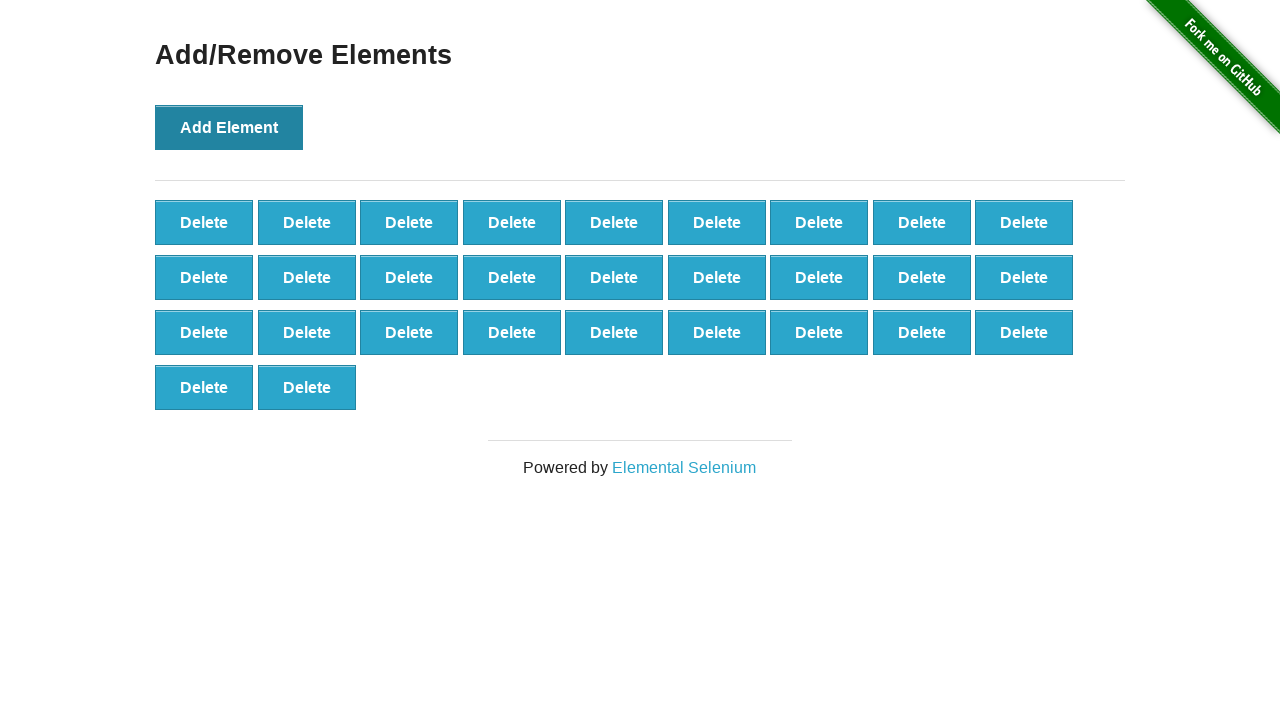

Clicked 'Add Element' button (iteration 30 of 70) at (229, 127) on xpath=//button[@onclick='addElement()']
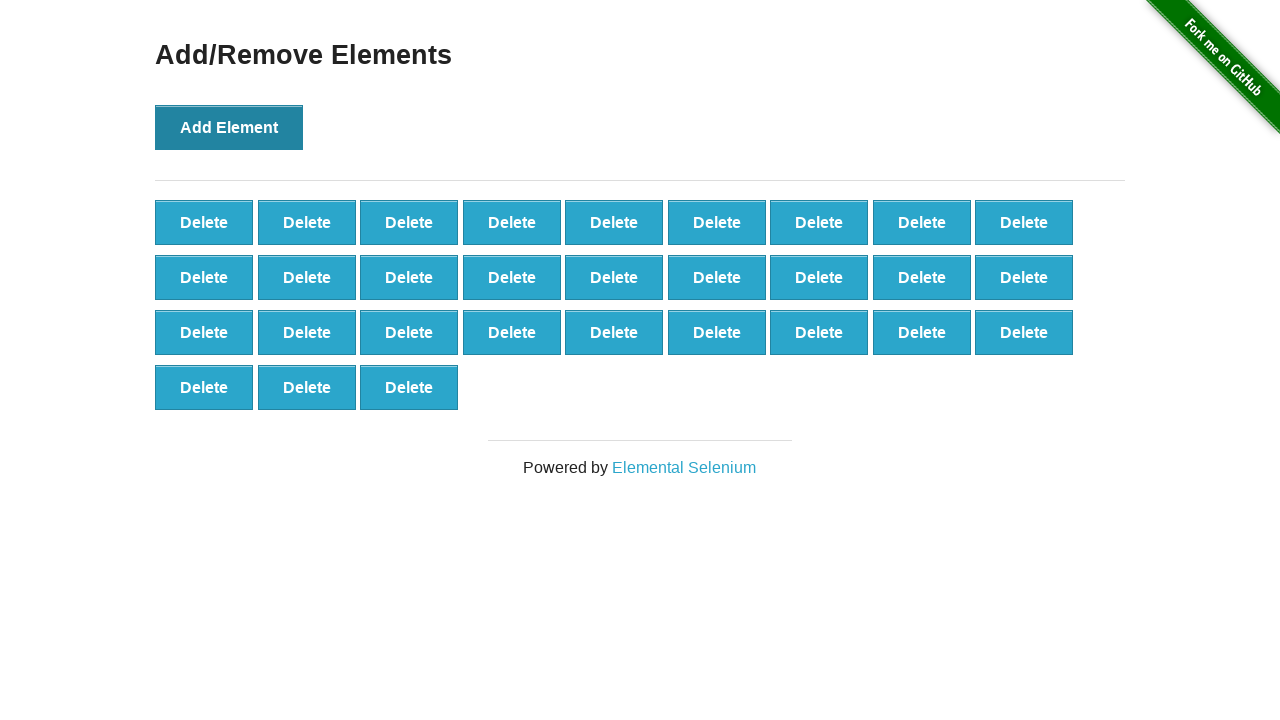

Clicked 'Add Element' button (iteration 31 of 70) at (229, 127) on xpath=//button[@onclick='addElement()']
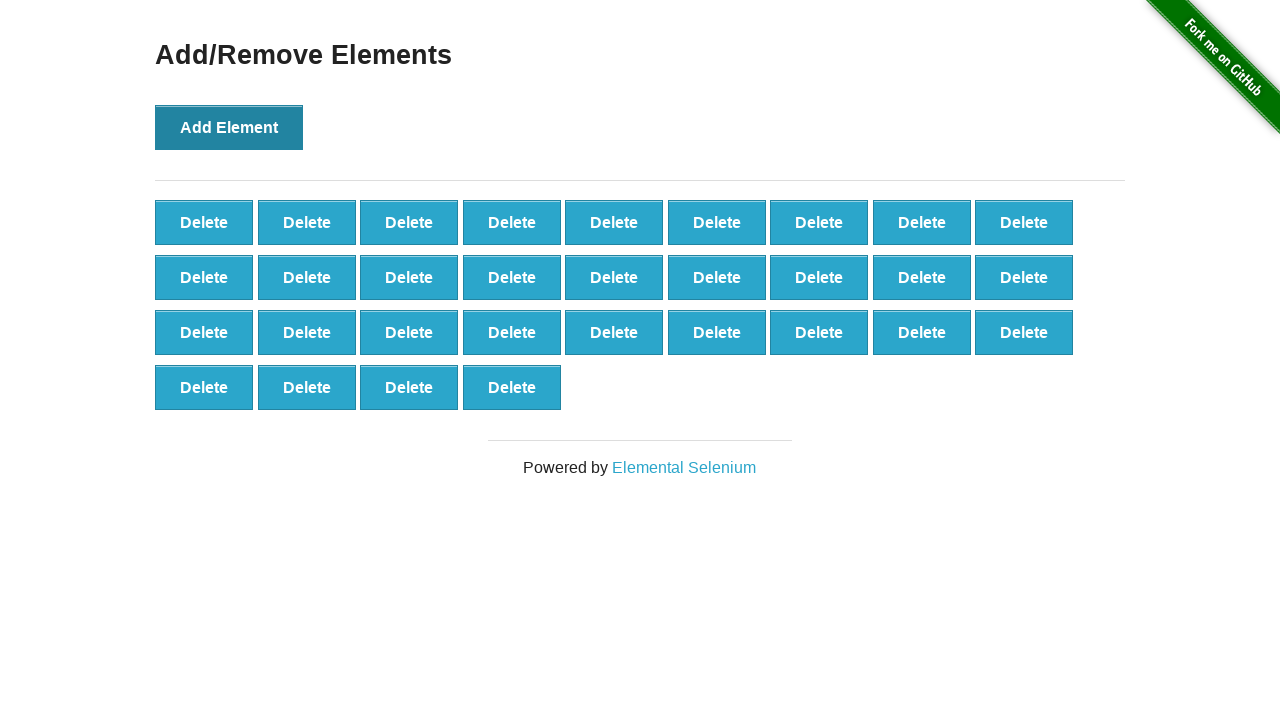

Clicked 'Add Element' button (iteration 32 of 70) at (229, 127) on xpath=//button[@onclick='addElement()']
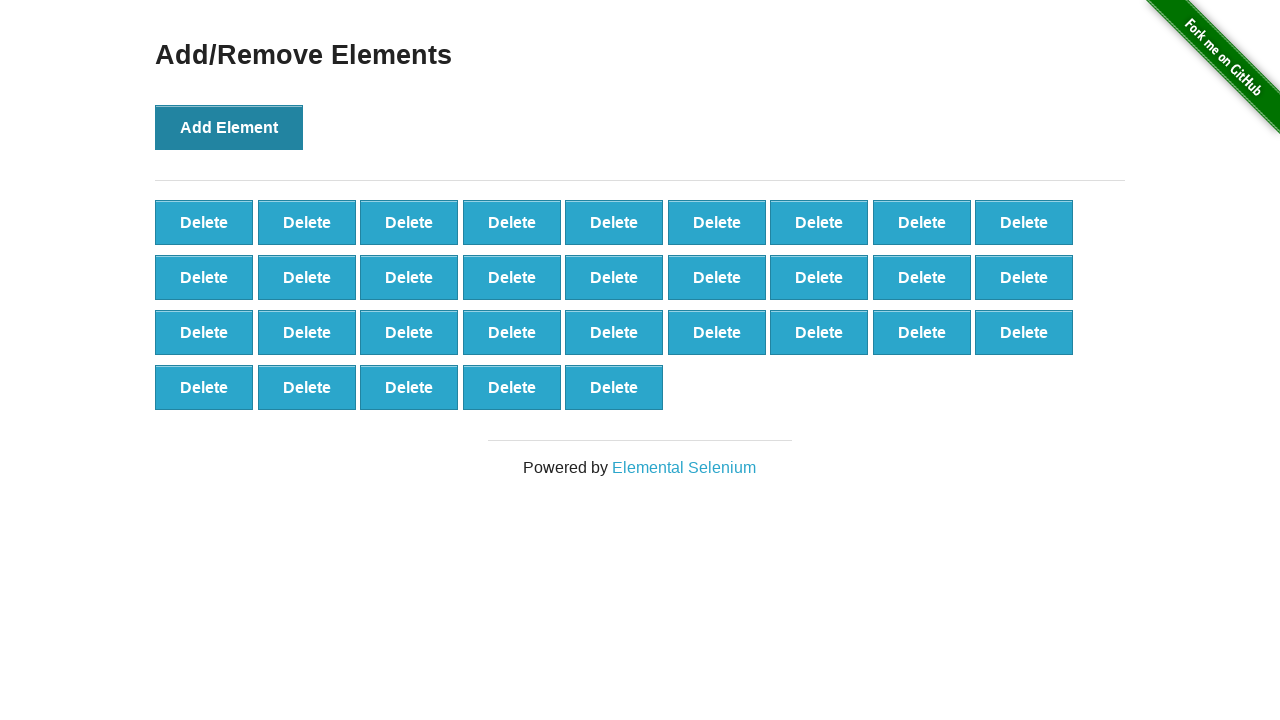

Clicked 'Add Element' button (iteration 33 of 70) at (229, 127) on xpath=//button[@onclick='addElement()']
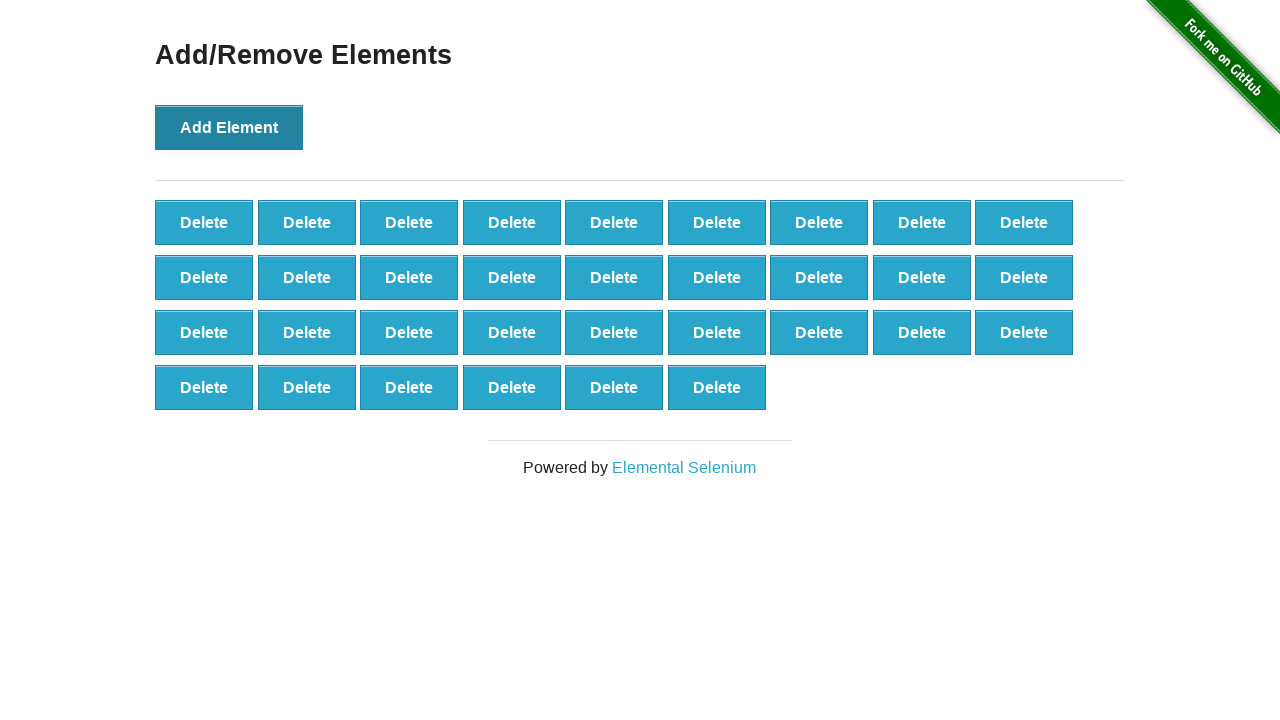

Clicked 'Add Element' button (iteration 34 of 70) at (229, 127) on xpath=//button[@onclick='addElement()']
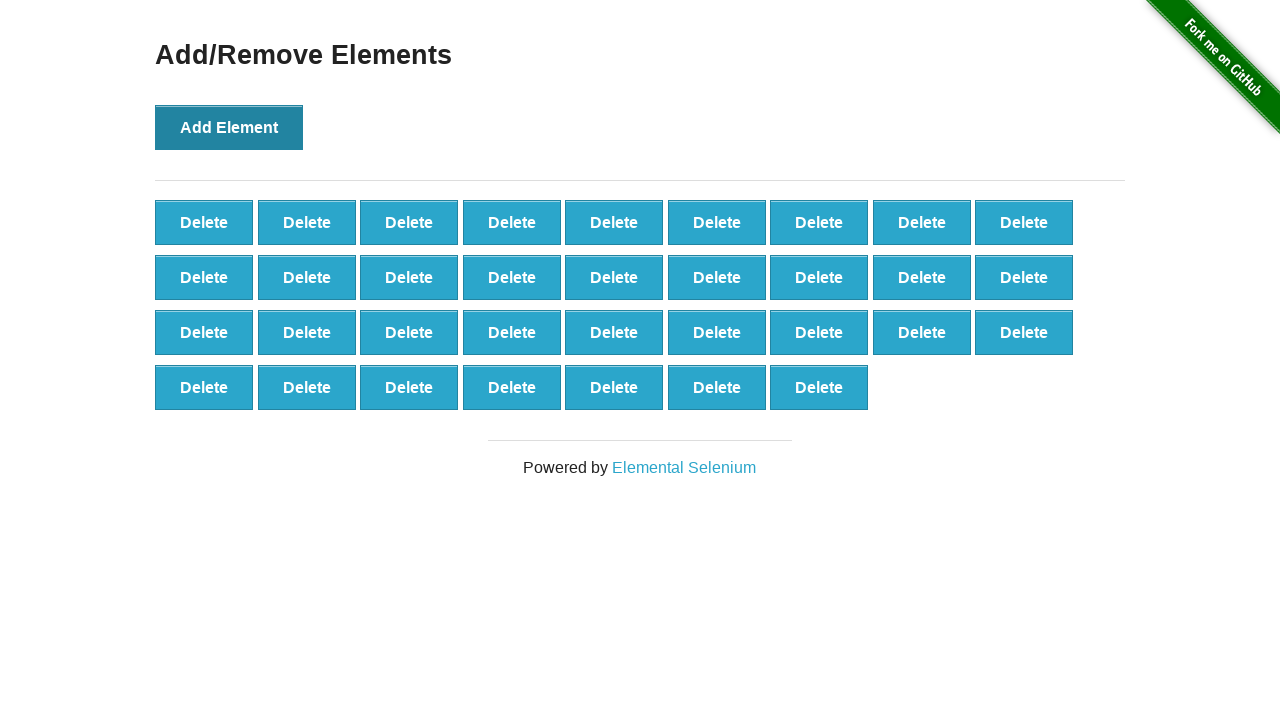

Clicked 'Add Element' button (iteration 35 of 70) at (229, 127) on xpath=//button[@onclick='addElement()']
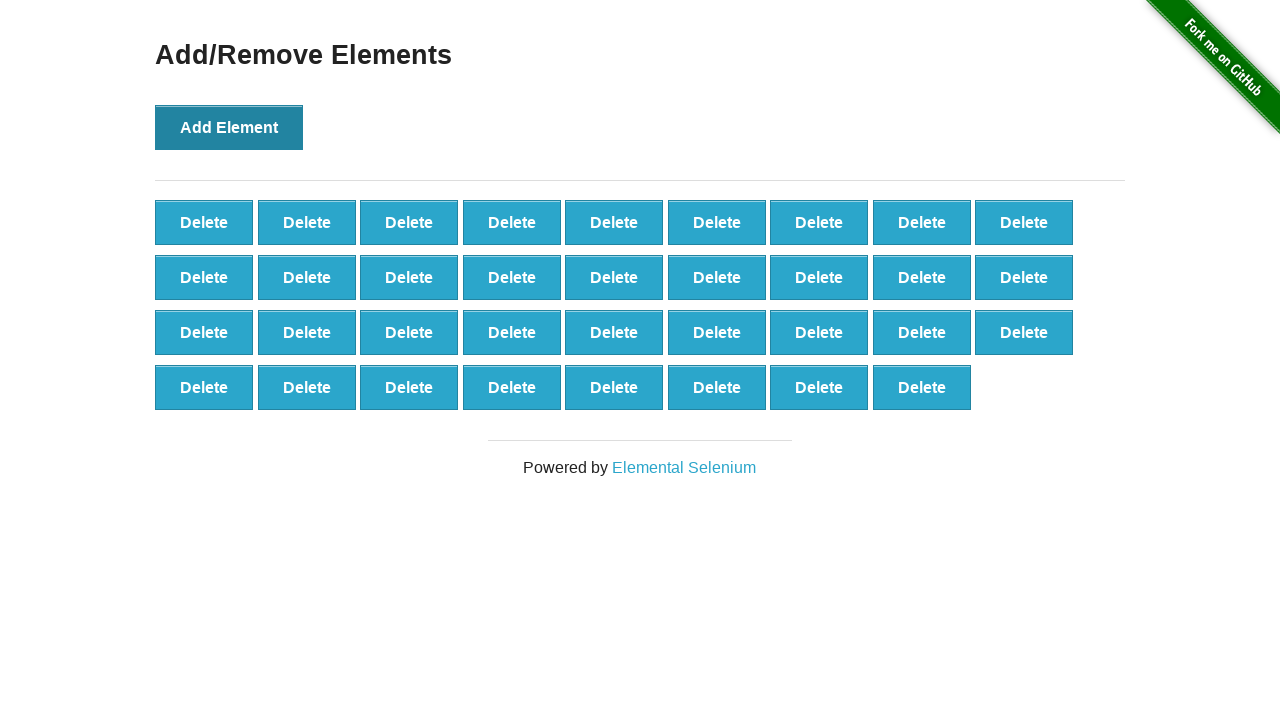

Clicked 'Add Element' button (iteration 36 of 70) at (229, 127) on xpath=//button[@onclick='addElement()']
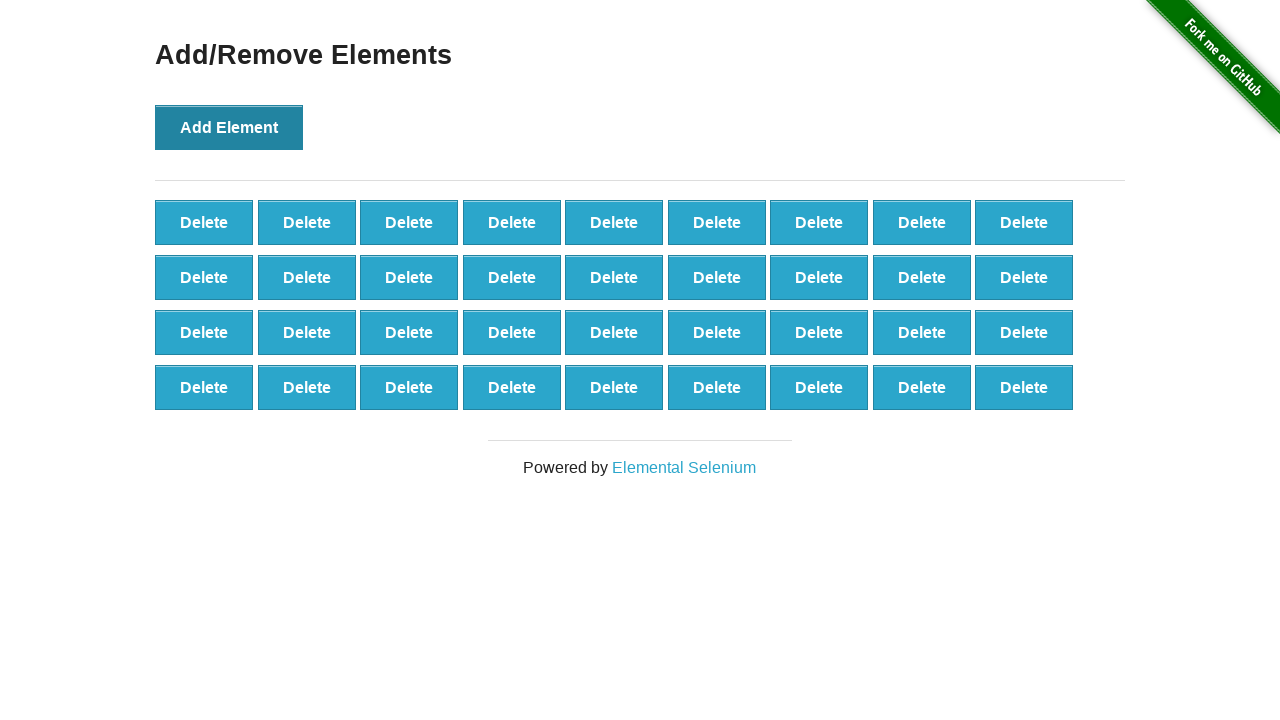

Clicked 'Add Element' button (iteration 37 of 70) at (229, 127) on xpath=//button[@onclick='addElement()']
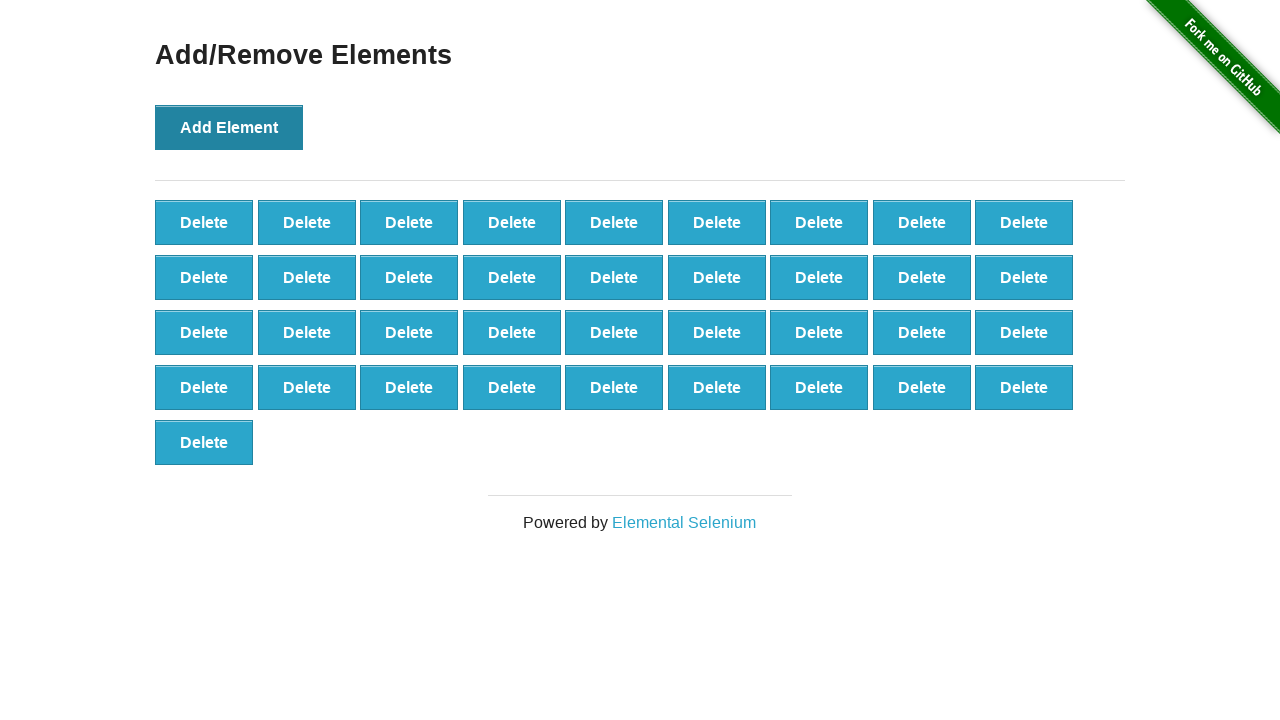

Clicked 'Add Element' button (iteration 38 of 70) at (229, 127) on xpath=//button[@onclick='addElement()']
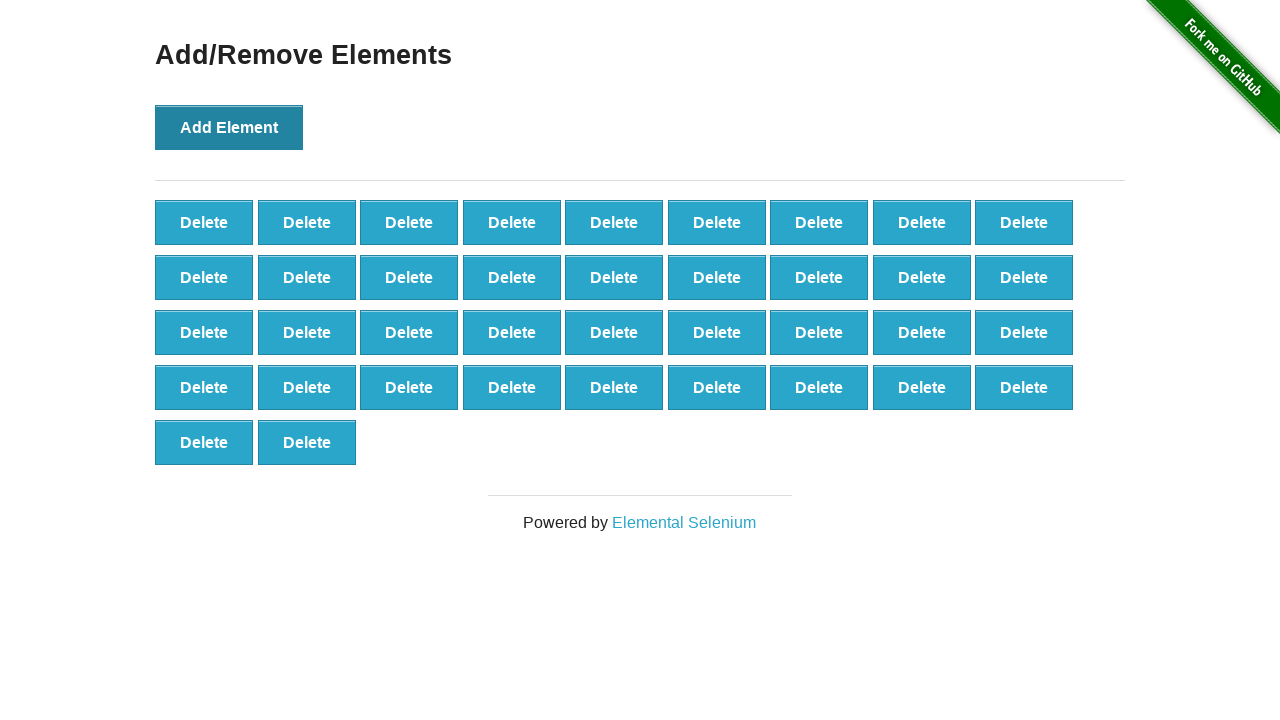

Clicked 'Add Element' button (iteration 39 of 70) at (229, 127) on xpath=//button[@onclick='addElement()']
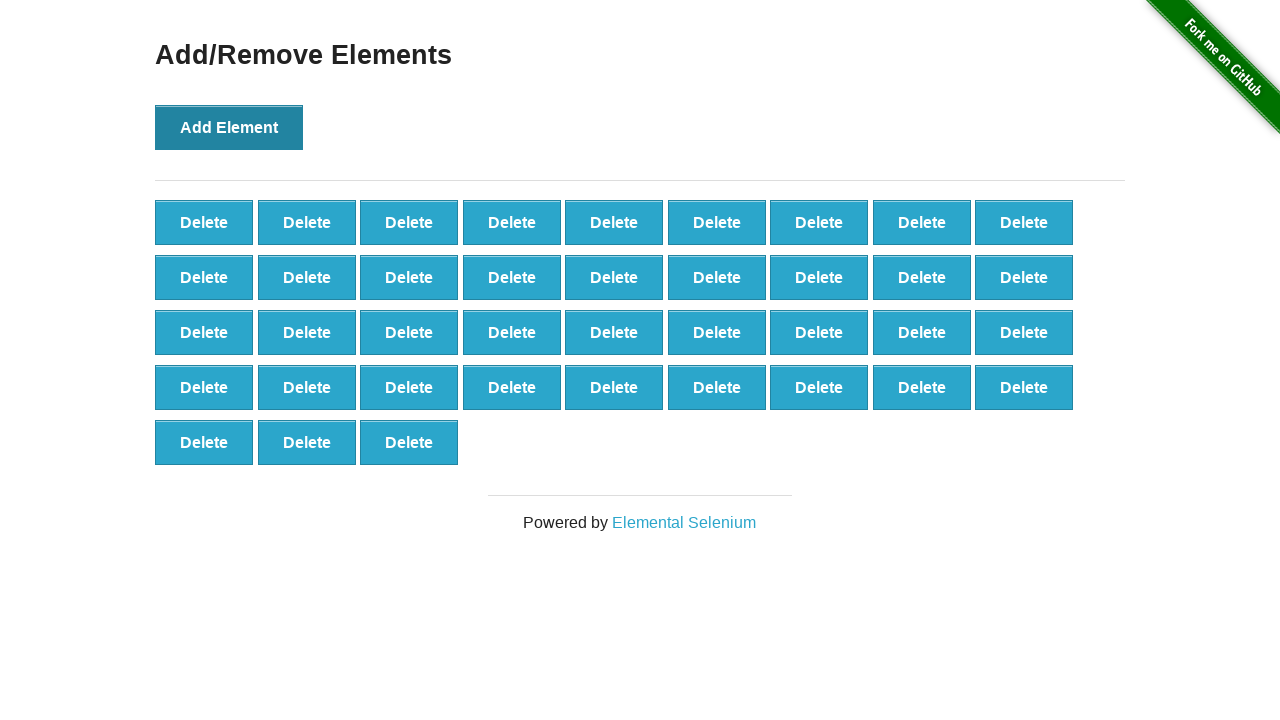

Clicked 'Add Element' button (iteration 40 of 70) at (229, 127) on xpath=//button[@onclick='addElement()']
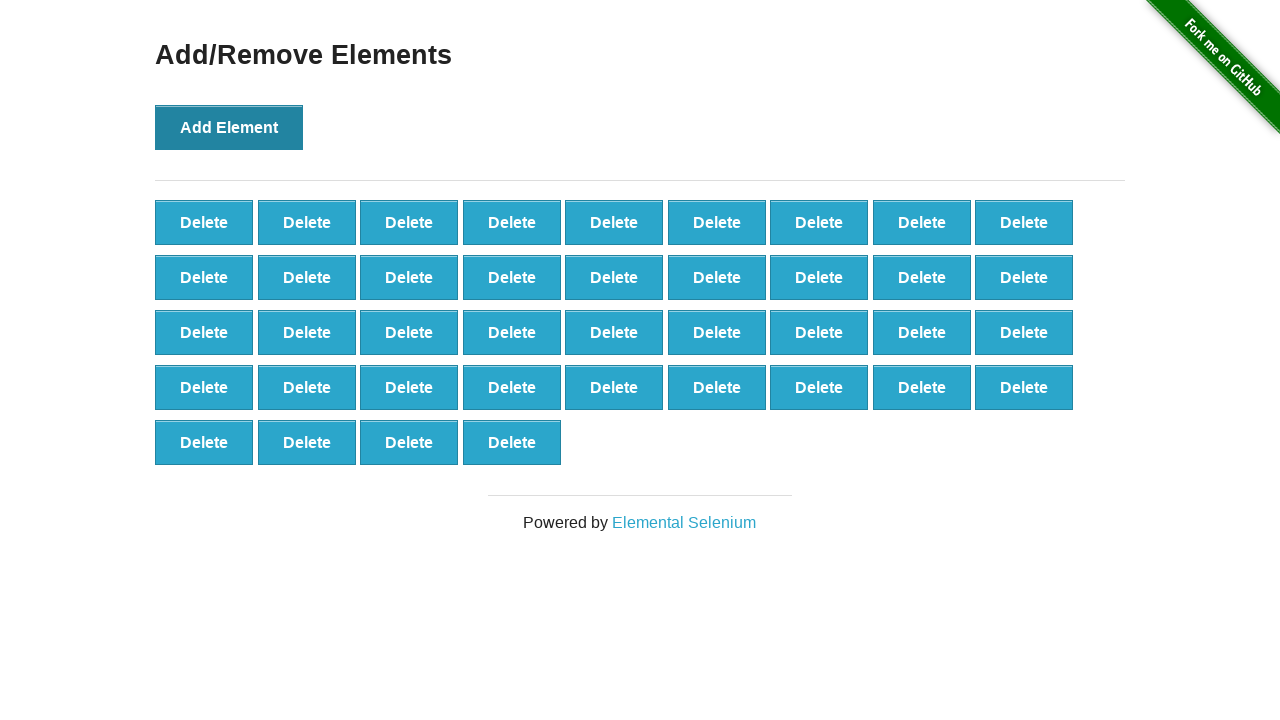

Clicked 'Add Element' button (iteration 41 of 70) at (229, 127) on xpath=//button[@onclick='addElement()']
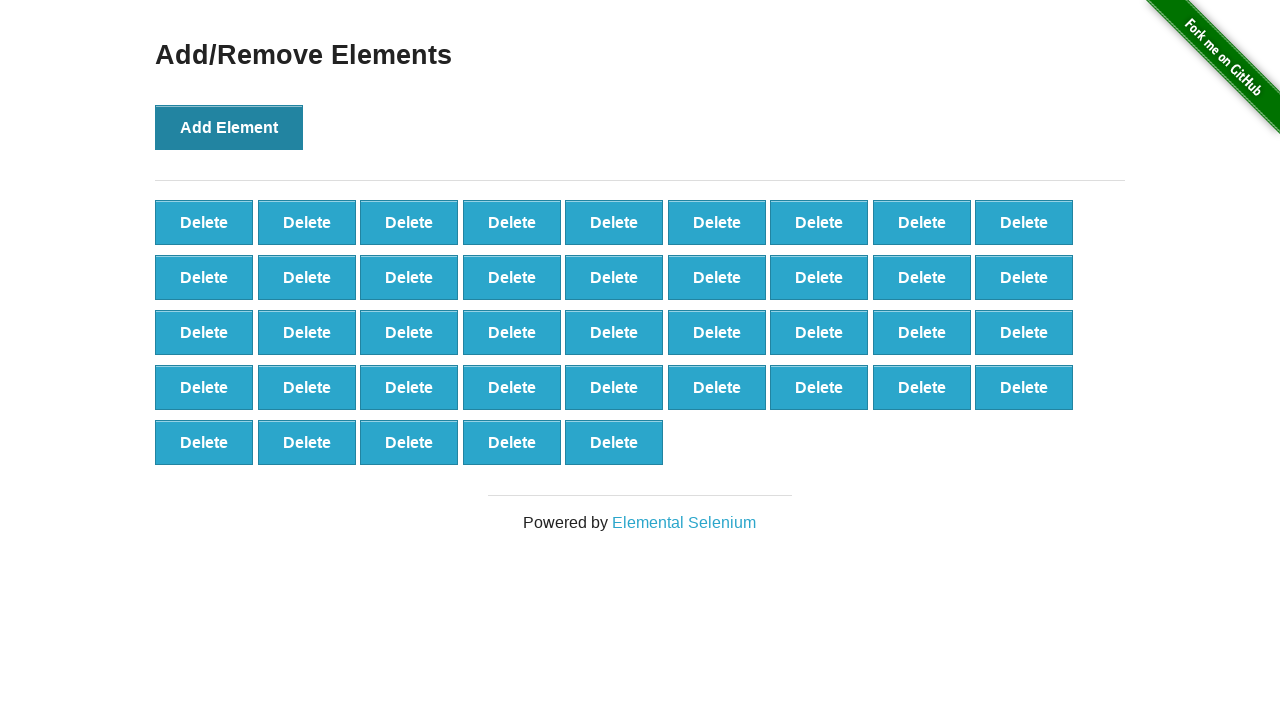

Clicked 'Add Element' button (iteration 42 of 70) at (229, 127) on xpath=//button[@onclick='addElement()']
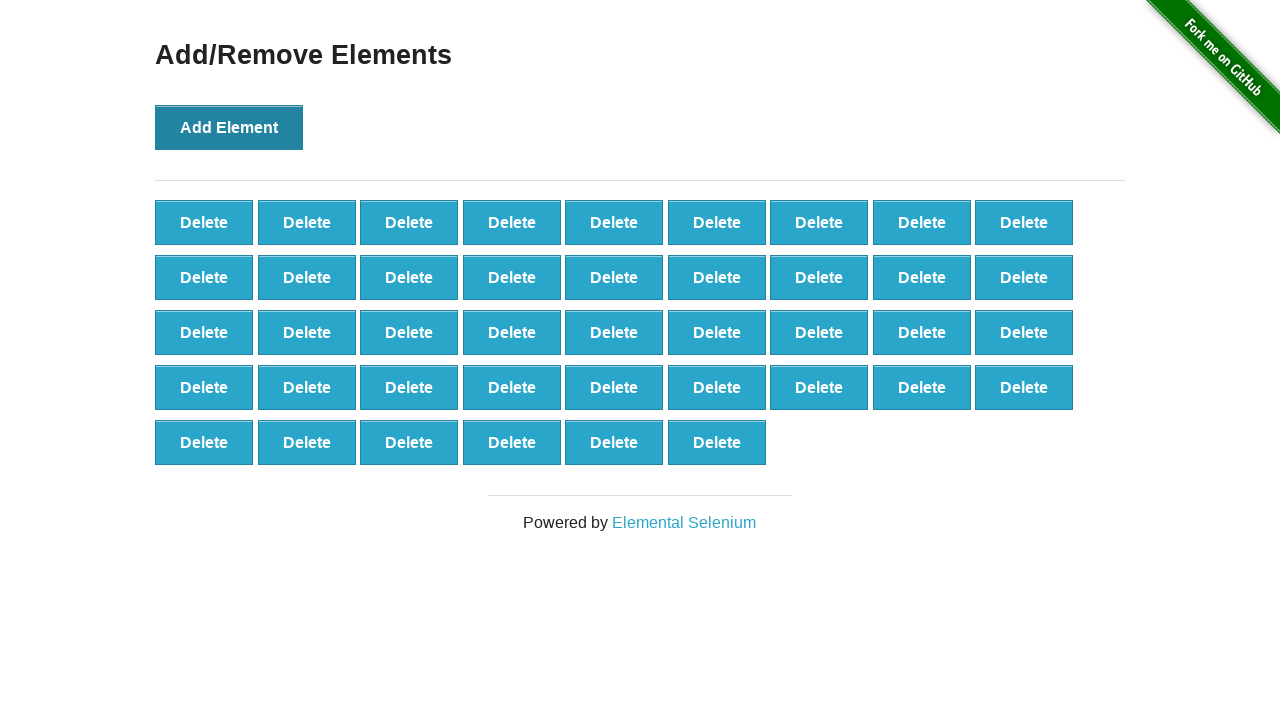

Clicked 'Add Element' button (iteration 43 of 70) at (229, 127) on xpath=//button[@onclick='addElement()']
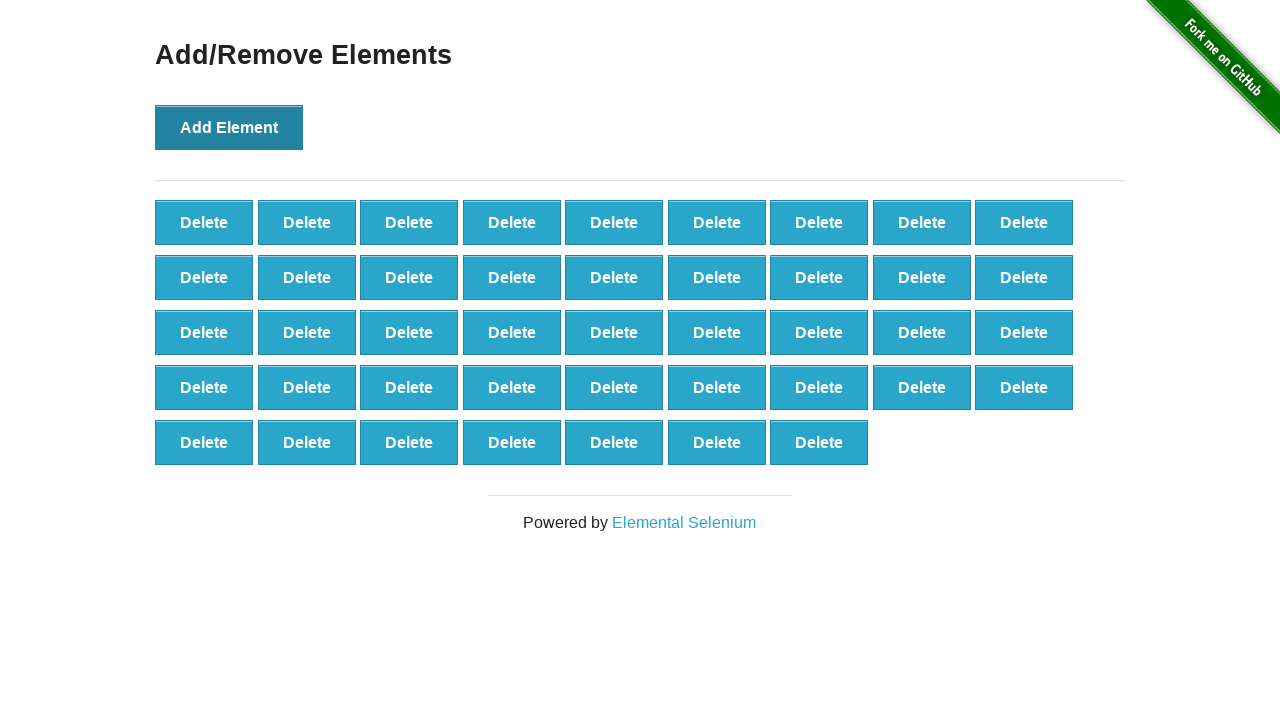

Clicked 'Add Element' button (iteration 44 of 70) at (229, 127) on xpath=//button[@onclick='addElement()']
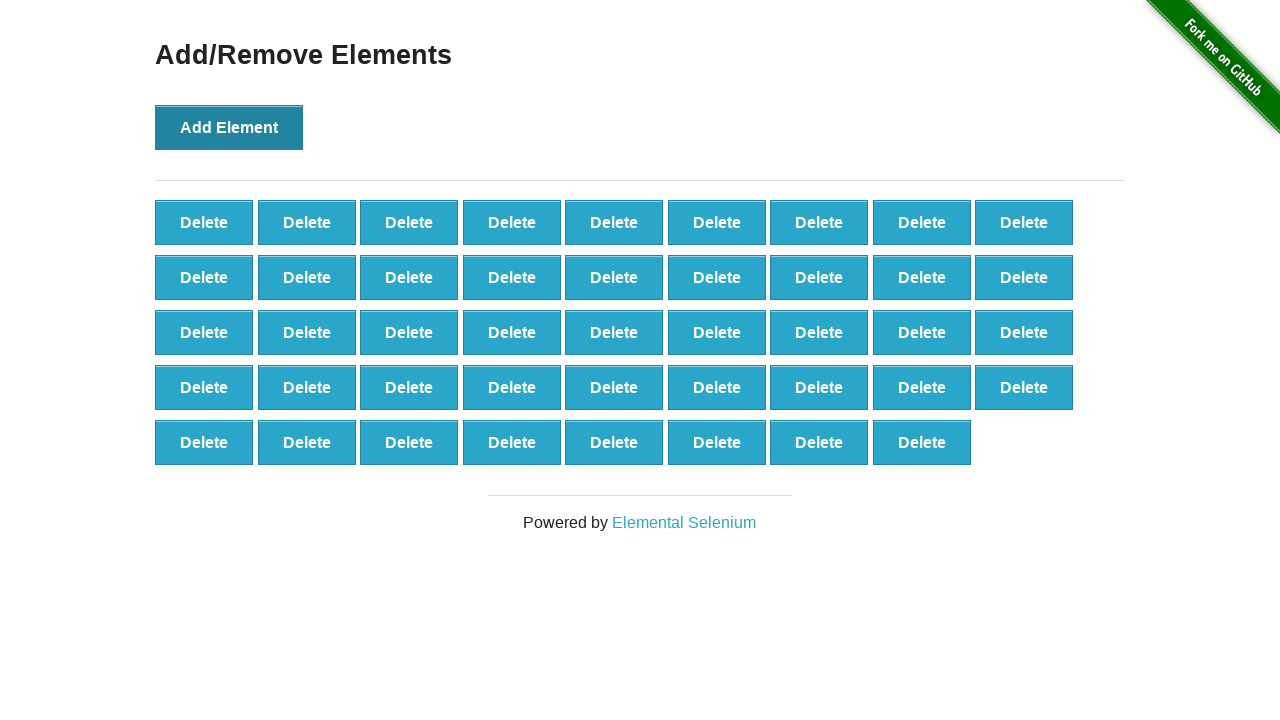

Clicked 'Add Element' button (iteration 45 of 70) at (229, 127) on xpath=//button[@onclick='addElement()']
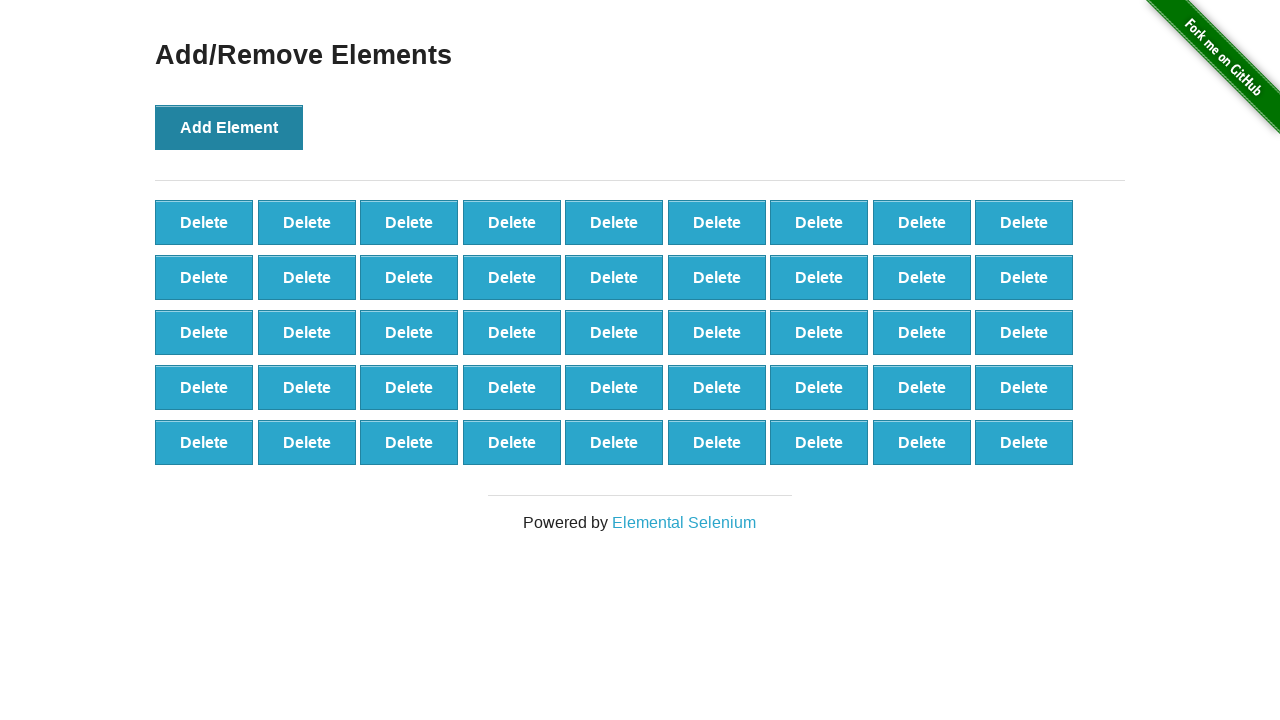

Clicked 'Add Element' button (iteration 46 of 70) at (229, 127) on xpath=//button[@onclick='addElement()']
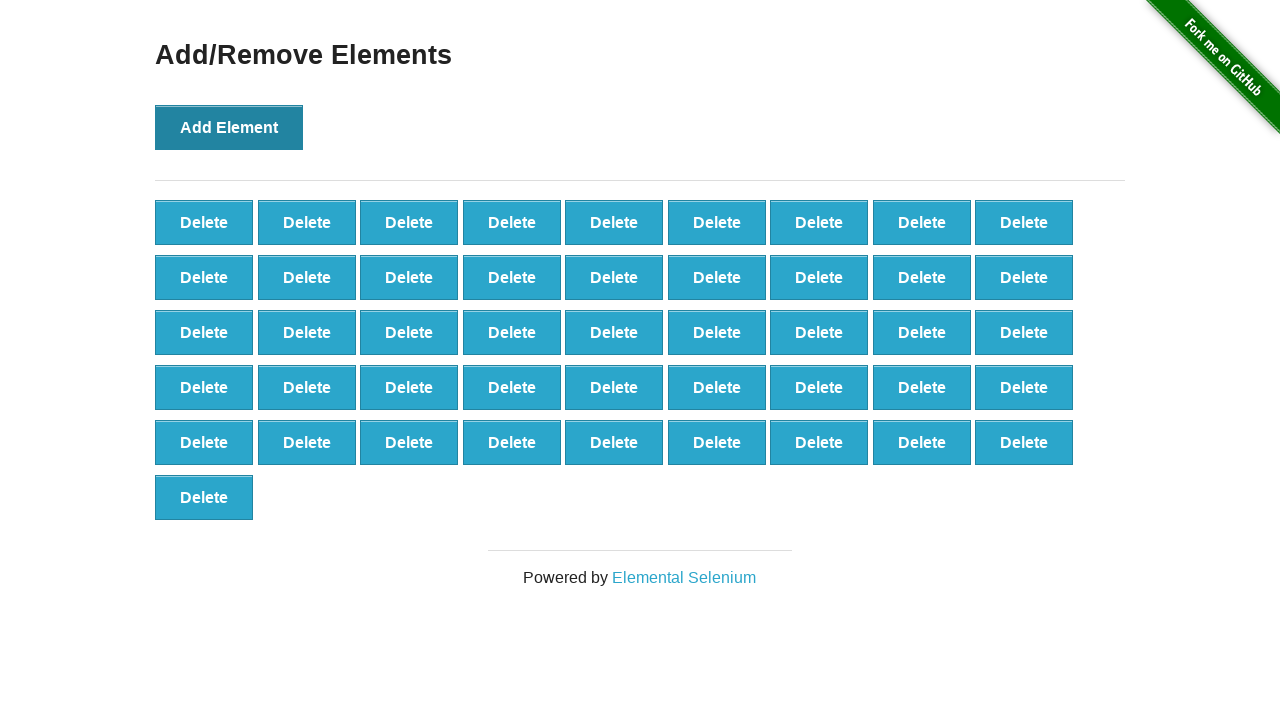

Clicked 'Add Element' button (iteration 47 of 70) at (229, 127) on xpath=//button[@onclick='addElement()']
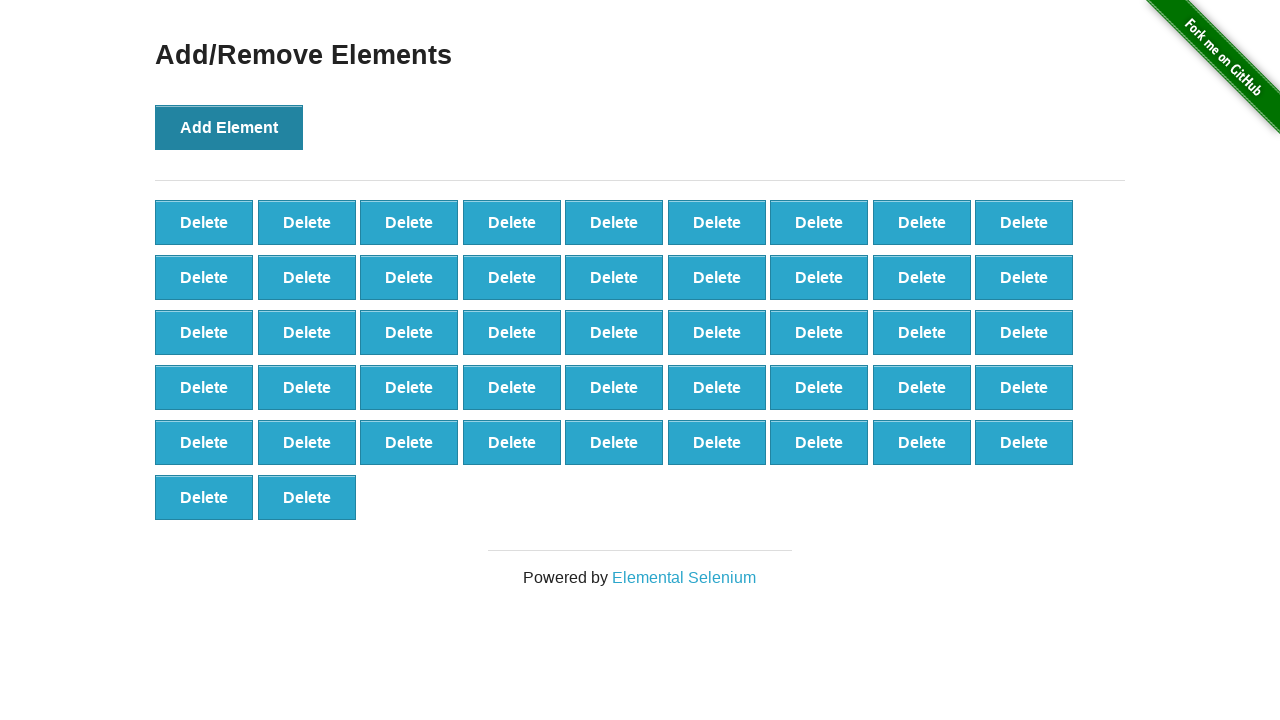

Clicked 'Add Element' button (iteration 48 of 70) at (229, 127) on xpath=//button[@onclick='addElement()']
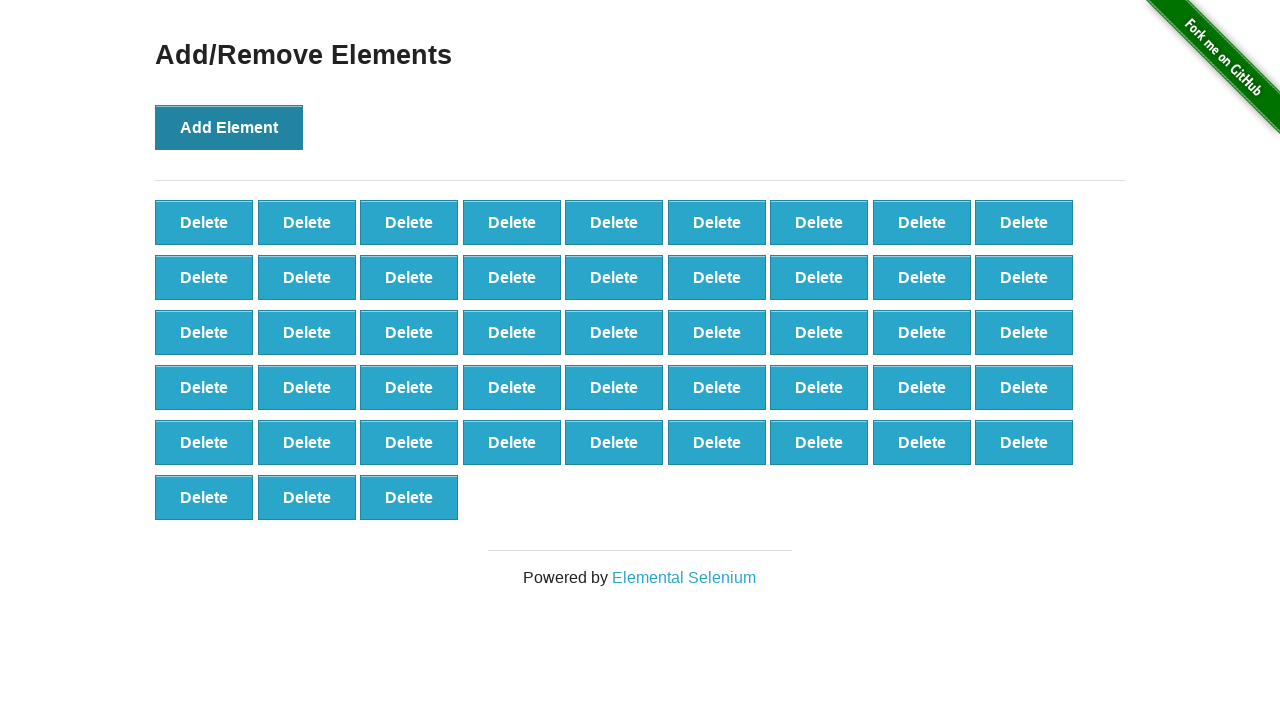

Clicked 'Add Element' button (iteration 49 of 70) at (229, 127) on xpath=//button[@onclick='addElement()']
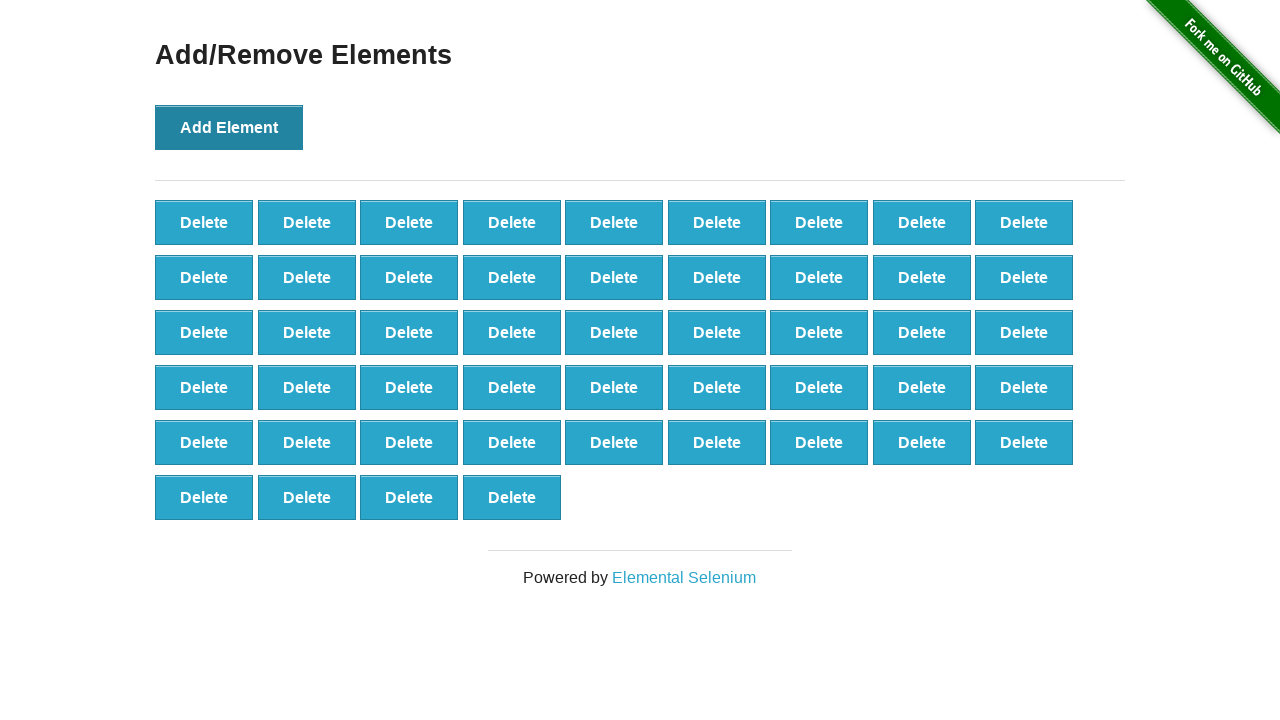

Clicked 'Add Element' button (iteration 50 of 70) at (229, 127) on xpath=//button[@onclick='addElement()']
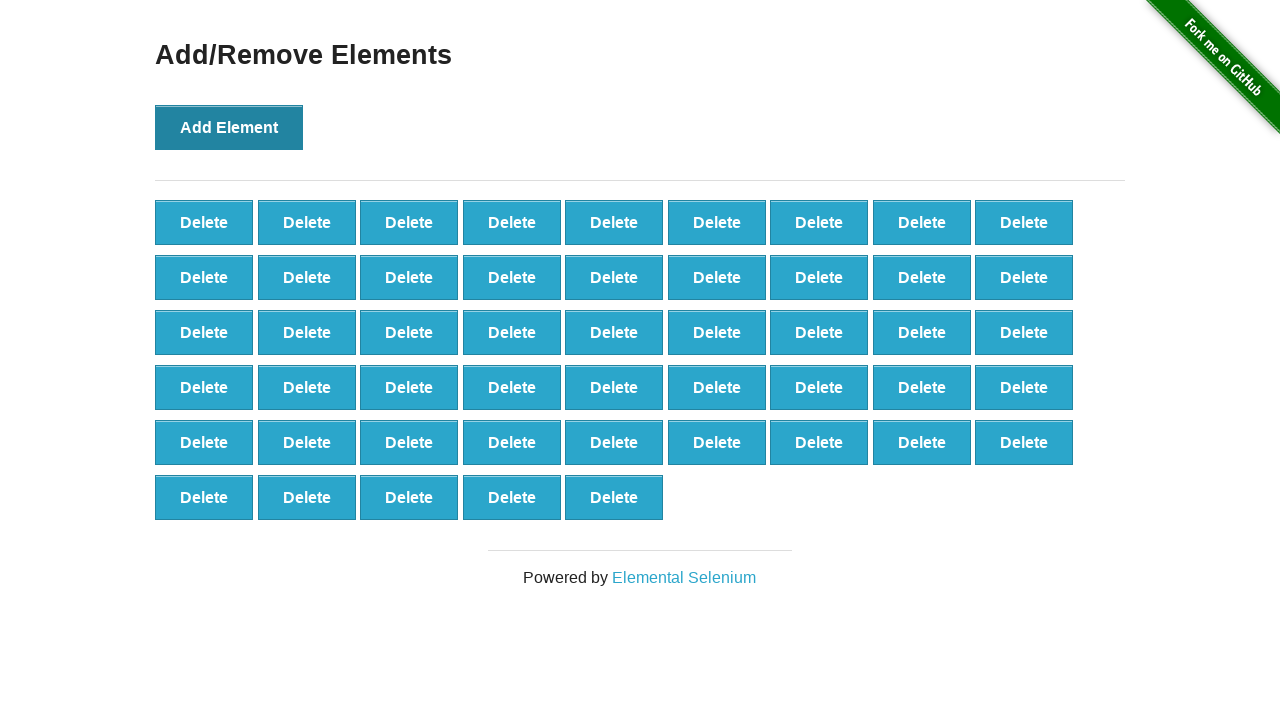

Clicked 'Add Element' button (iteration 51 of 70) at (229, 127) on xpath=//button[@onclick='addElement()']
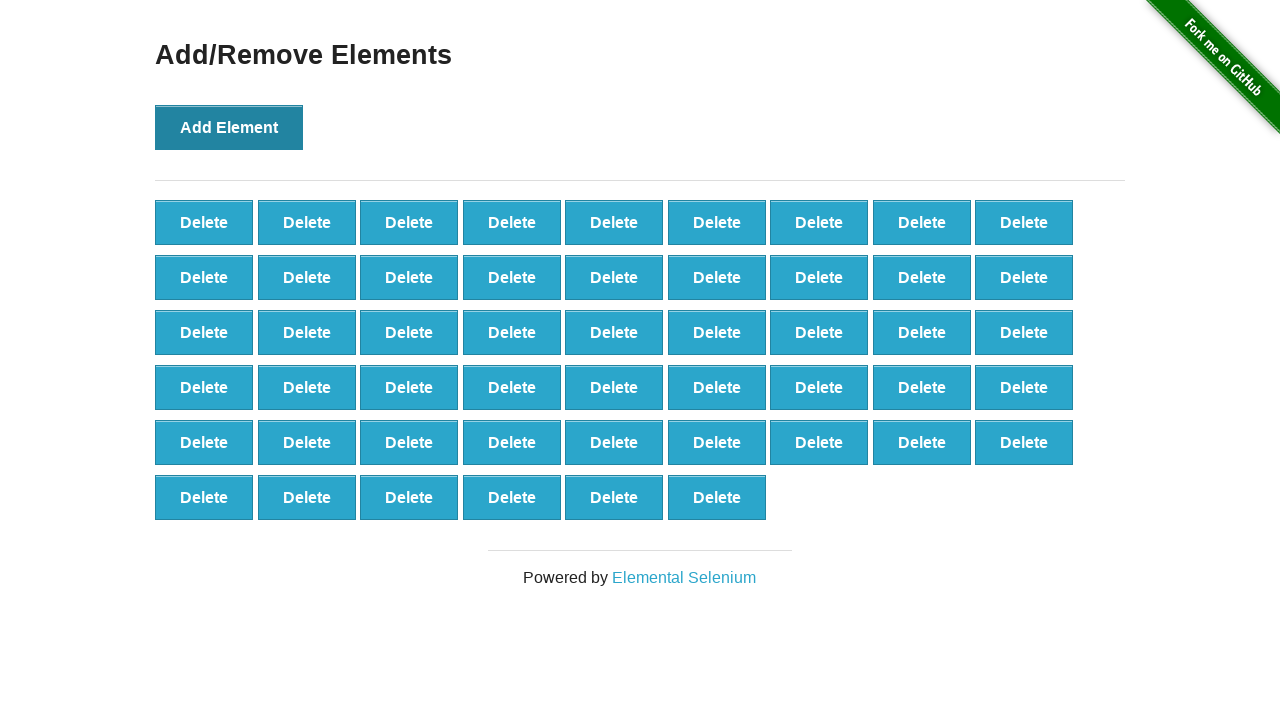

Clicked 'Add Element' button (iteration 52 of 70) at (229, 127) on xpath=//button[@onclick='addElement()']
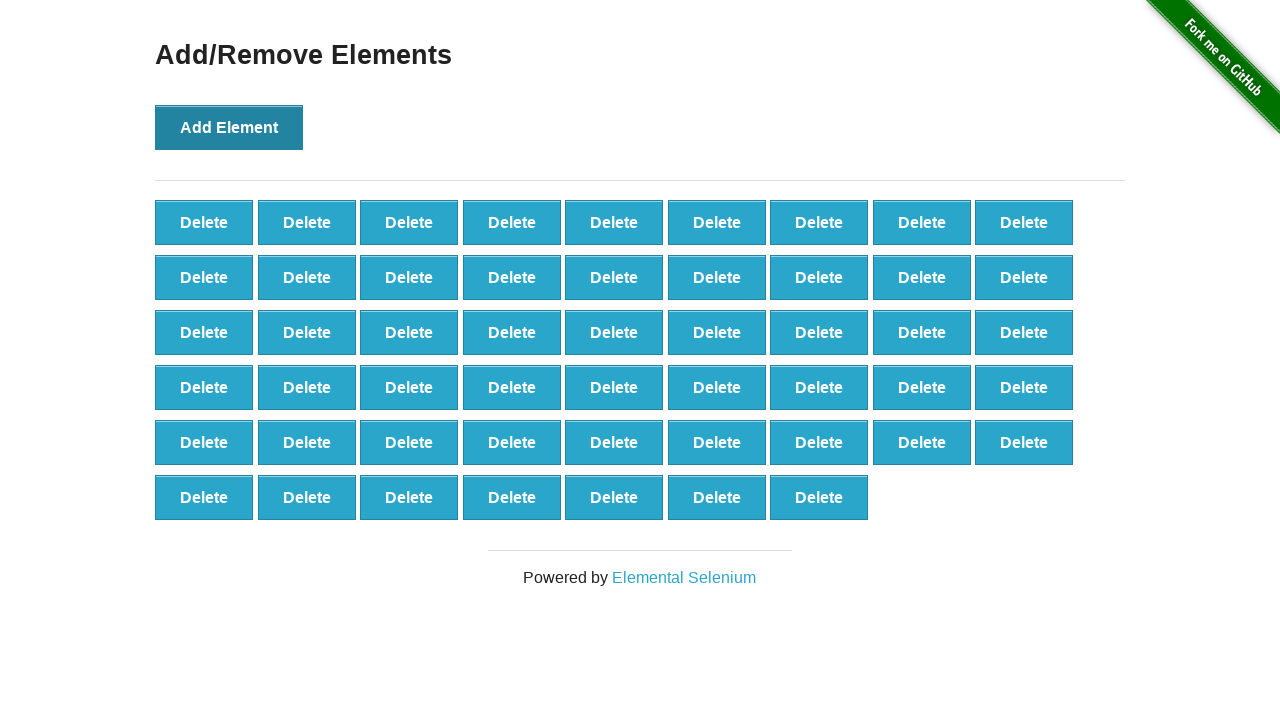

Clicked 'Add Element' button (iteration 53 of 70) at (229, 127) on xpath=//button[@onclick='addElement()']
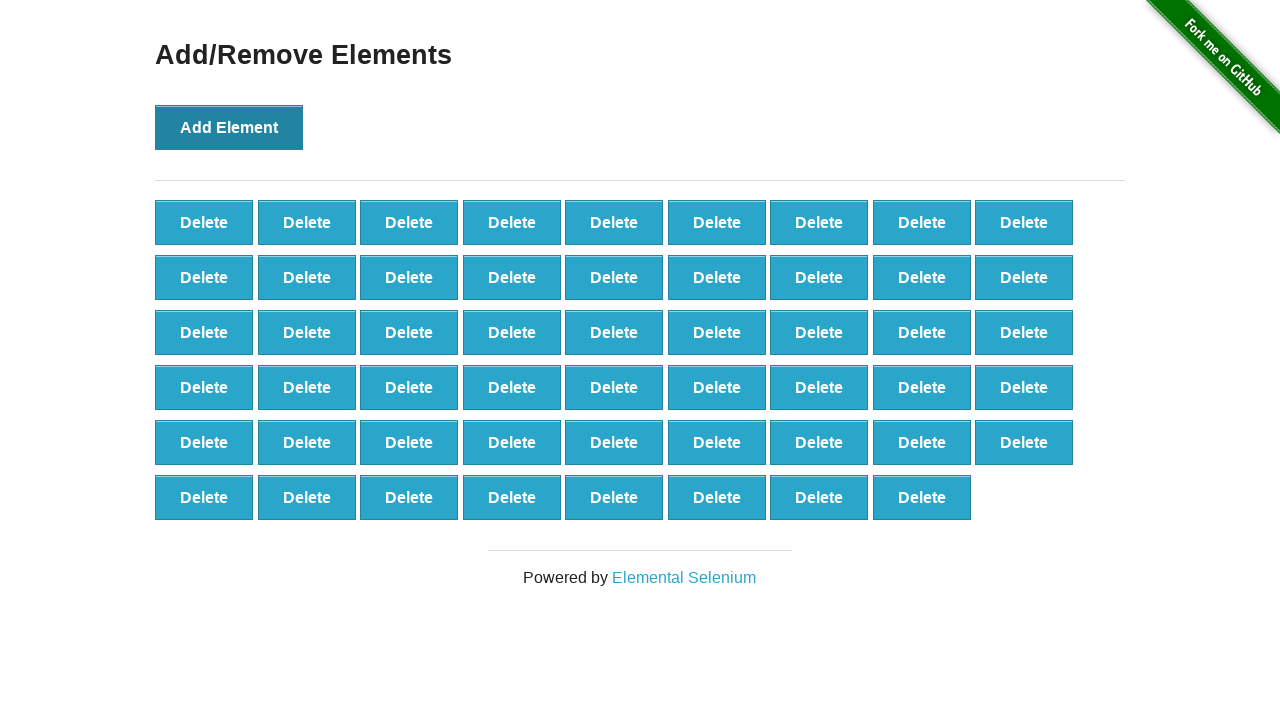

Clicked 'Add Element' button (iteration 54 of 70) at (229, 127) on xpath=//button[@onclick='addElement()']
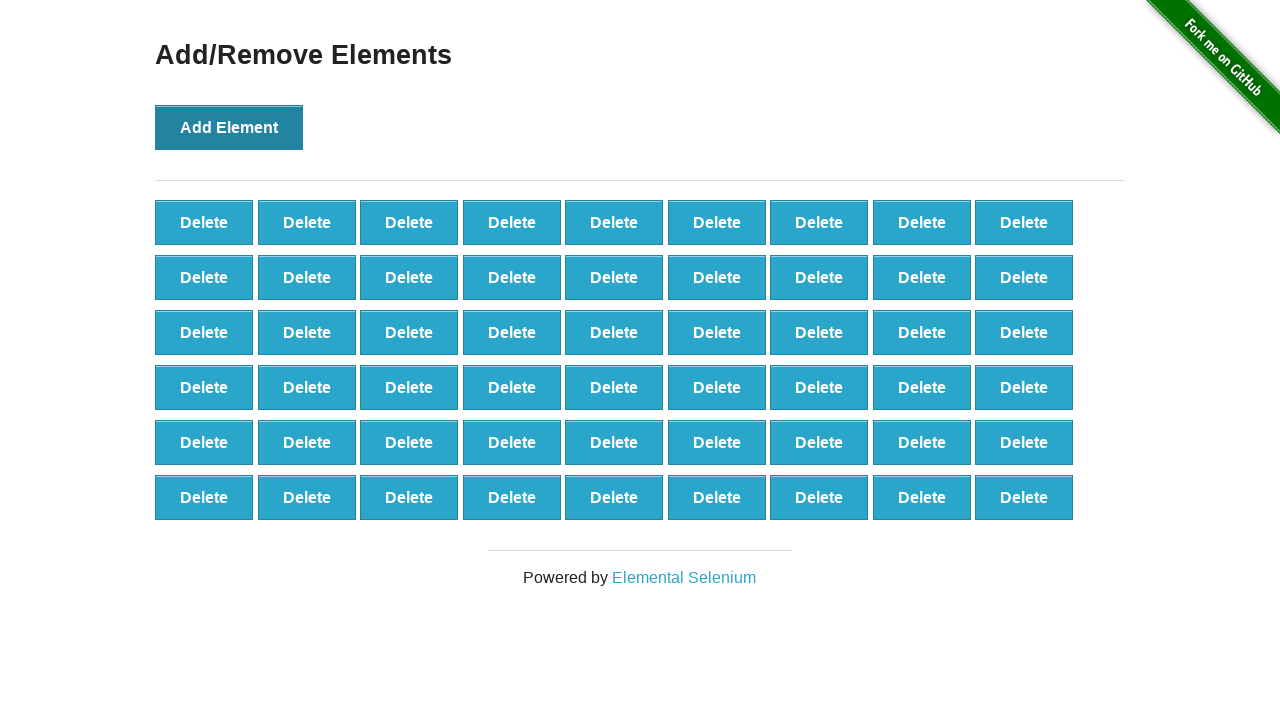

Clicked 'Add Element' button (iteration 55 of 70) at (229, 127) on xpath=//button[@onclick='addElement()']
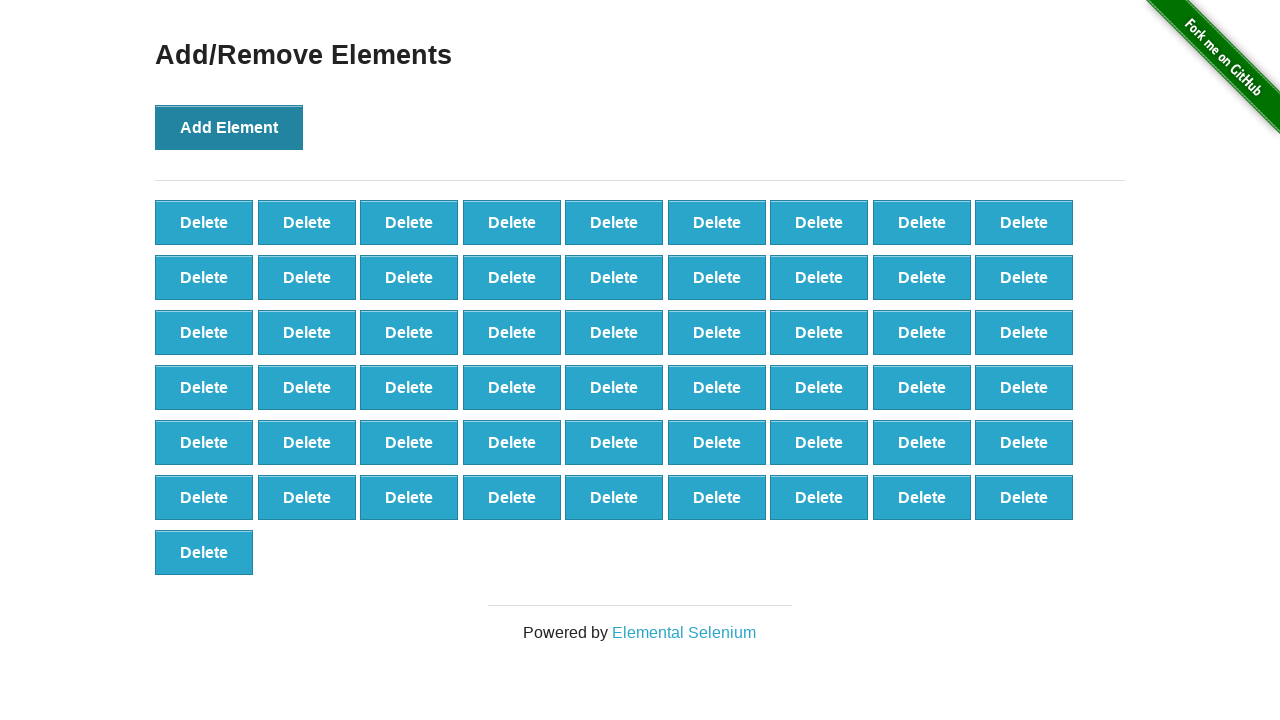

Clicked 'Add Element' button (iteration 56 of 70) at (229, 127) on xpath=//button[@onclick='addElement()']
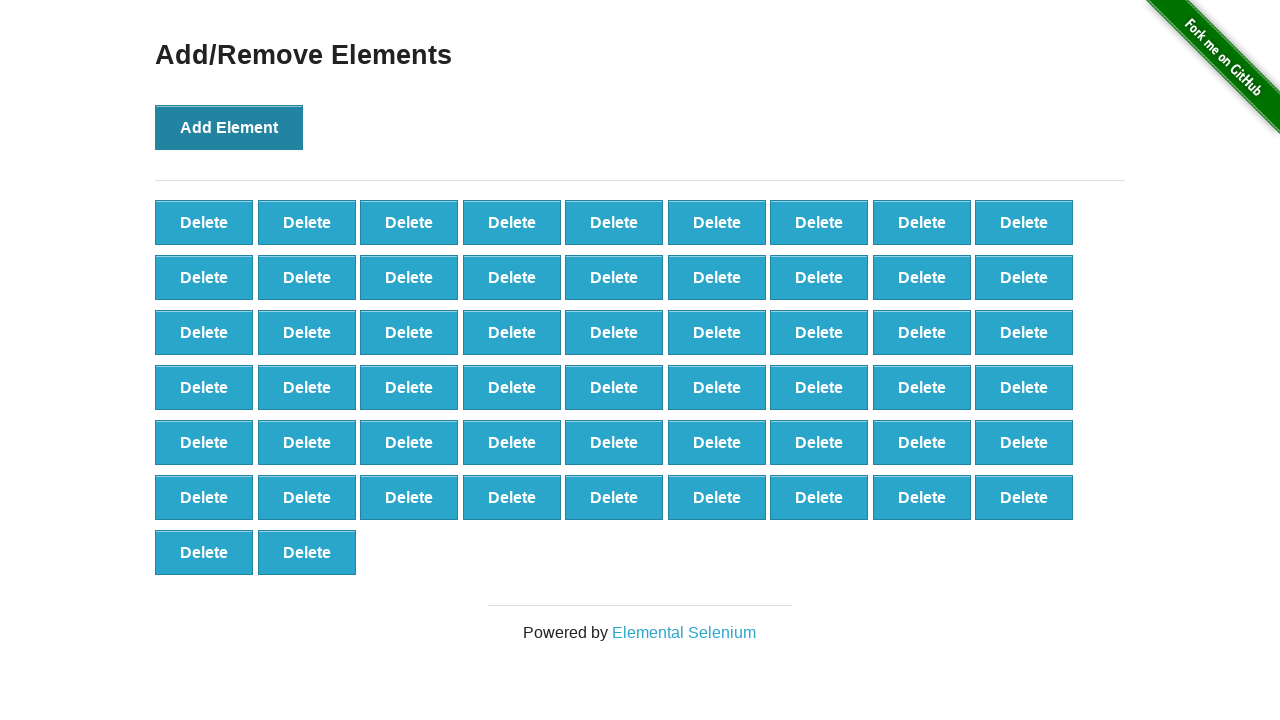

Clicked 'Add Element' button (iteration 57 of 70) at (229, 127) on xpath=//button[@onclick='addElement()']
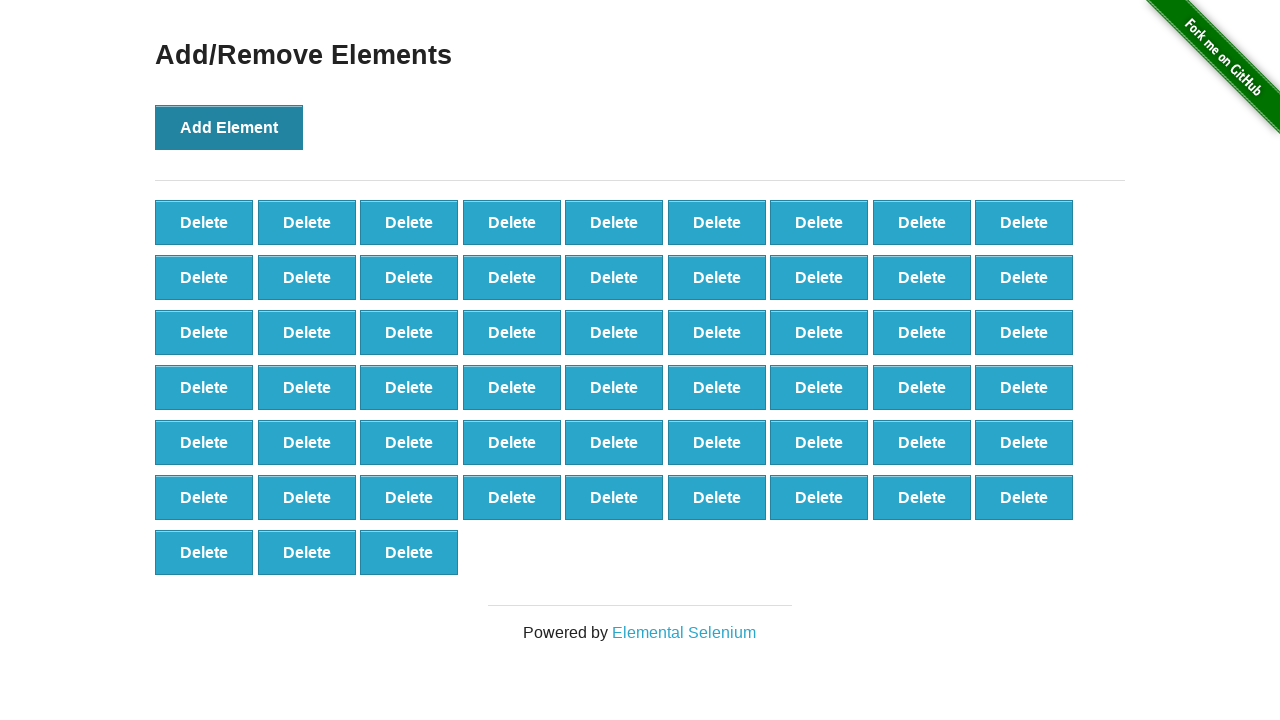

Clicked 'Add Element' button (iteration 58 of 70) at (229, 127) on xpath=//button[@onclick='addElement()']
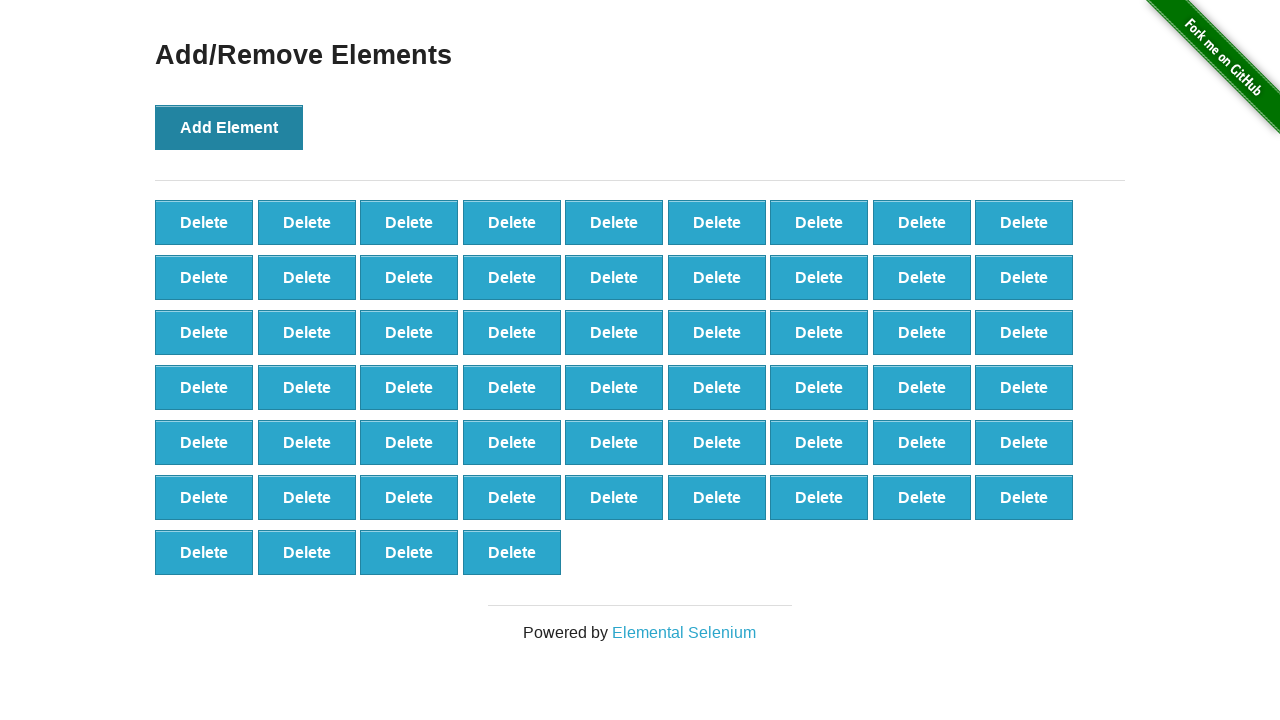

Clicked 'Add Element' button (iteration 59 of 70) at (229, 127) on xpath=//button[@onclick='addElement()']
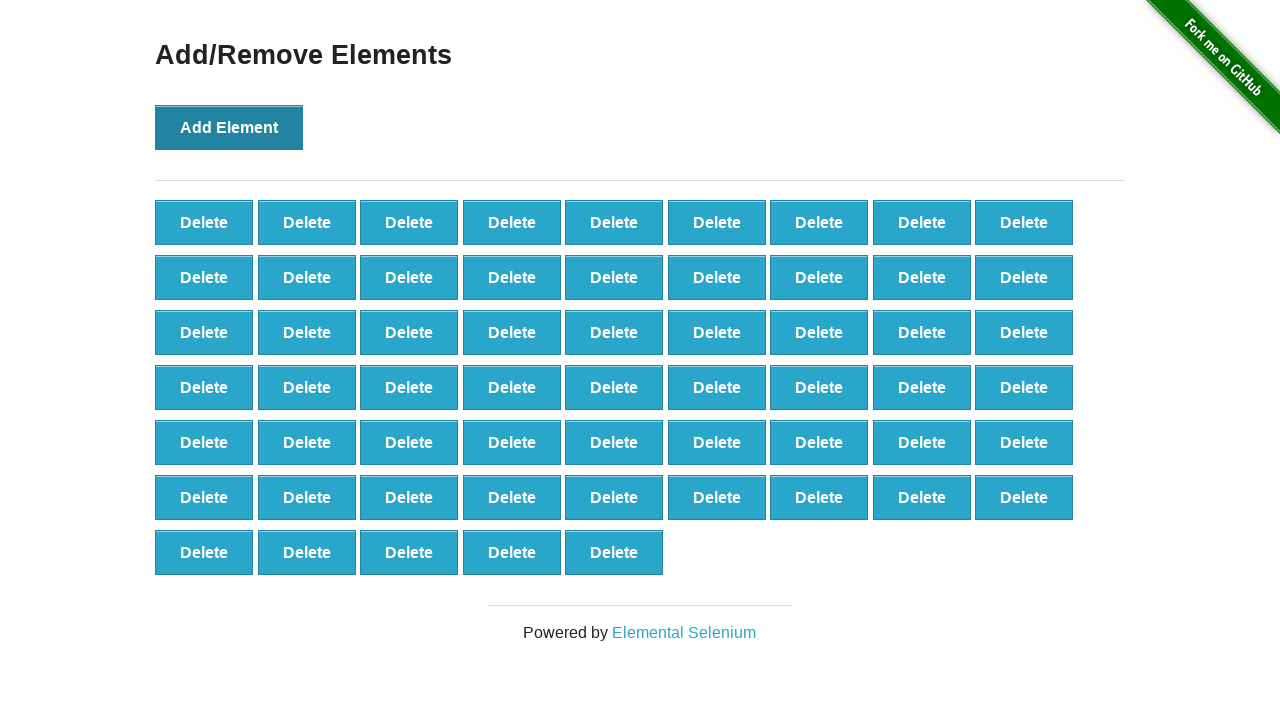

Clicked 'Add Element' button (iteration 60 of 70) at (229, 127) on xpath=//button[@onclick='addElement()']
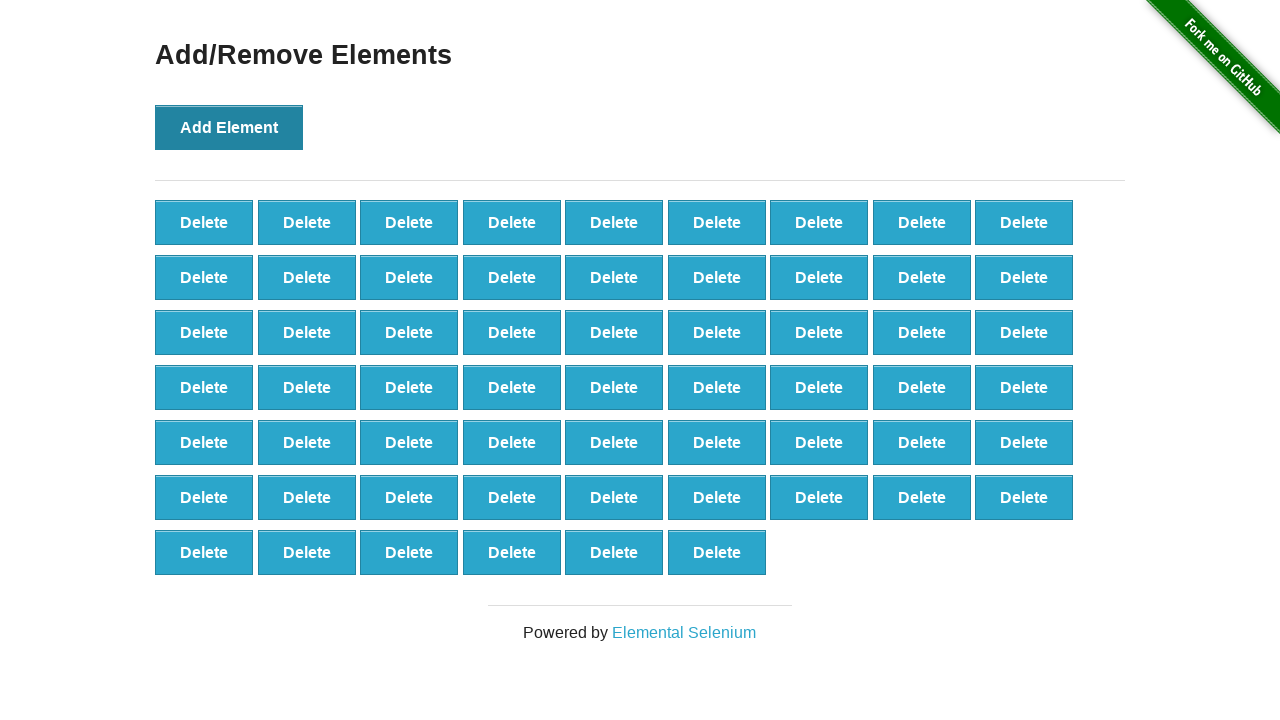

Clicked 'Add Element' button (iteration 61 of 70) at (229, 127) on xpath=//button[@onclick='addElement()']
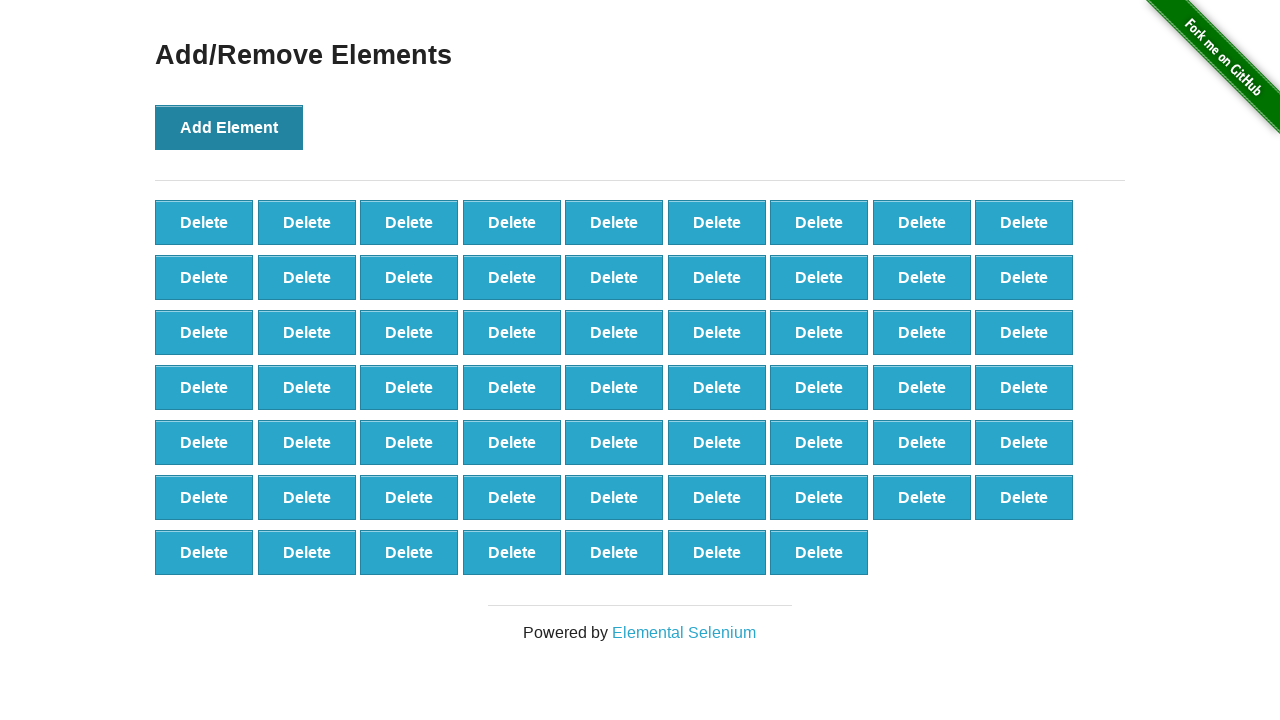

Clicked 'Add Element' button (iteration 62 of 70) at (229, 127) on xpath=//button[@onclick='addElement()']
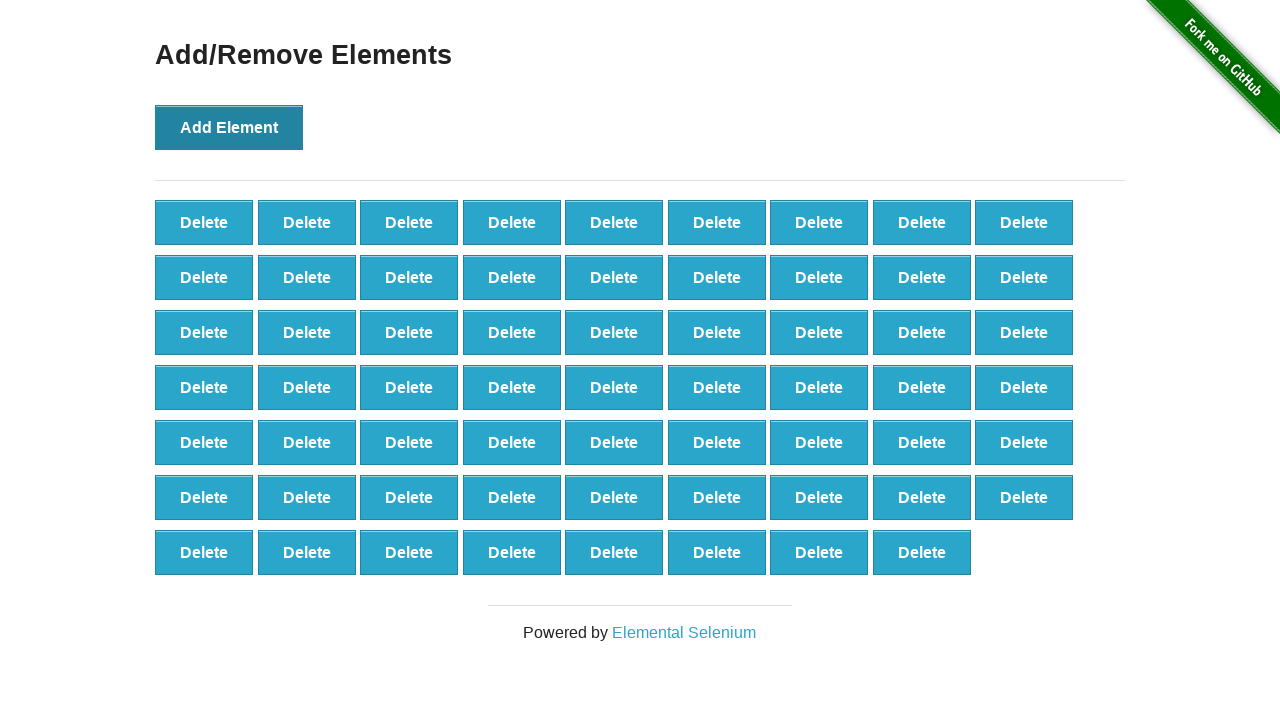

Clicked 'Add Element' button (iteration 63 of 70) at (229, 127) on xpath=//button[@onclick='addElement()']
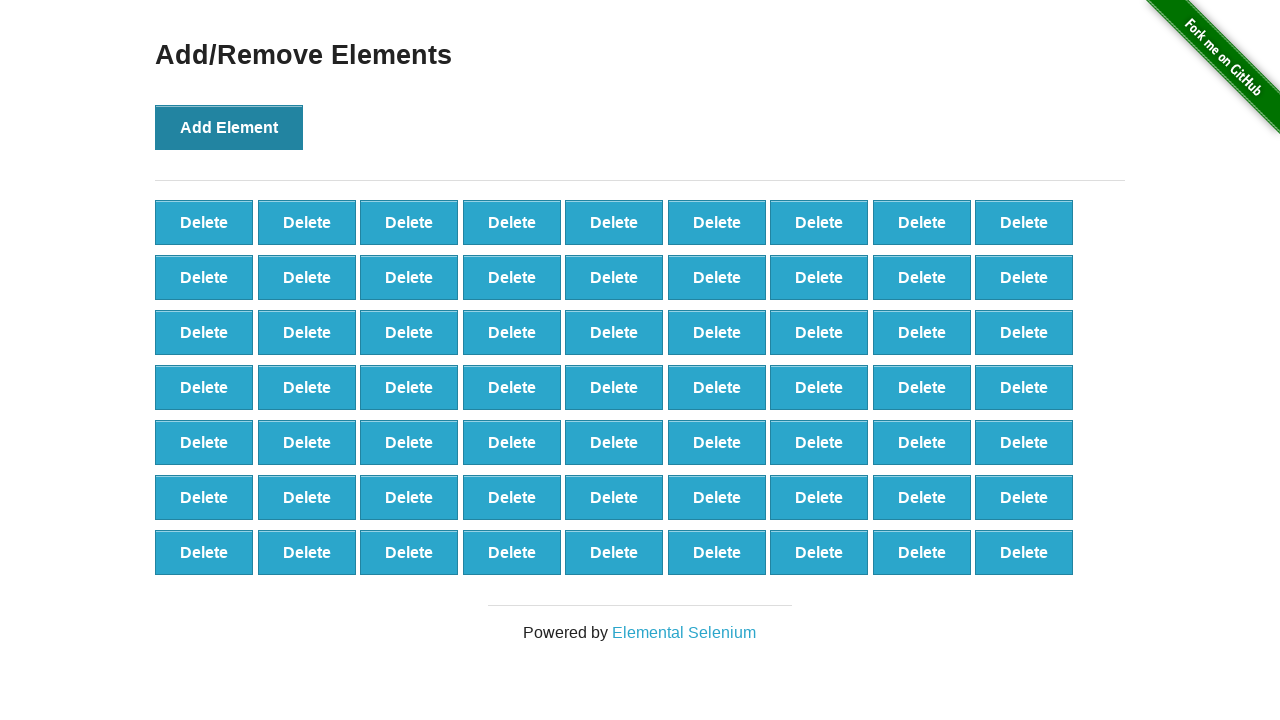

Clicked 'Add Element' button (iteration 64 of 70) at (229, 127) on xpath=//button[@onclick='addElement()']
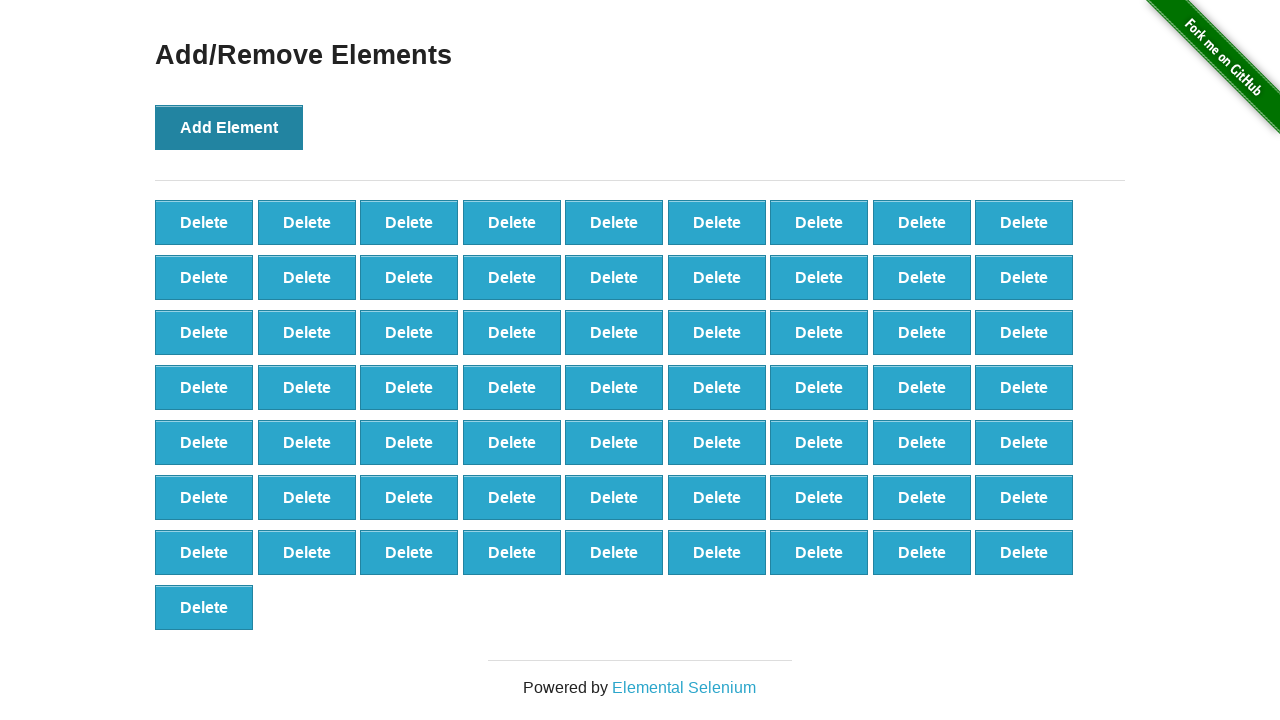

Clicked 'Add Element' button (iteration 65 of 70) at (229, 127) on xpath=//button[@onclick='addElement()']
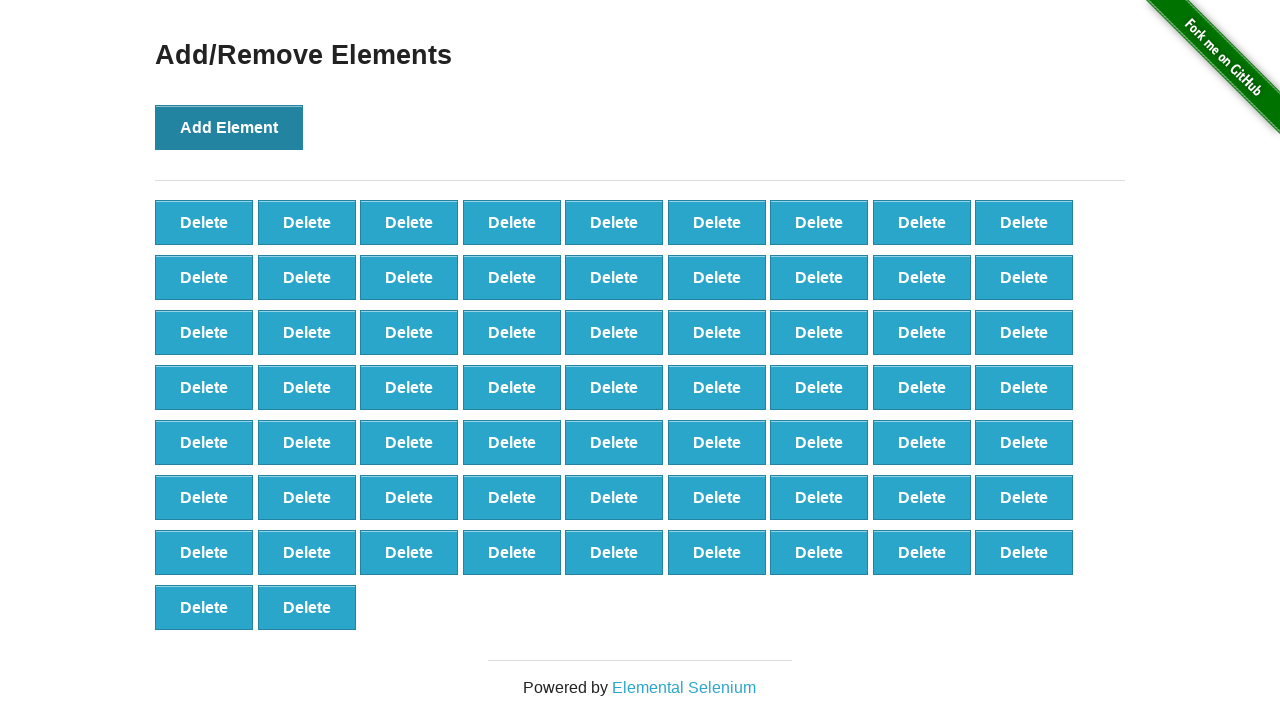

Clicked 'Add Element' button (iteration 66 of 70) at (229, 127) on xpath=//button[@onclick='addElement()']
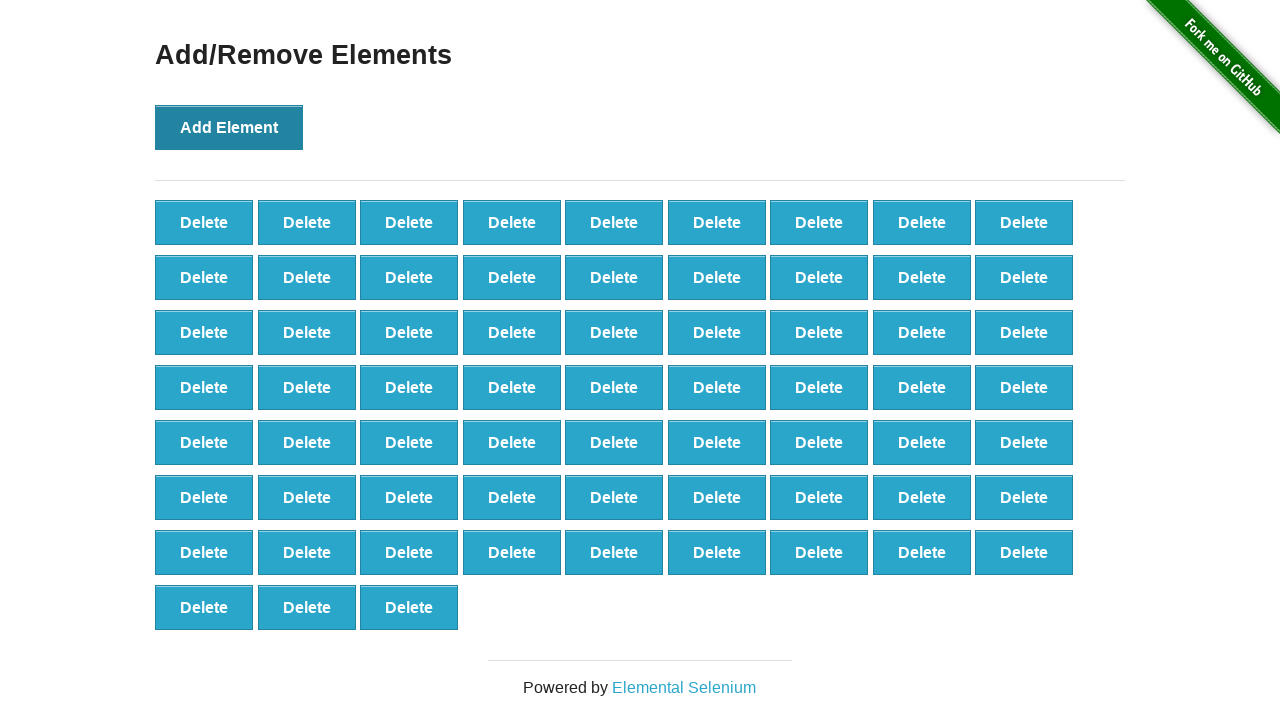

Clicked 'Add Element' button (iteration 67 of 70) at (229, 127) on xpath=//button[@onclick='addElement()']
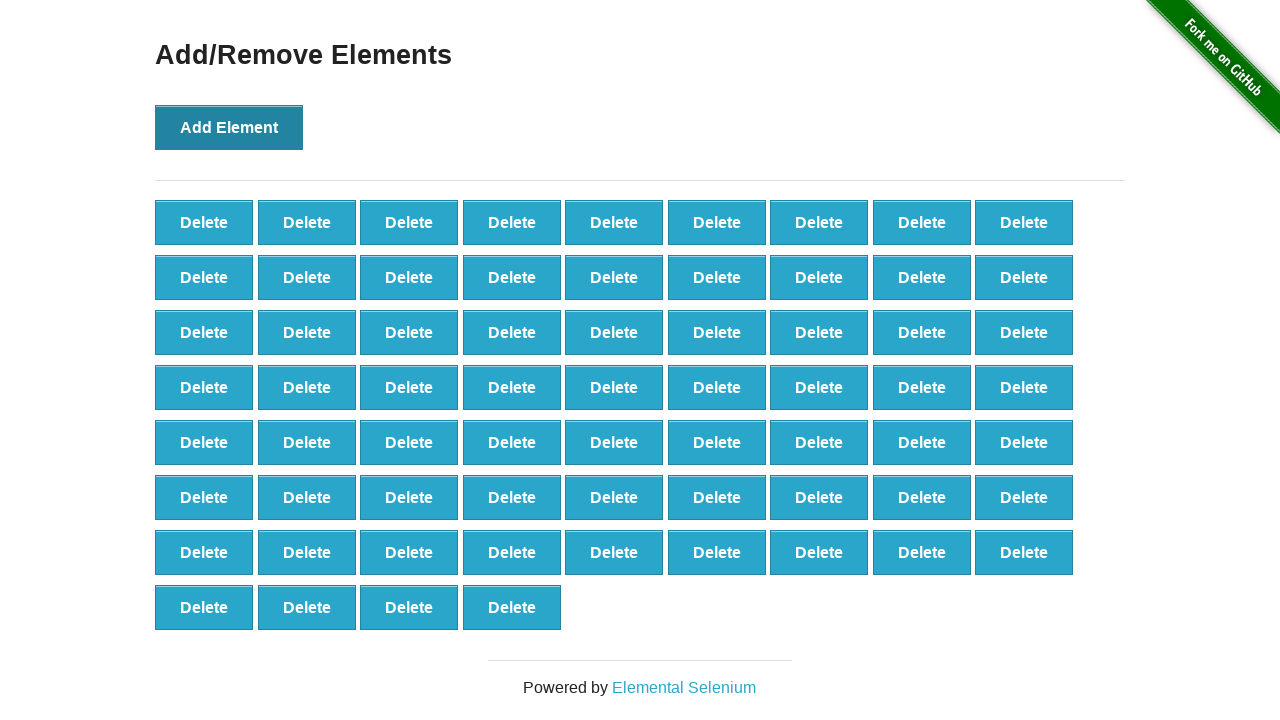

Clicked 'Add Element' button (iteration 68 of 70) at (229, 127) on xpath=//button[@onclick='addElement()']
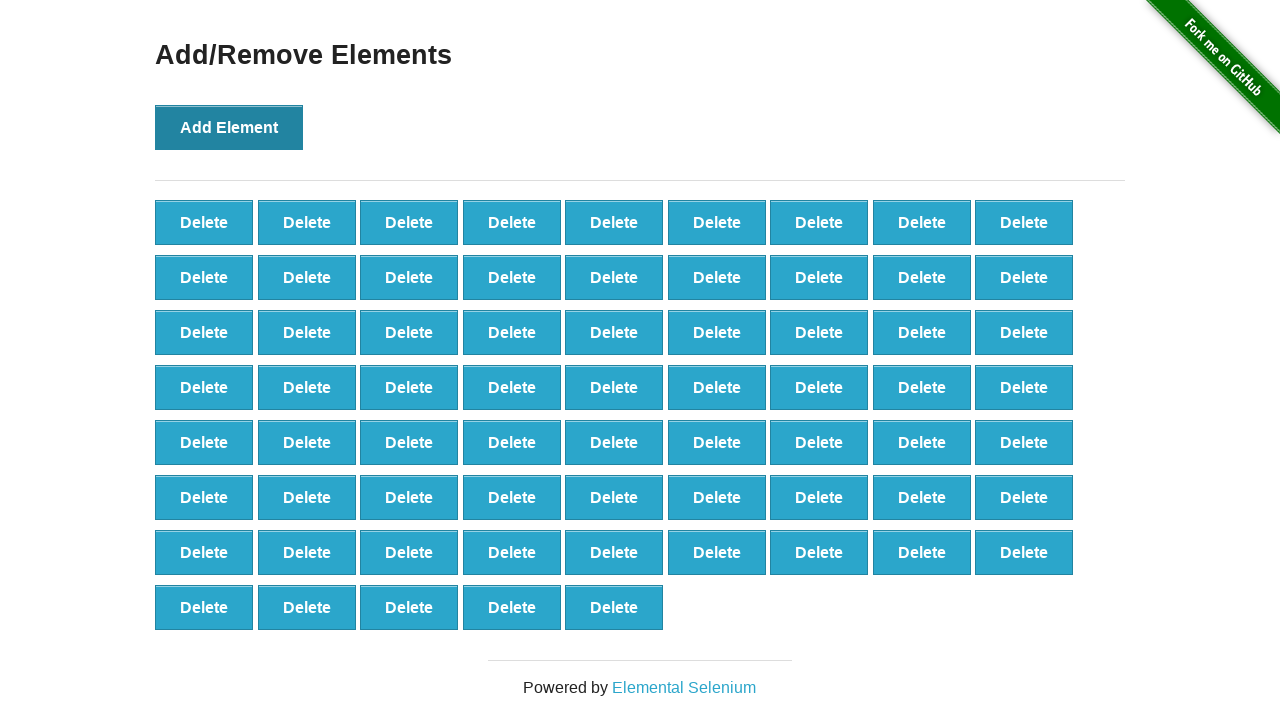

Clicked 'Add Element' button (iteration 69 of 70) at (229, 127) on xpath=//button[@onclick='addElement()']
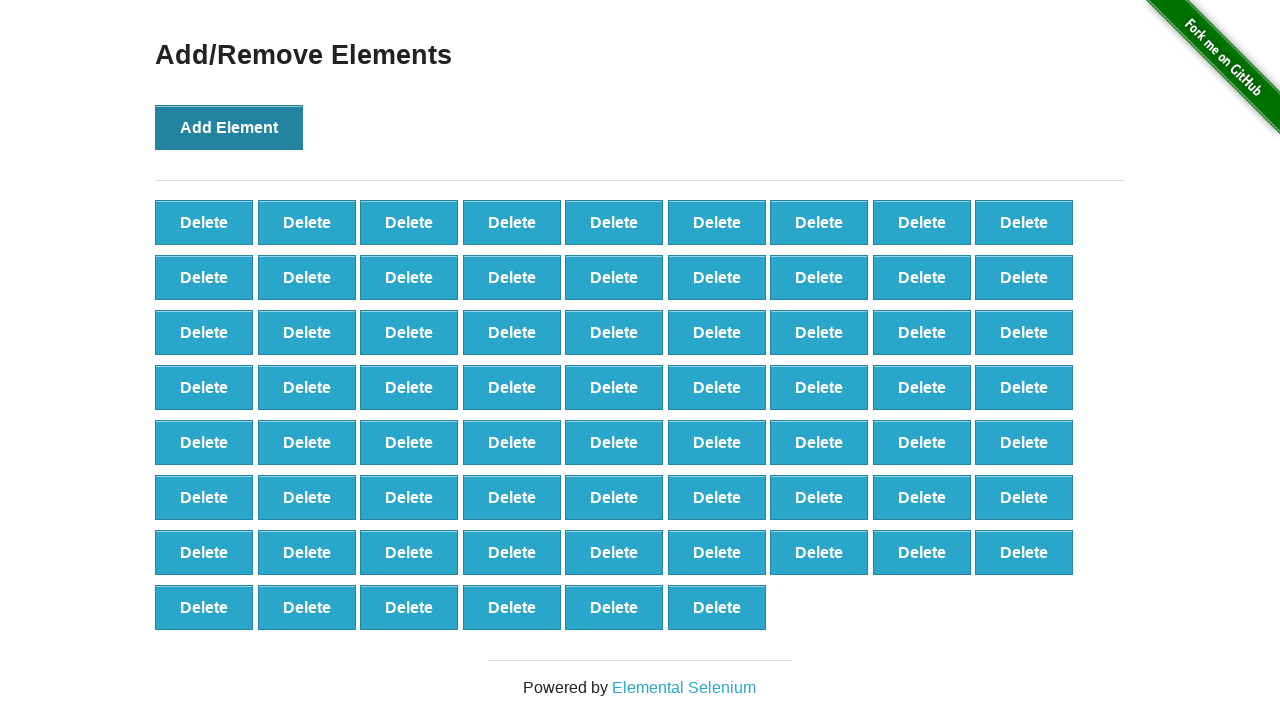

Clicked 'Add Element' button (iteration 70 of 70) at (229, 127) on xpath=//button[@onclick='addElement()']
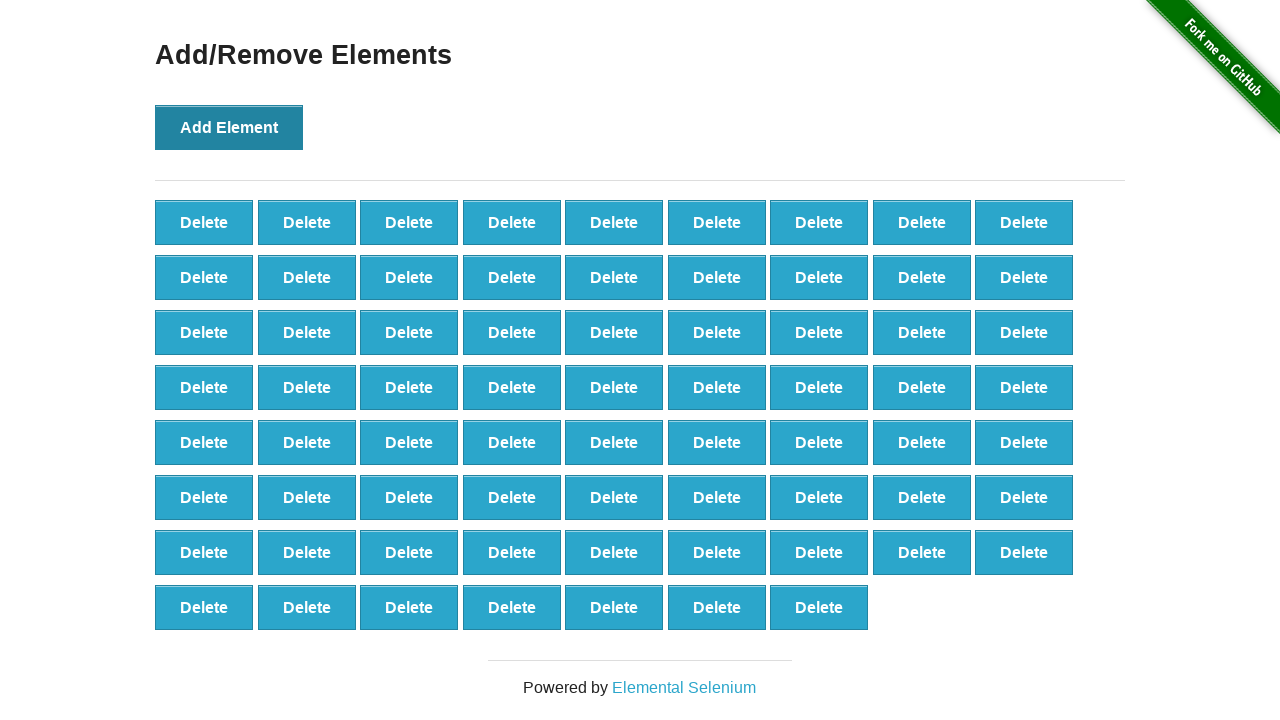

Retrieved count of delete buttons: 70 buttons available
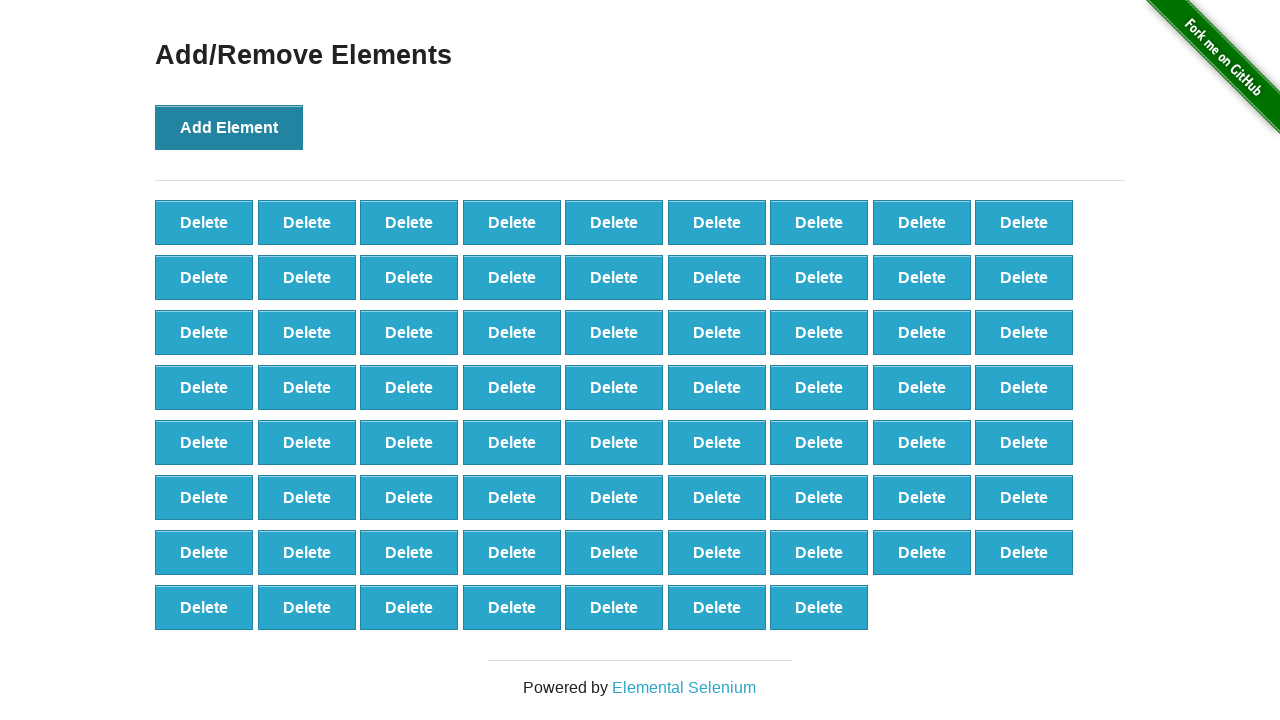

Clicked delete button (iteration 1 of 50) at (204, 222) on [onclick='deleteElement()'] >> nth=0
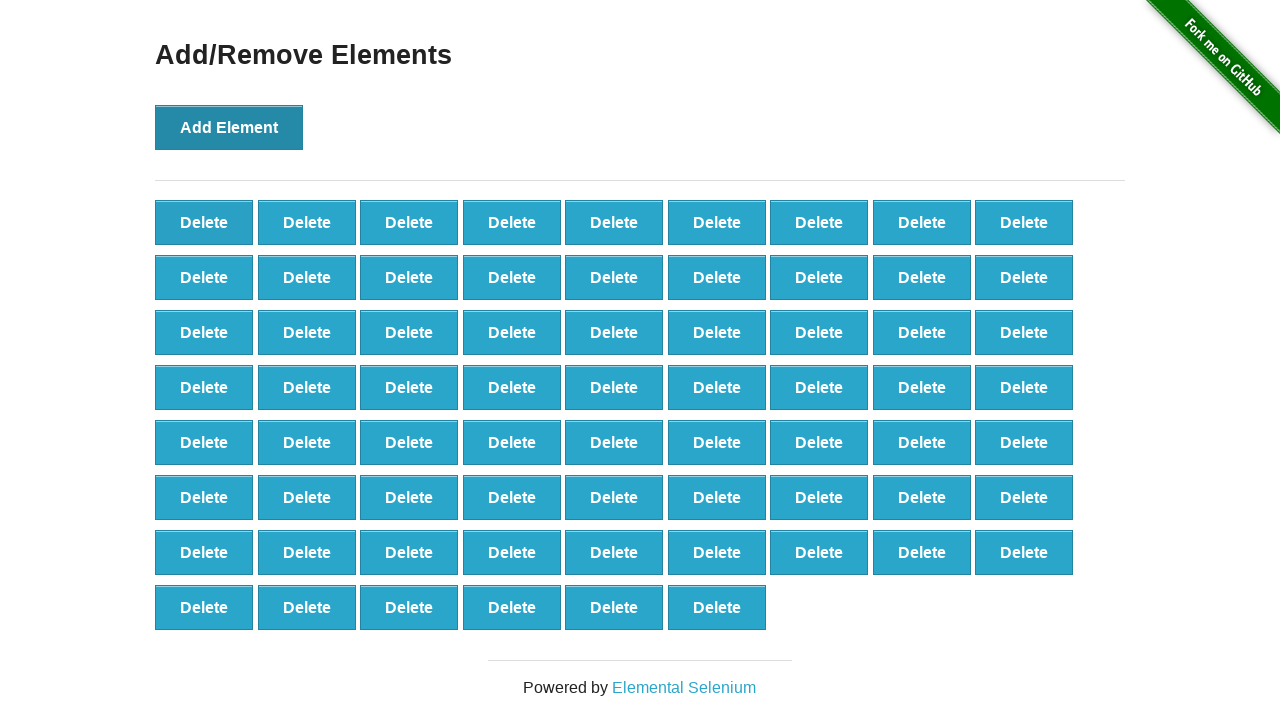

Clicked delete button (iteration 2 of 50) at (204, 222) on [onclick='deleteElement()'] >> nth=0
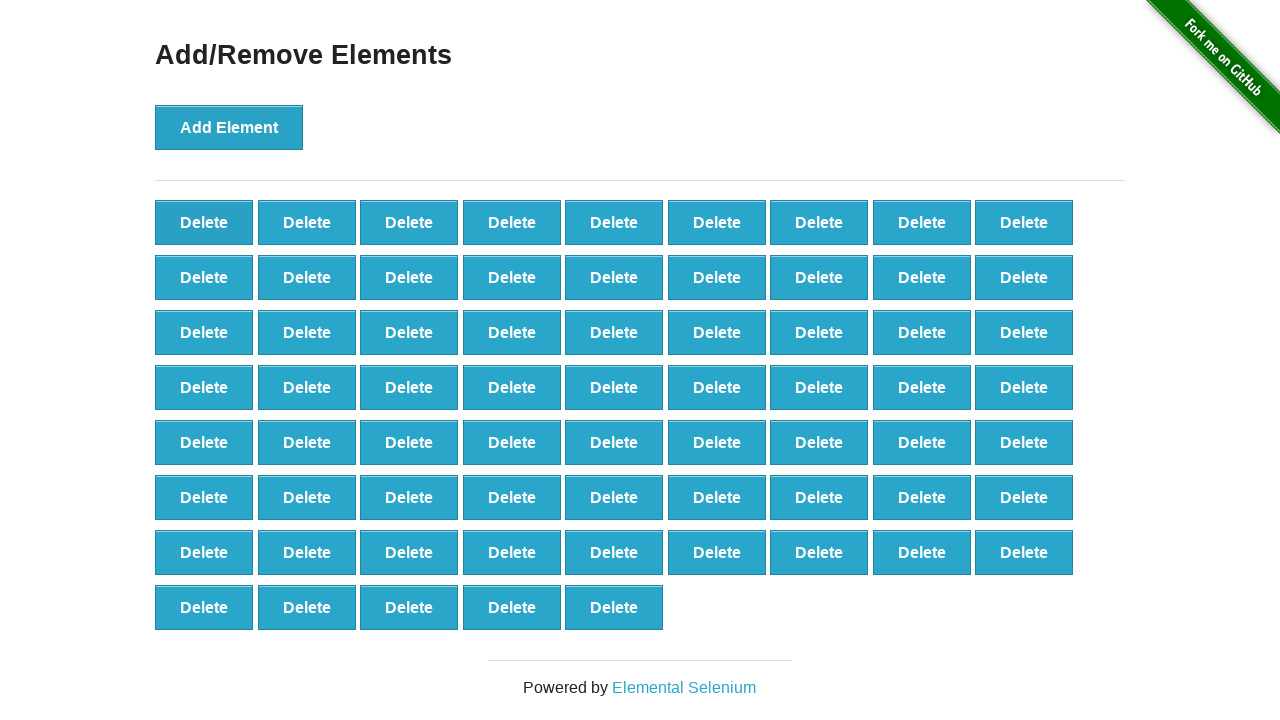

Clicked delete button (iteration 3 of 50) at (204, 222) on [onclick='deleteElement()'] >> nth=0
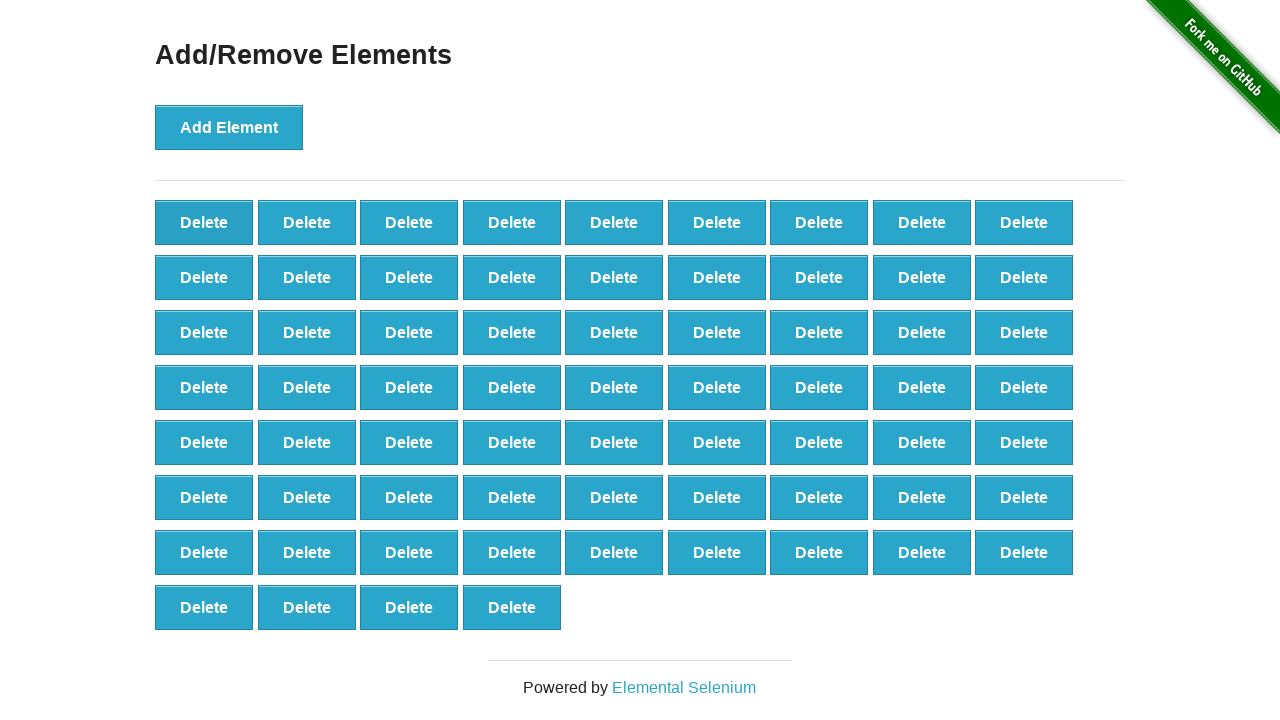

Clicked delete button (iteration 4 of 50) at (204, 222) on [onclick='deleteElement()'] >> nth=0
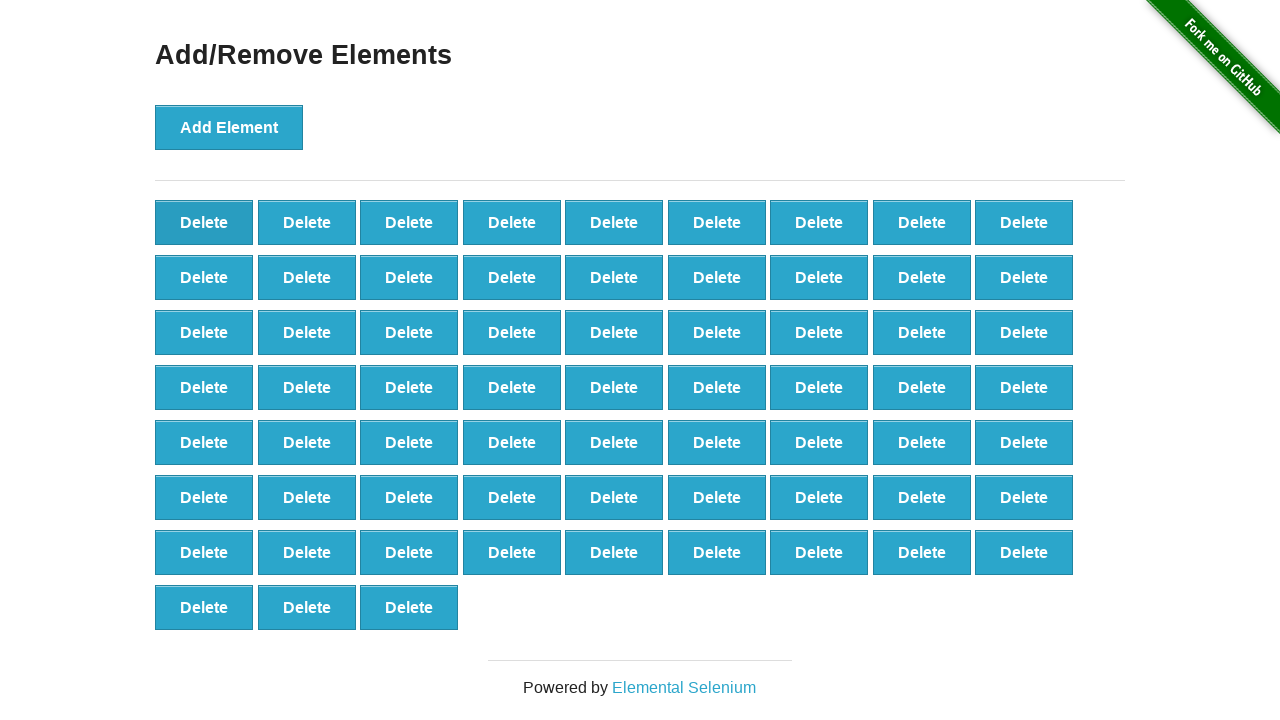

Clicked delete button (iteration 5 of 50) at (204, 222) on [onclick='deleteElement()'] >> nth=0
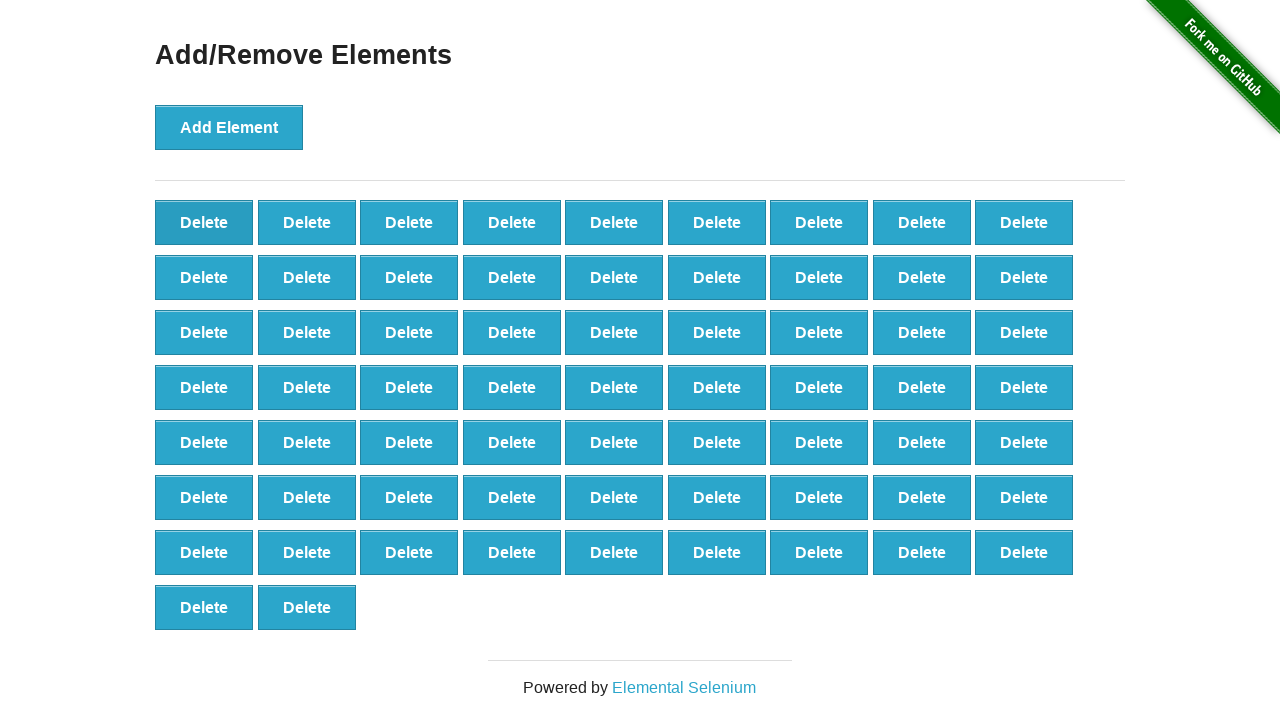

Clicked delete button (iteration 6 of 50) at (204, 222) on [onclick='deleteElement()'] >> nth=0
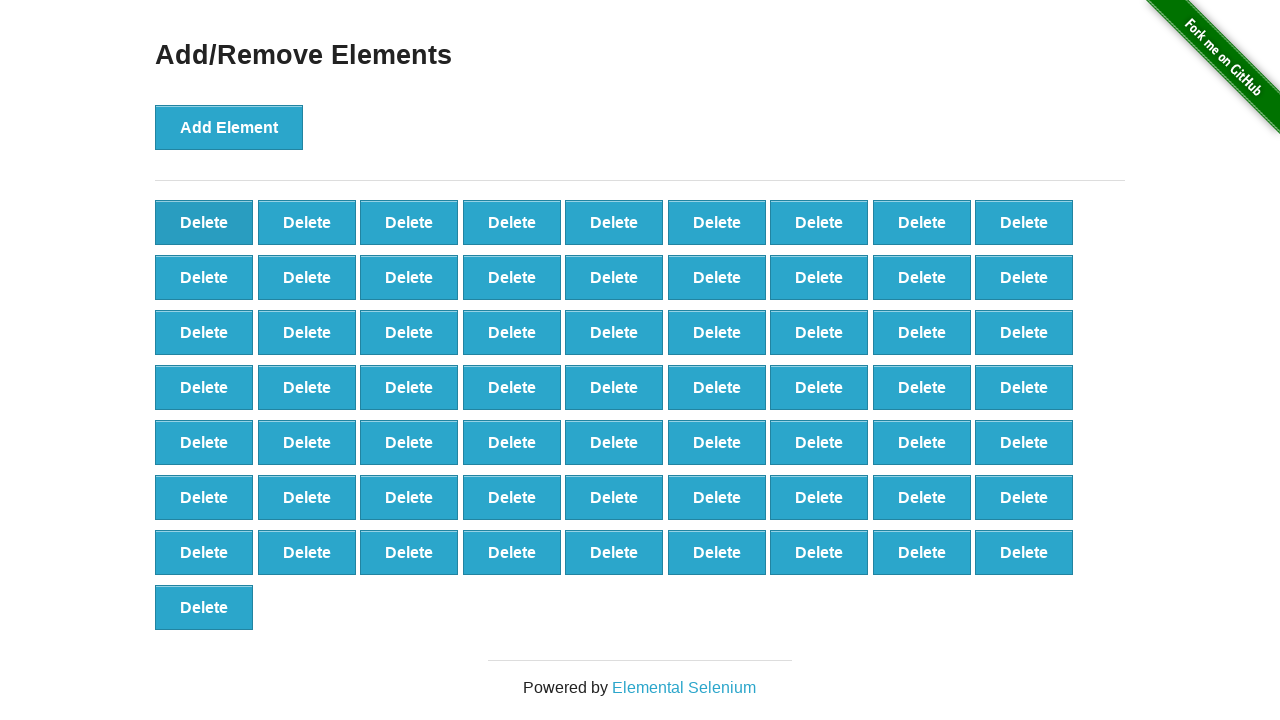

Clicked delete button (iteration 7 of 50) at (204, 222) on [onclick='deleteElement()'] >> nth=0
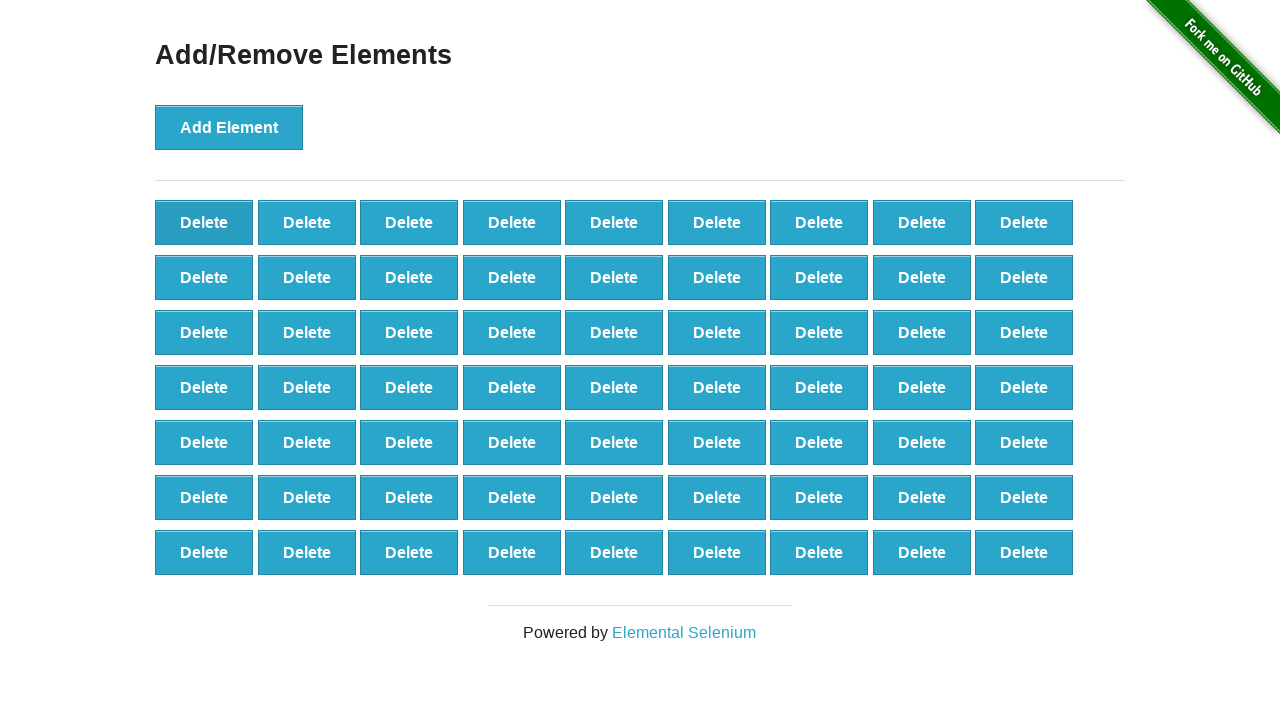

Clicked delete button (iteration 8 of 50) at (204, 222) on [onclick='deleteElement()'] >> nth=0
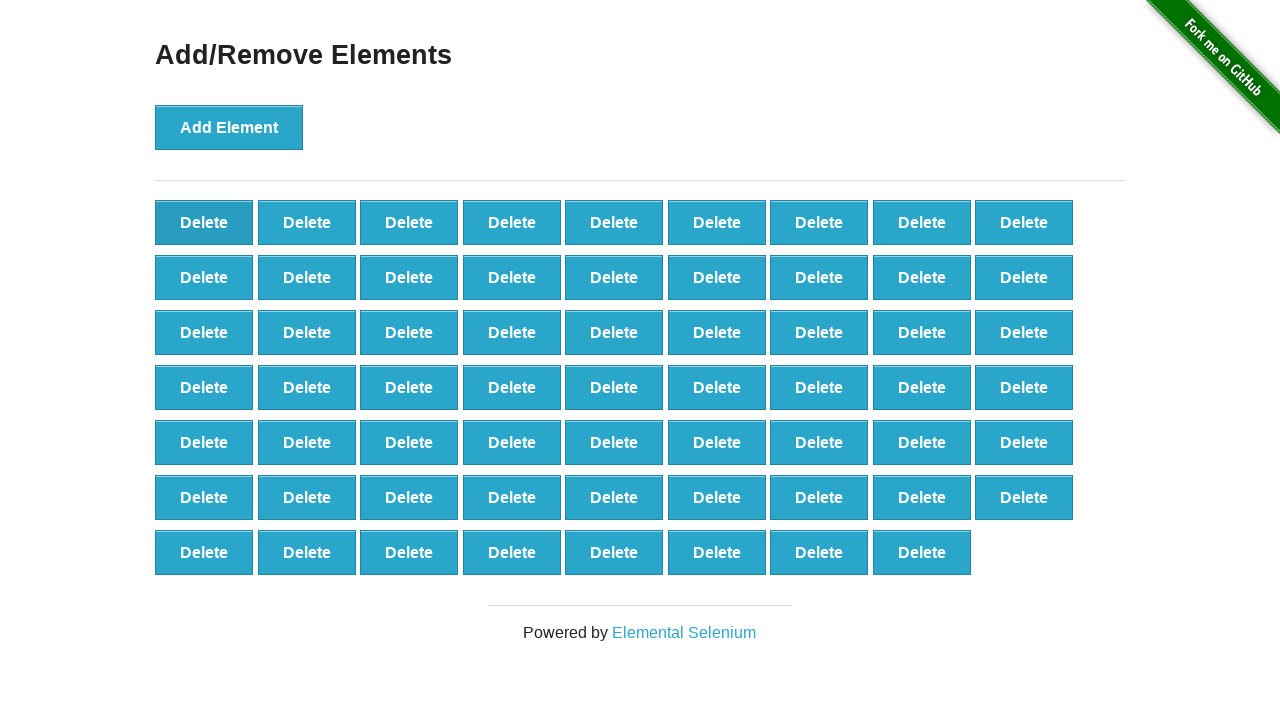

Clicked delete button (iteration 9 of 50) at (204, 222) on [onclick='deleteElement()'] >> nth=0
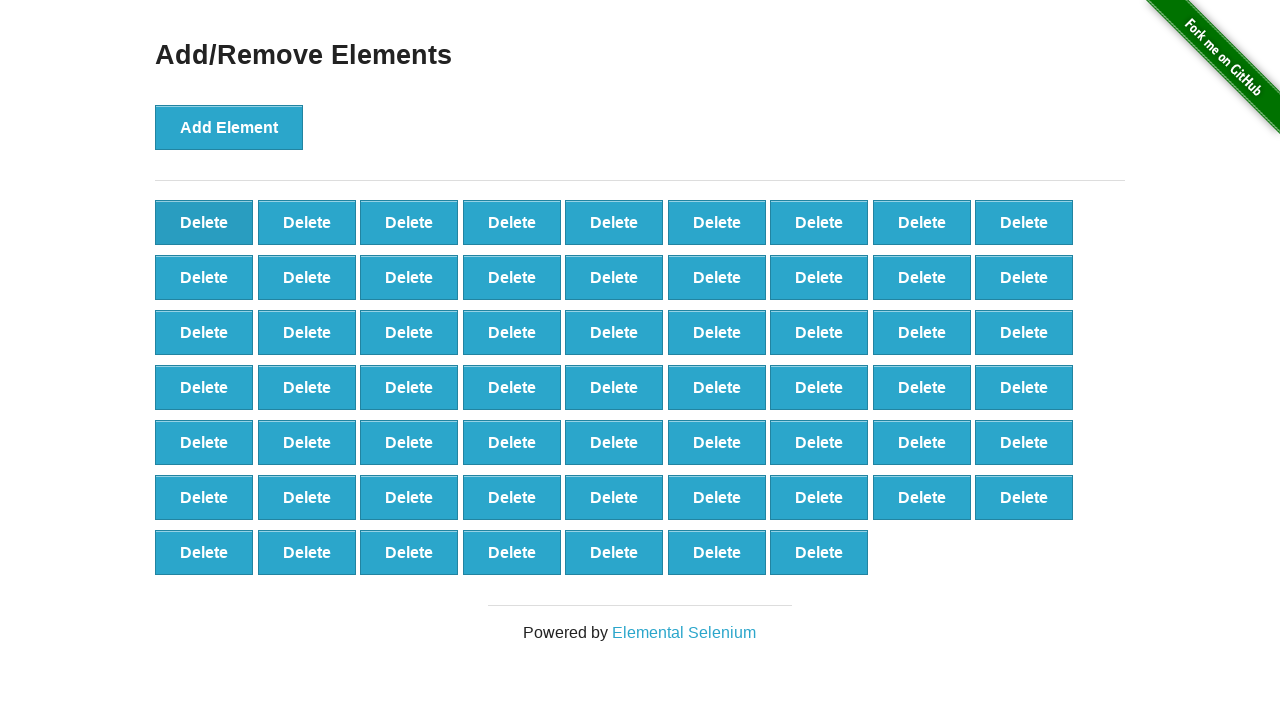

Clicked delete button (iteration 10 of 50) at (204, 222) on [onclick='deleteElement()'] >> nth=0
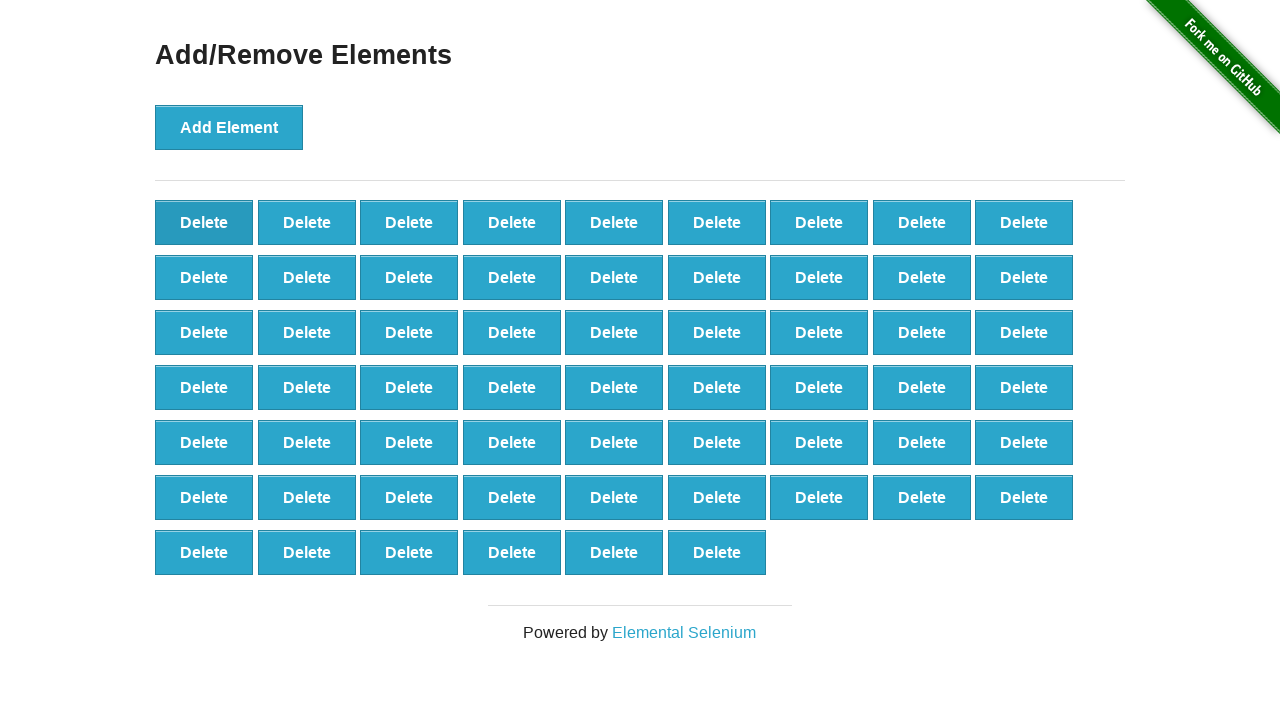

Clicked delete button (iteration 11 of 50) at (204, 222) on [onclick='deleteElement()'] >> nth=0
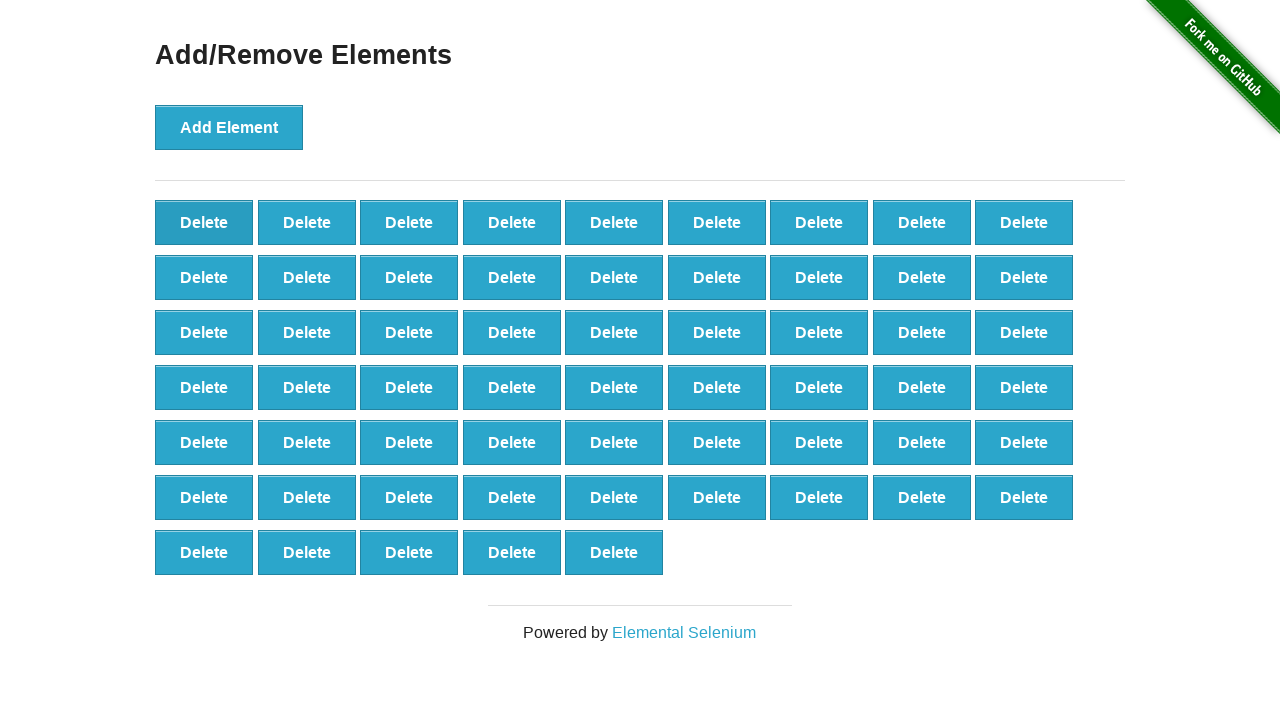

Clicked delete button (iteration 12 of 50) at (204, 222) on [onclick='deleteElement()'] >> nth=0
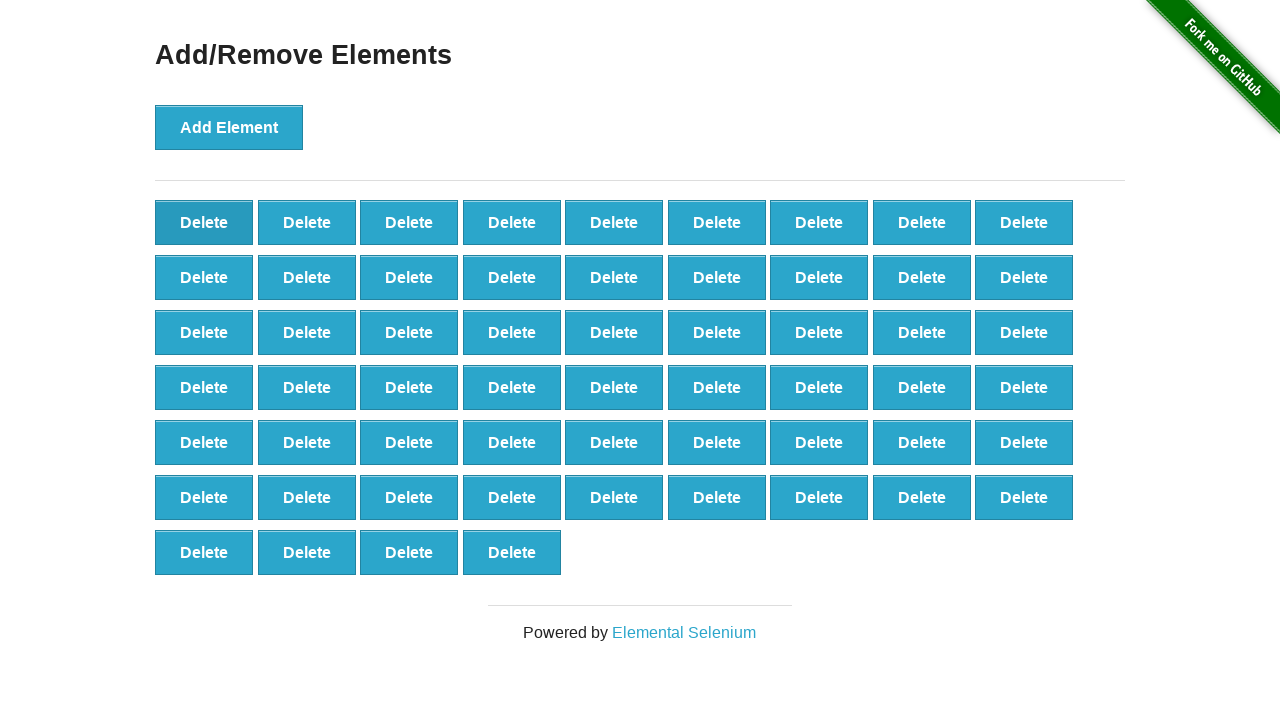

Clicked delete button (iteration 13 of 50) at (204, 222) on [onclick='deleteElement()'] >> nth=0
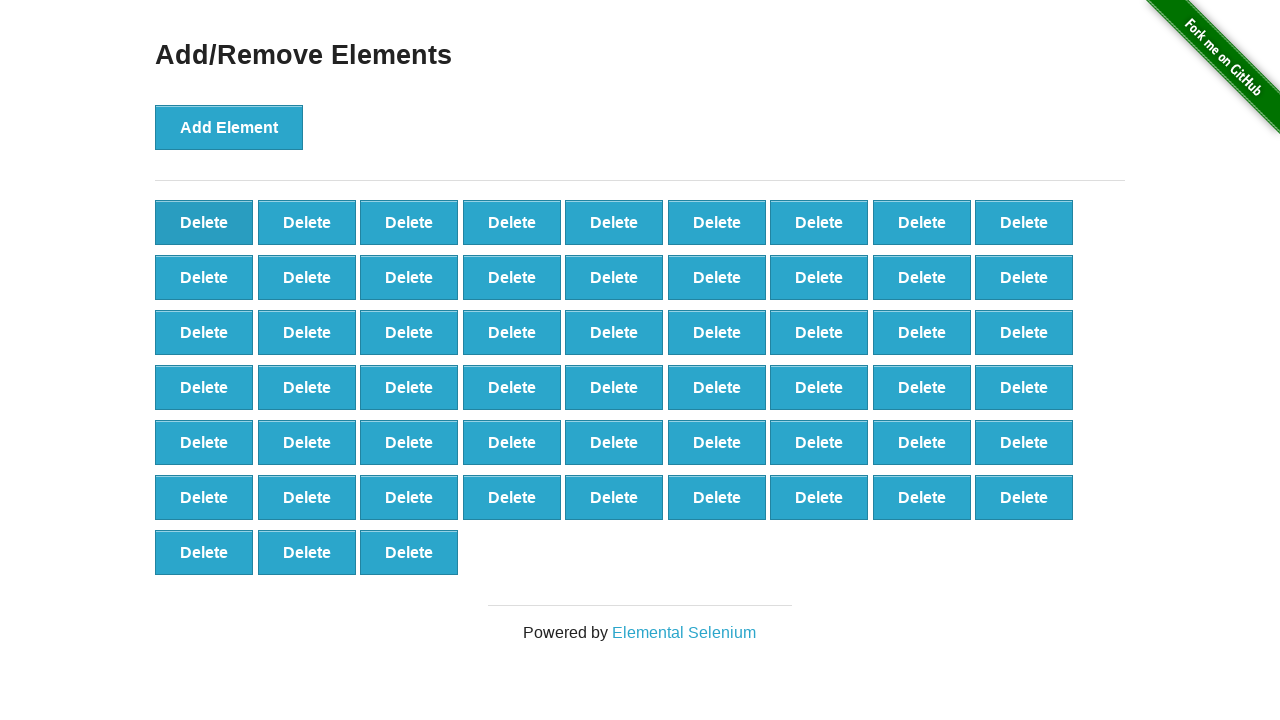

Clicked delete button (iteration 14 of 50) at (204, 222) on [onclick='deleteElement()'] >> nth=0
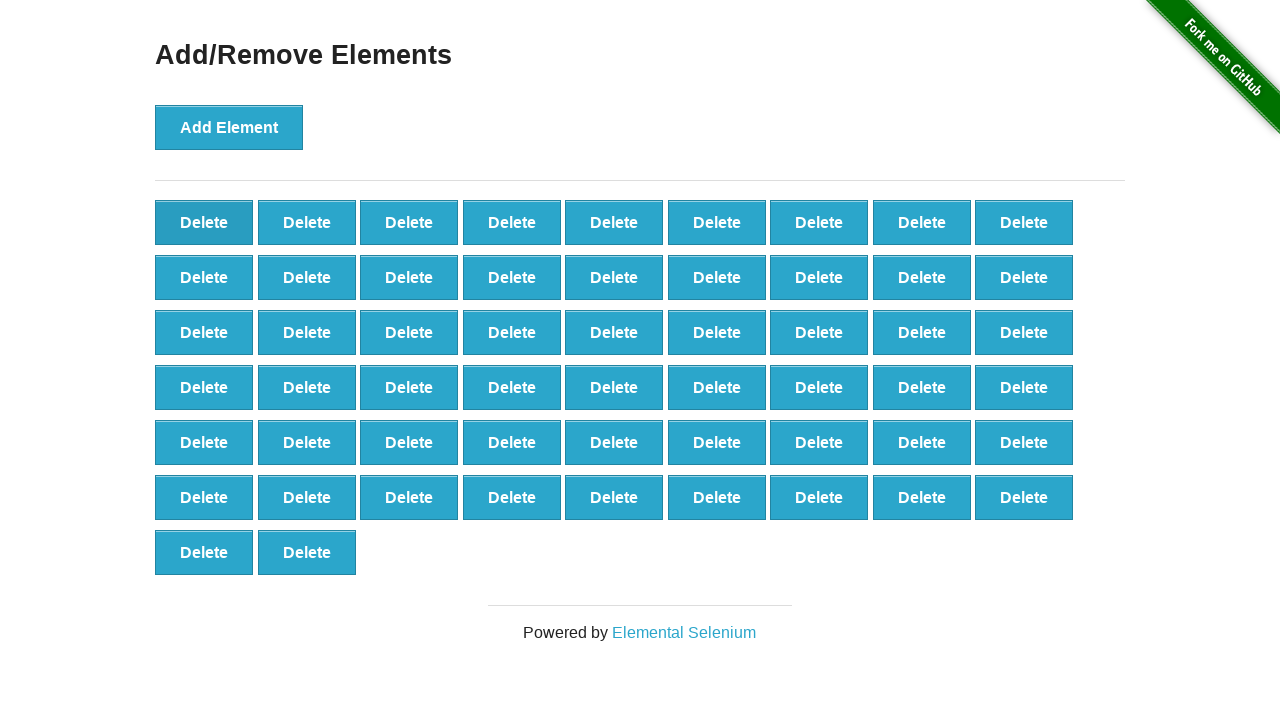

Clicked delete button (iteration 15 of 50) at (204, 222) on [onclick='deleteElement()'] >> nth=0
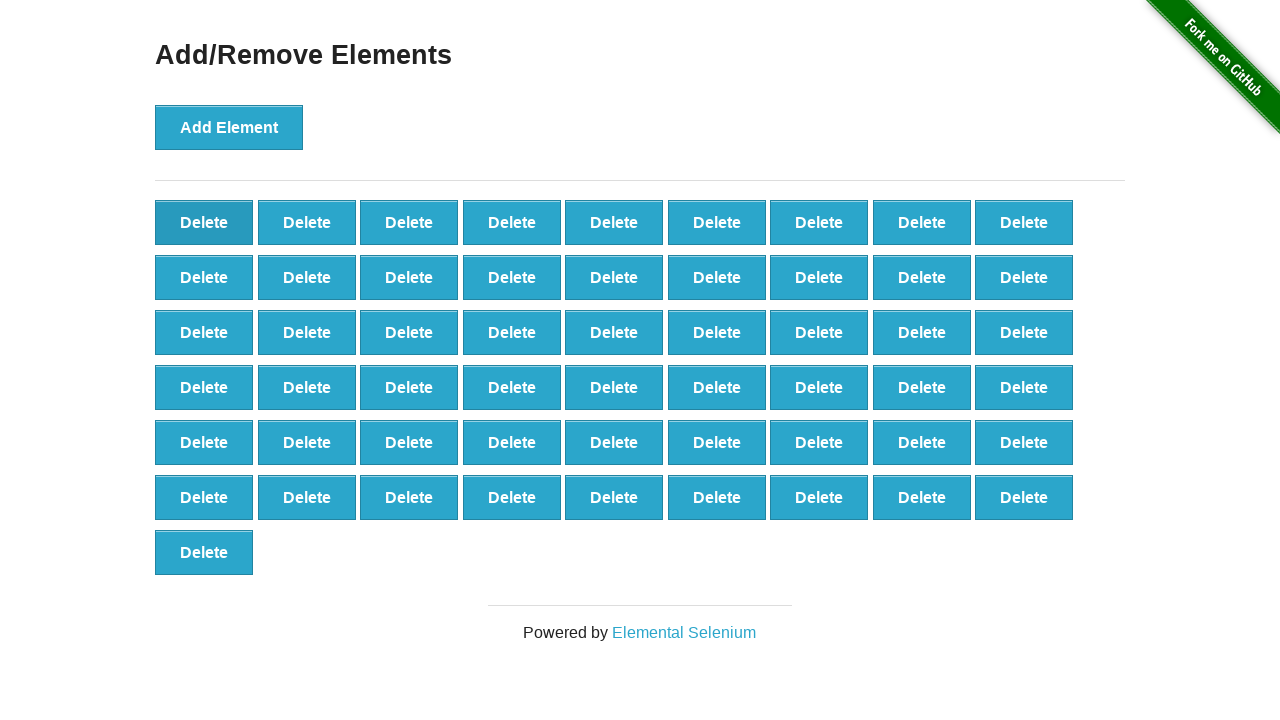

Clicked delete button (iteration 16 of 50) at (204, 222) on [onclick='deleteElement()'] >> nth=0
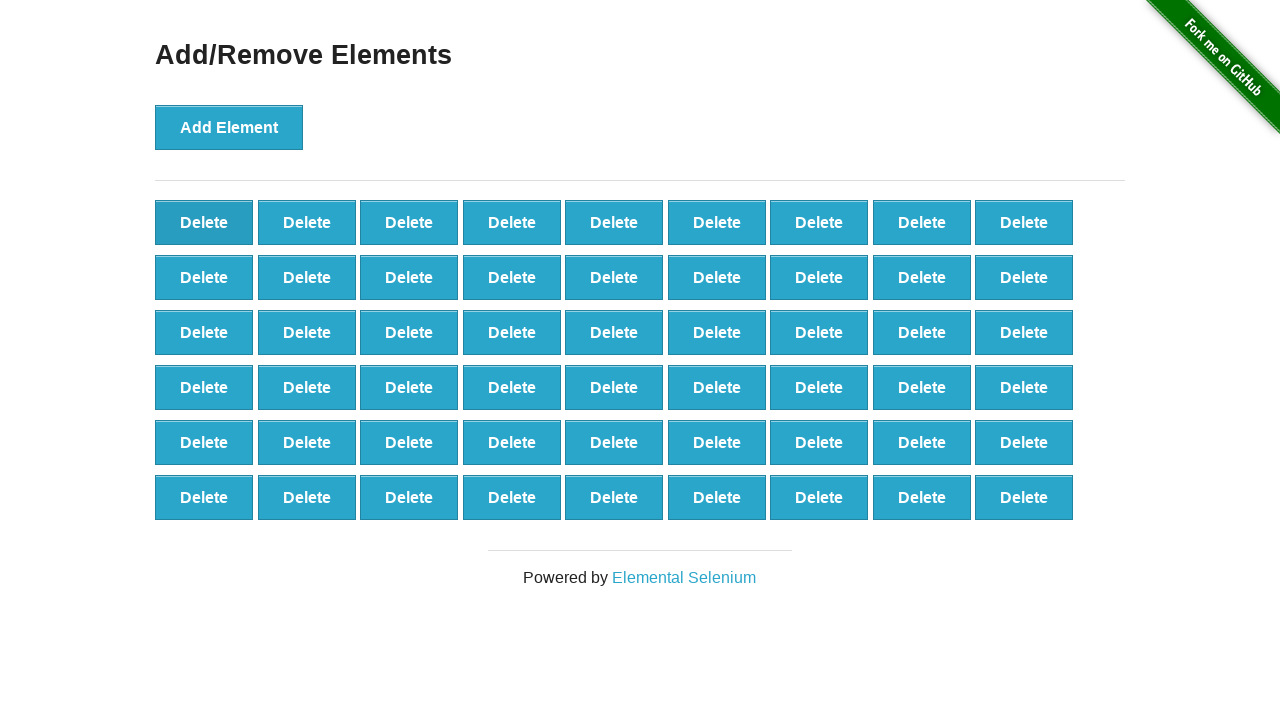

Clicked delete button (iteration 17 of 50) at (204, 222) on [onclick='deleteElement()'] >> nth=0
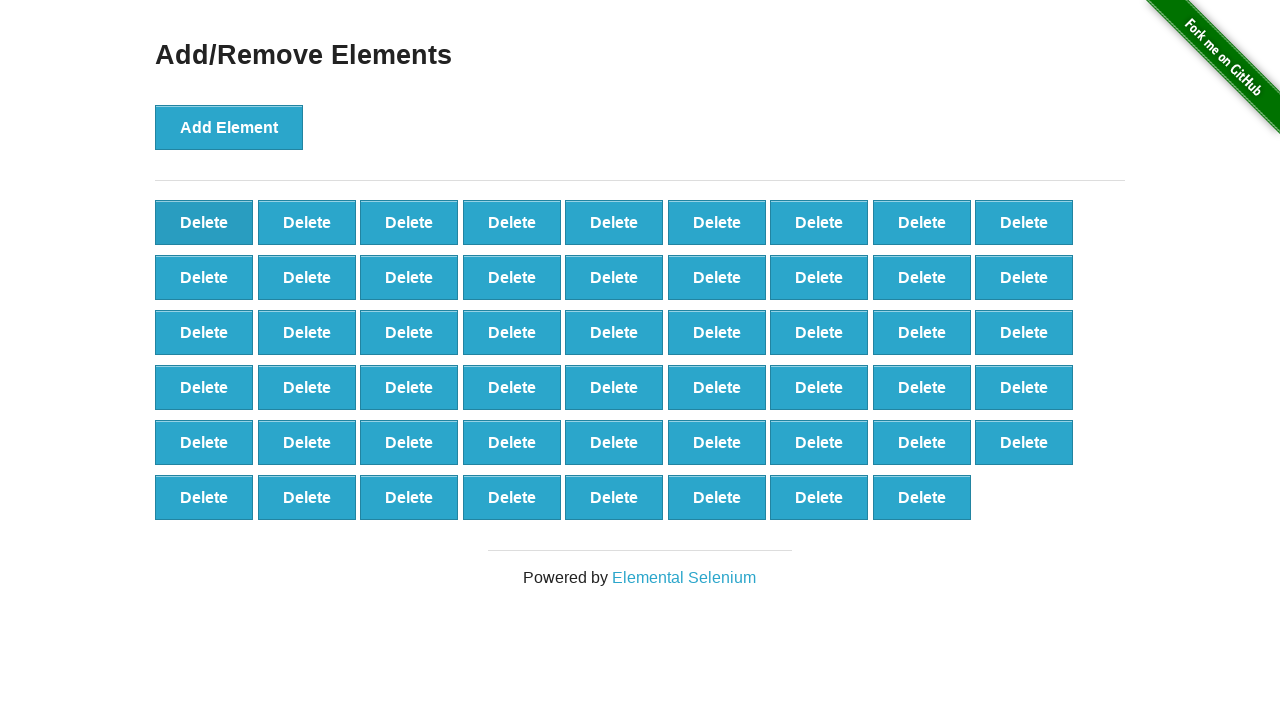

Clicked delete button (iteration 18 of 50) at (204, 222) on [onclick='deleteElement()'] >> nth=0
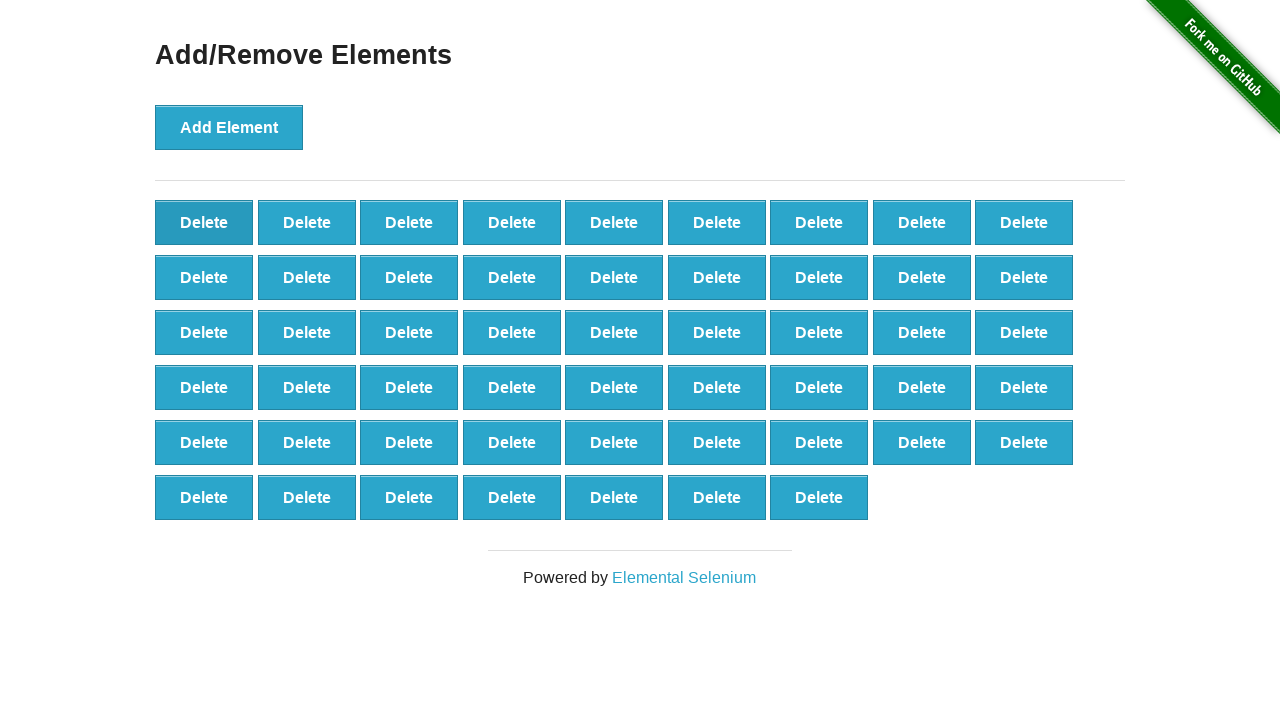

Clicked delete button (iteration 19 of 50) at (204, 222) on [onclick='deleteElement()'] >> nth=0
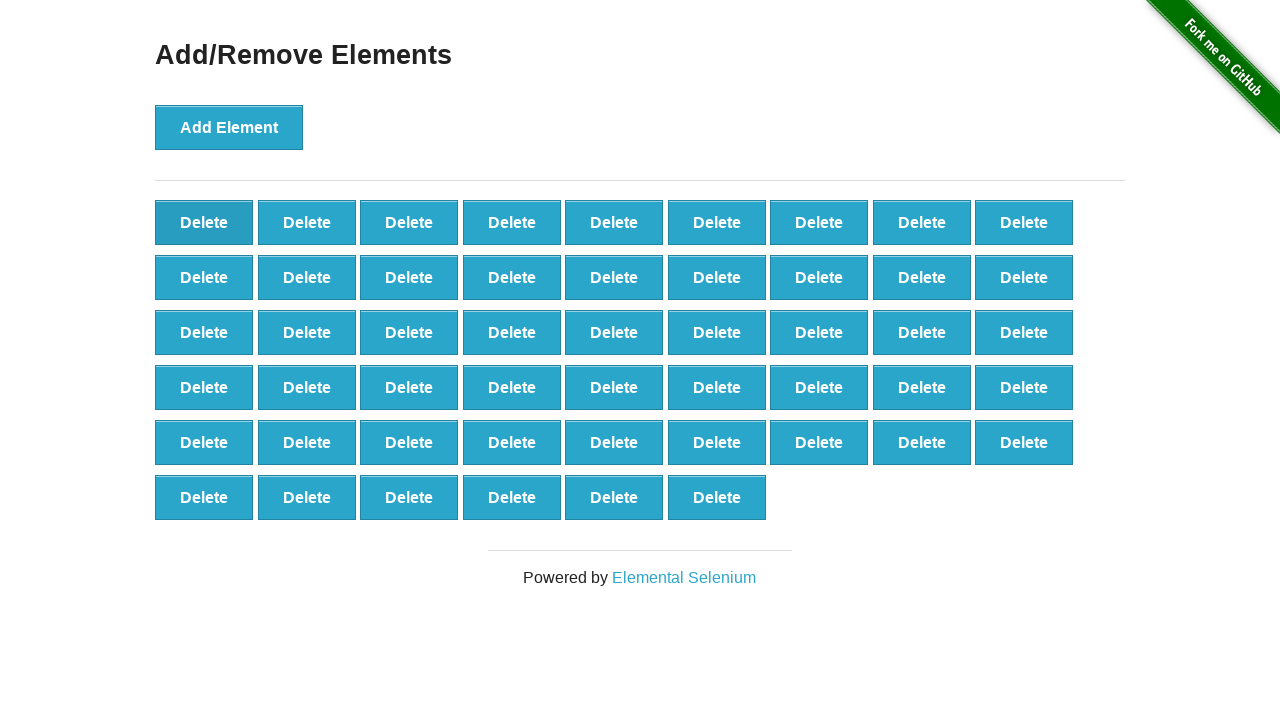

Clicked delete button (iteration 20 of 50) at (204, 222) on [onclick='deleteElement()'] >> nth=0
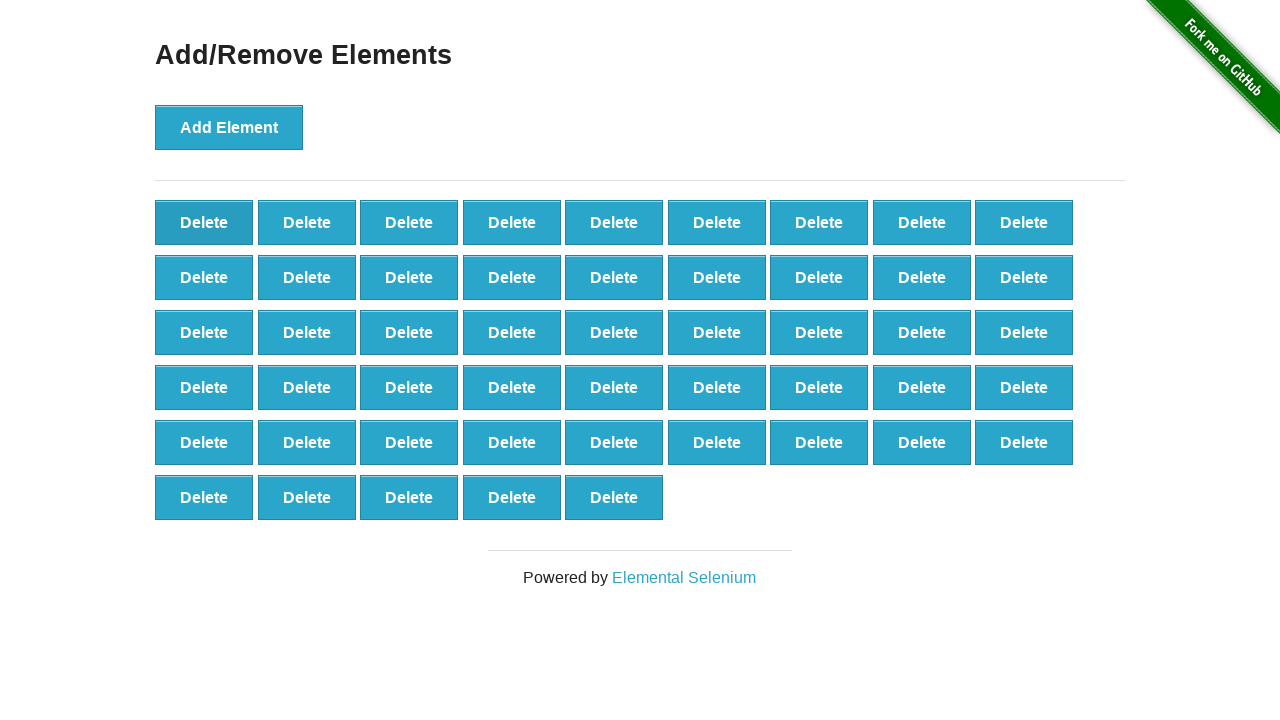

Clicked delete button (iteration 21 of 50) at (204, 222) on [onclick='deleteElement()'] >> nth=0
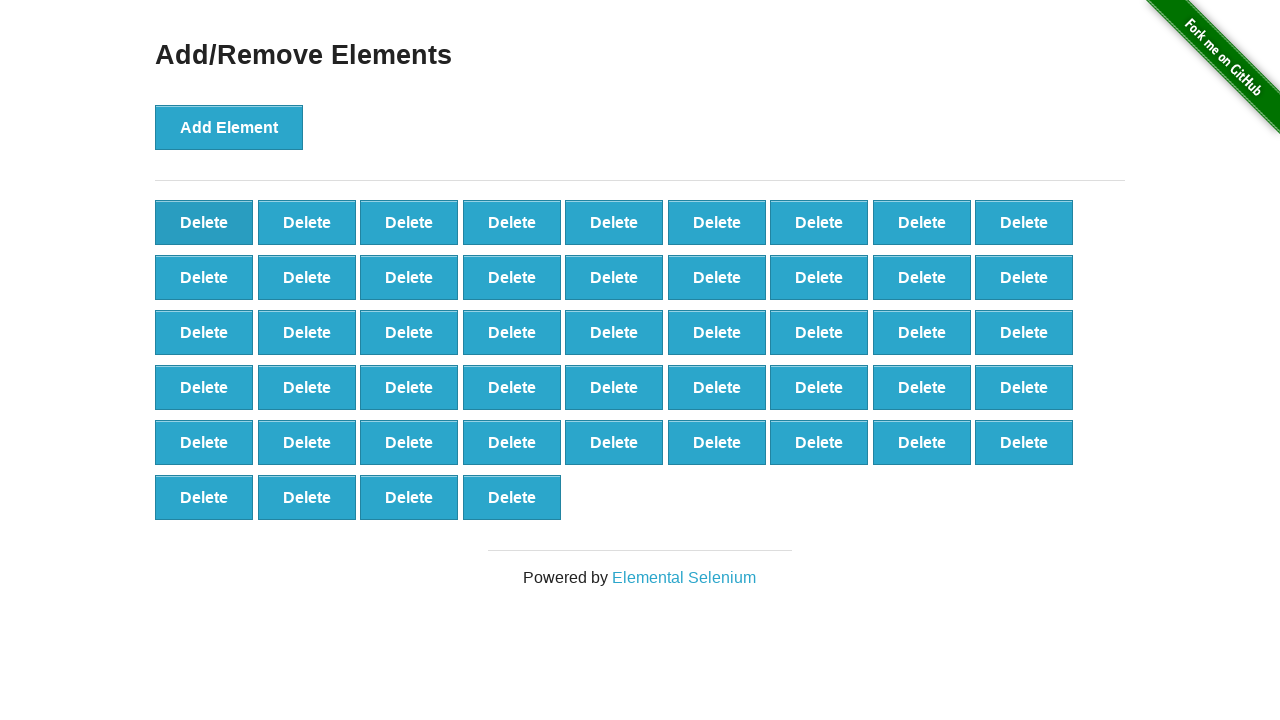

Clicked delete button (iteration 22 of 50) at (204, 222) on [onclick='deleteElement()'] >> nth=0
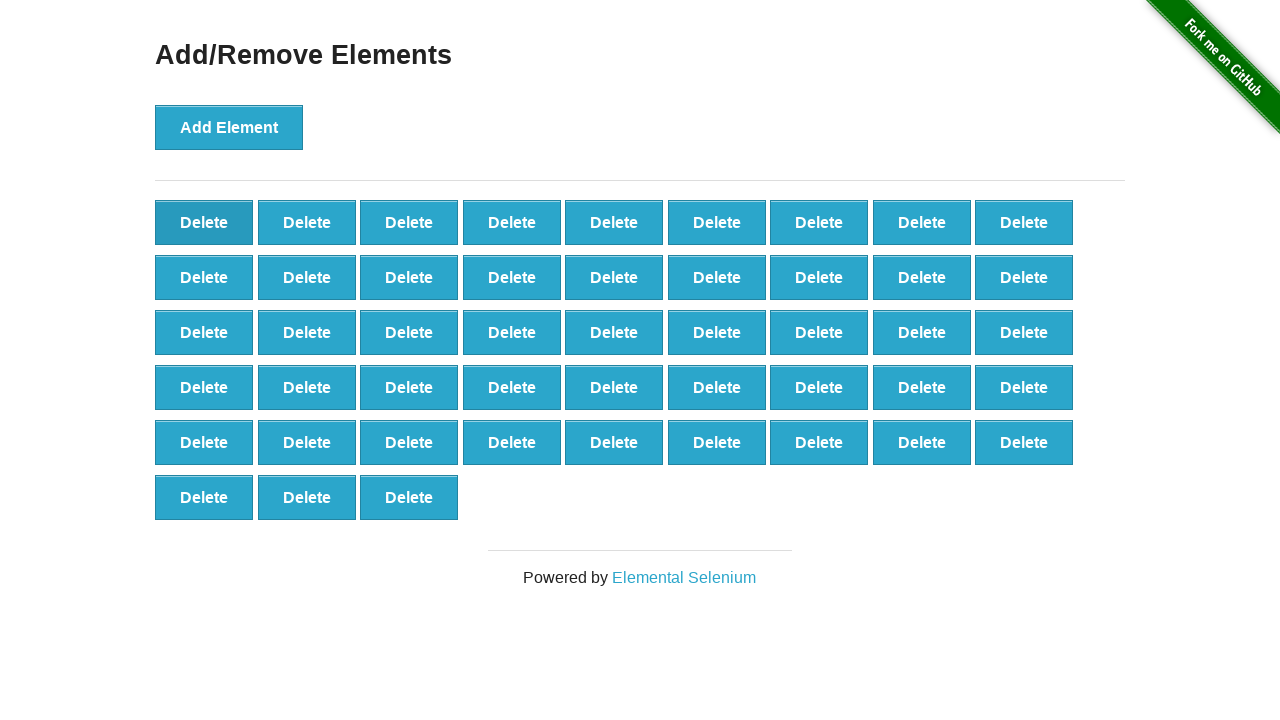

Clicked delete button (iteration 23 of 50) at (204, 222) on [onclick='deleteElement()'] >> nth=0
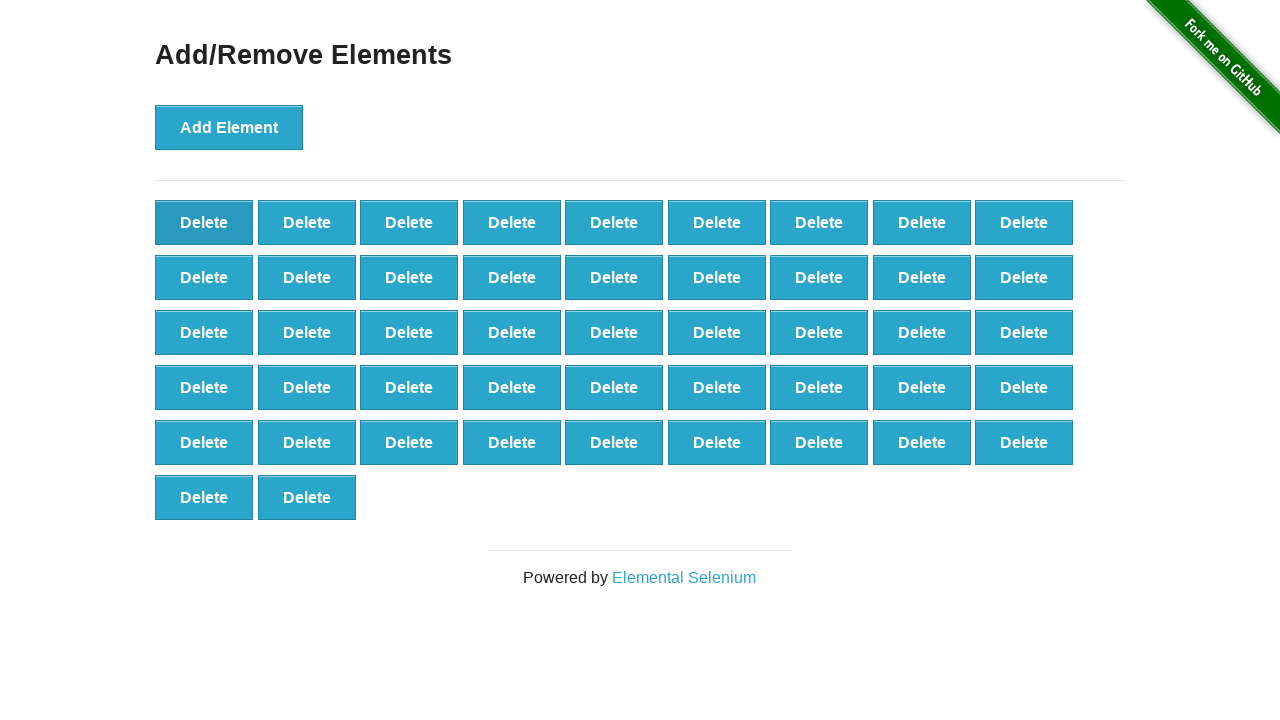

Clicked delete button (iteration 24 of 50) at (204, 222) on [onclick='deleteElement()'] >> nth=0
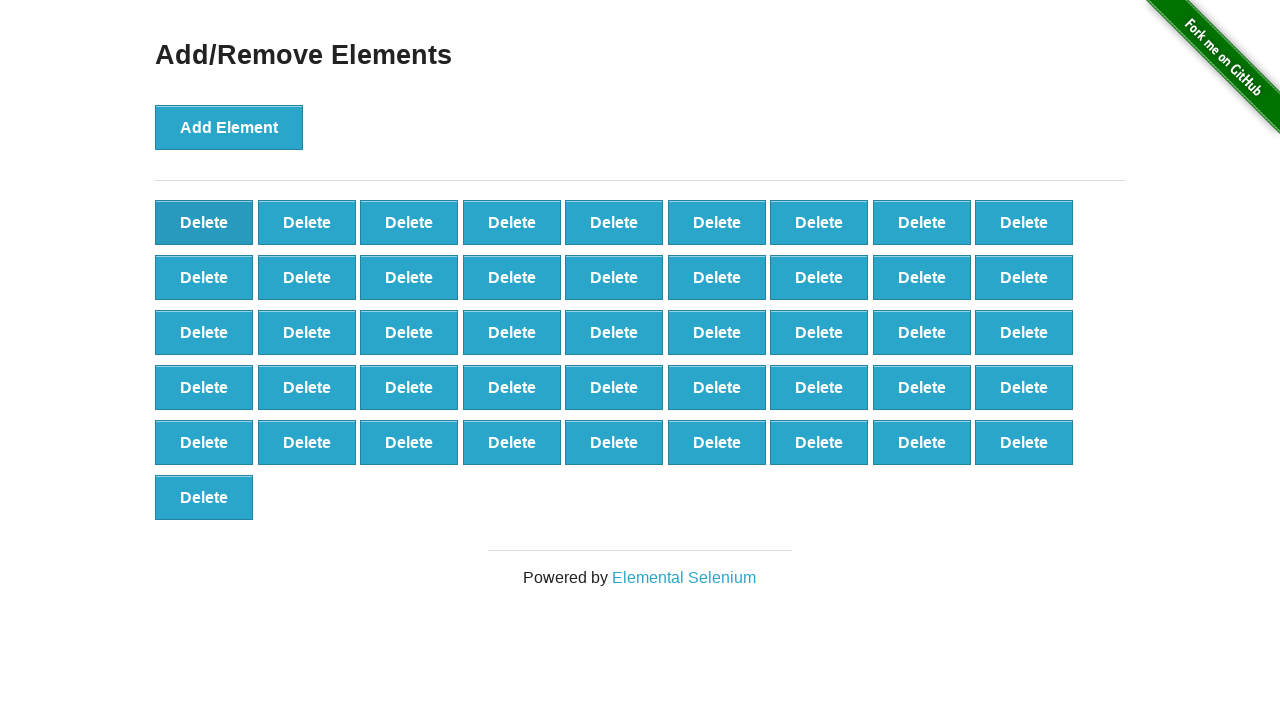

Clicked delete button (iteration 25 of 50) at (204, 222) on [onclick='deleteElement()'] >> nth=0
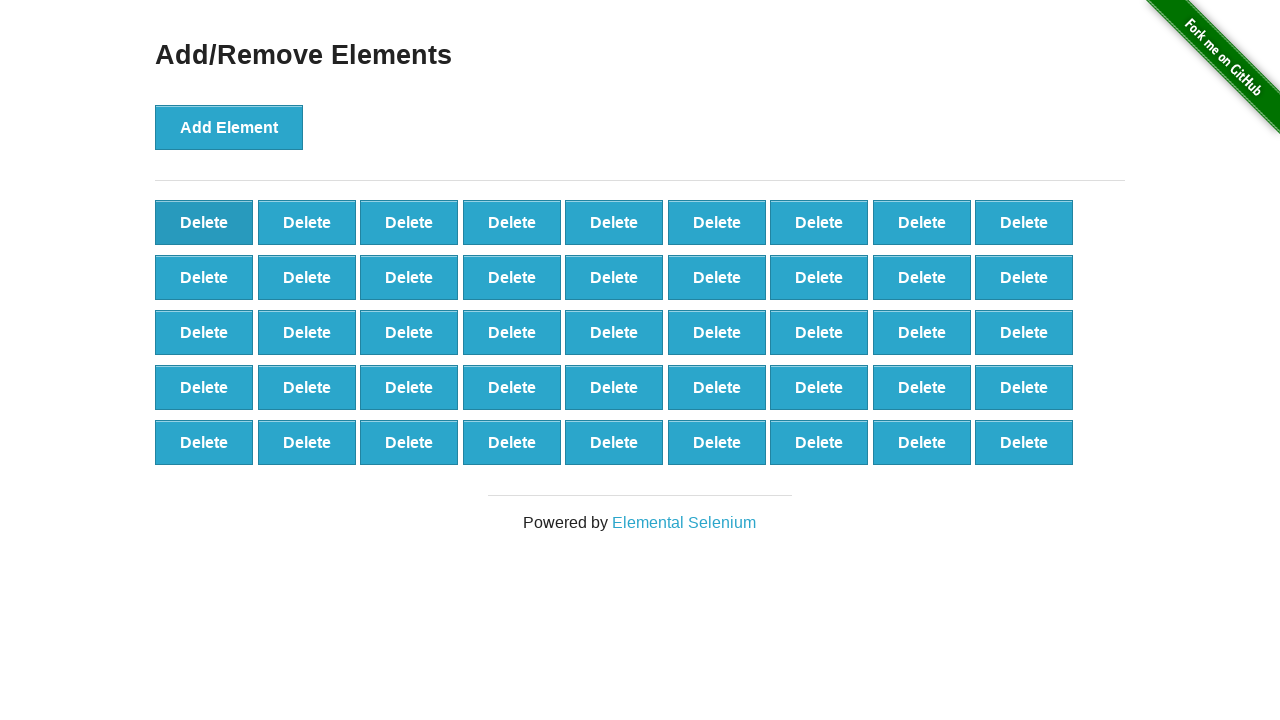

Clicked delete button (iteration 26 of 50) at (204, 222) on [onclick='deleteElement()'] >> nth=0
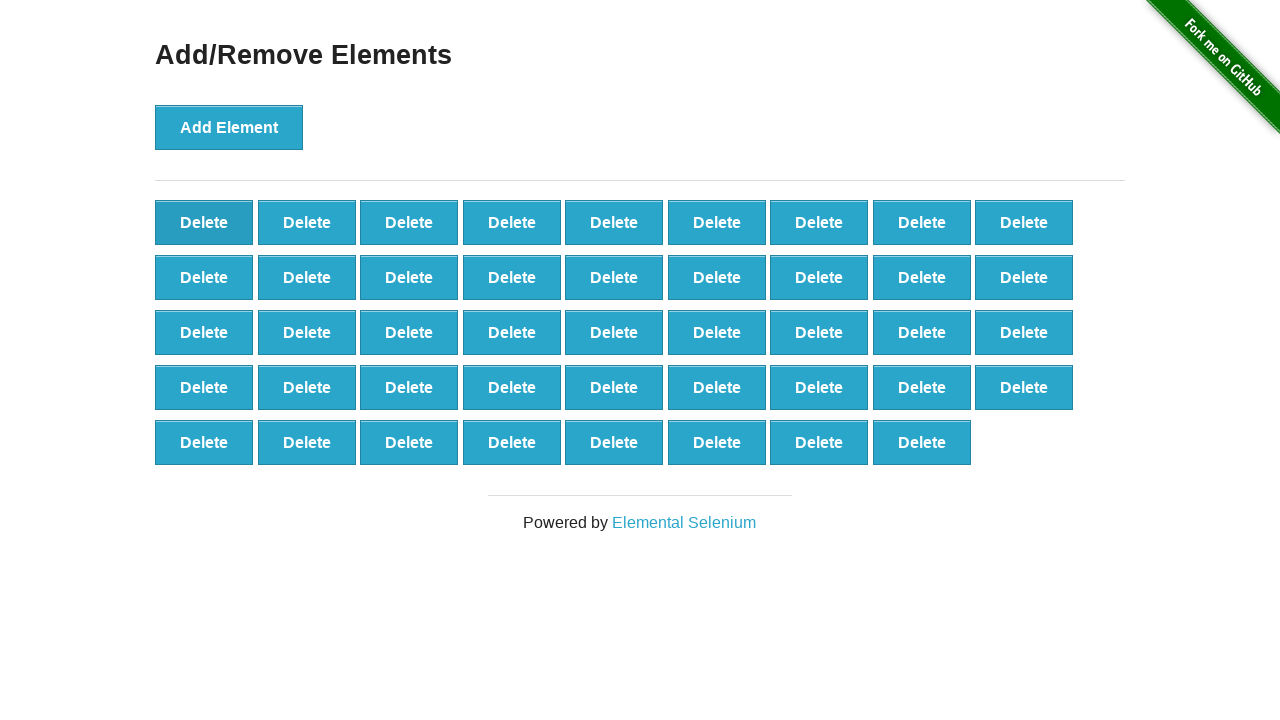

Clicked delete button (iteration 27 of 50) at (204, 222) on [onclick='deleteElement()'] >> nth=0
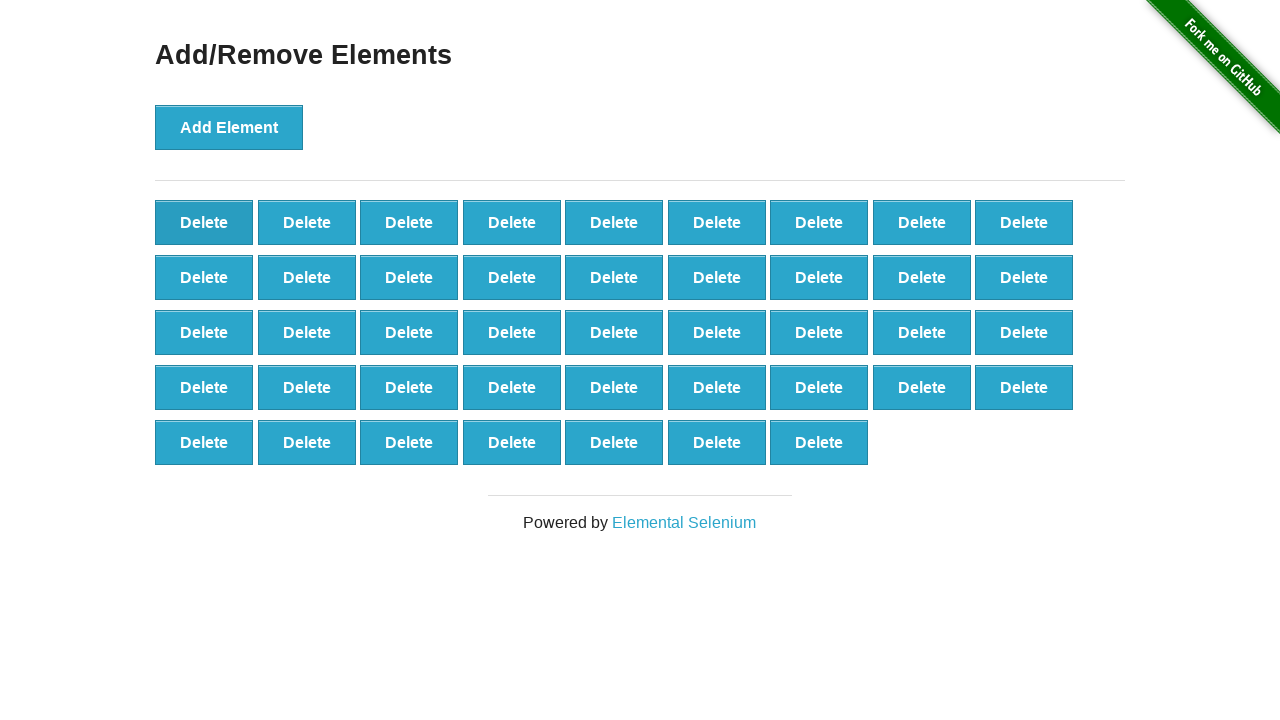

Clicked delete button (iteration 28 of 50) at (204, 222) on [onclick='deleteElement()'] >> nth=0
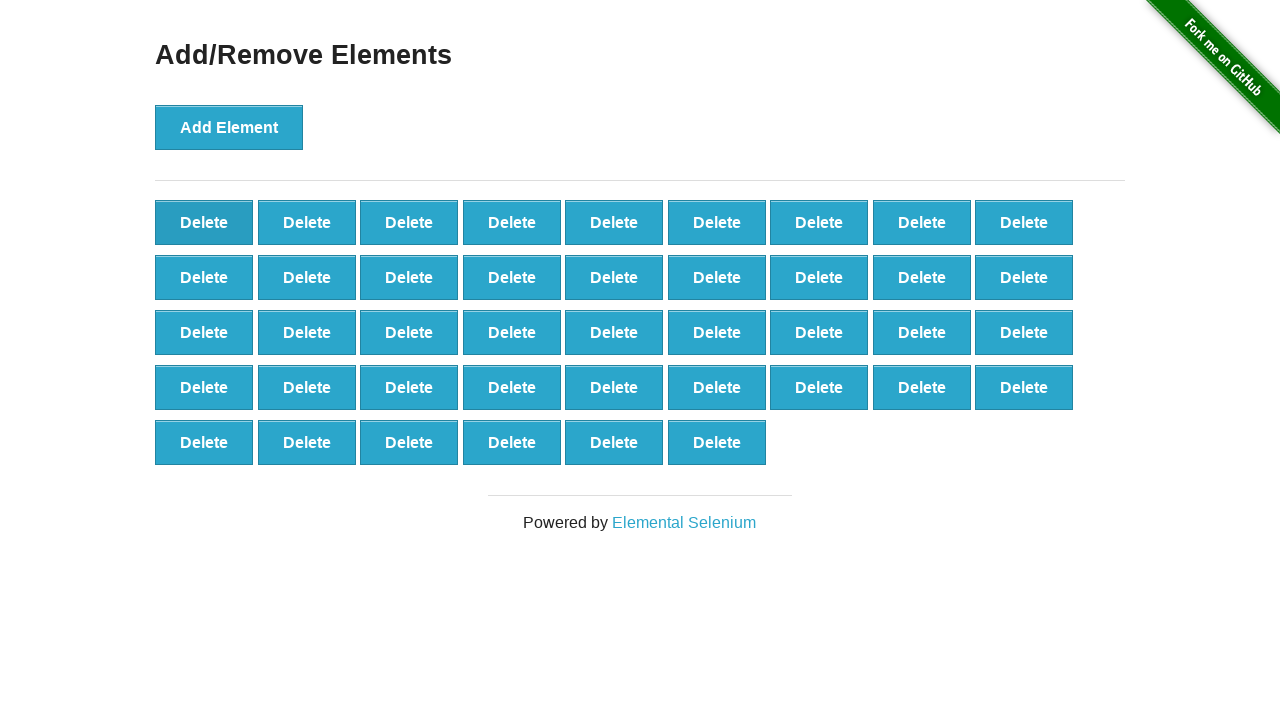

Clicked delete button (iteration 29 of 50) at (204, 222) on [onclick='deleteElement()'] >> nth=0
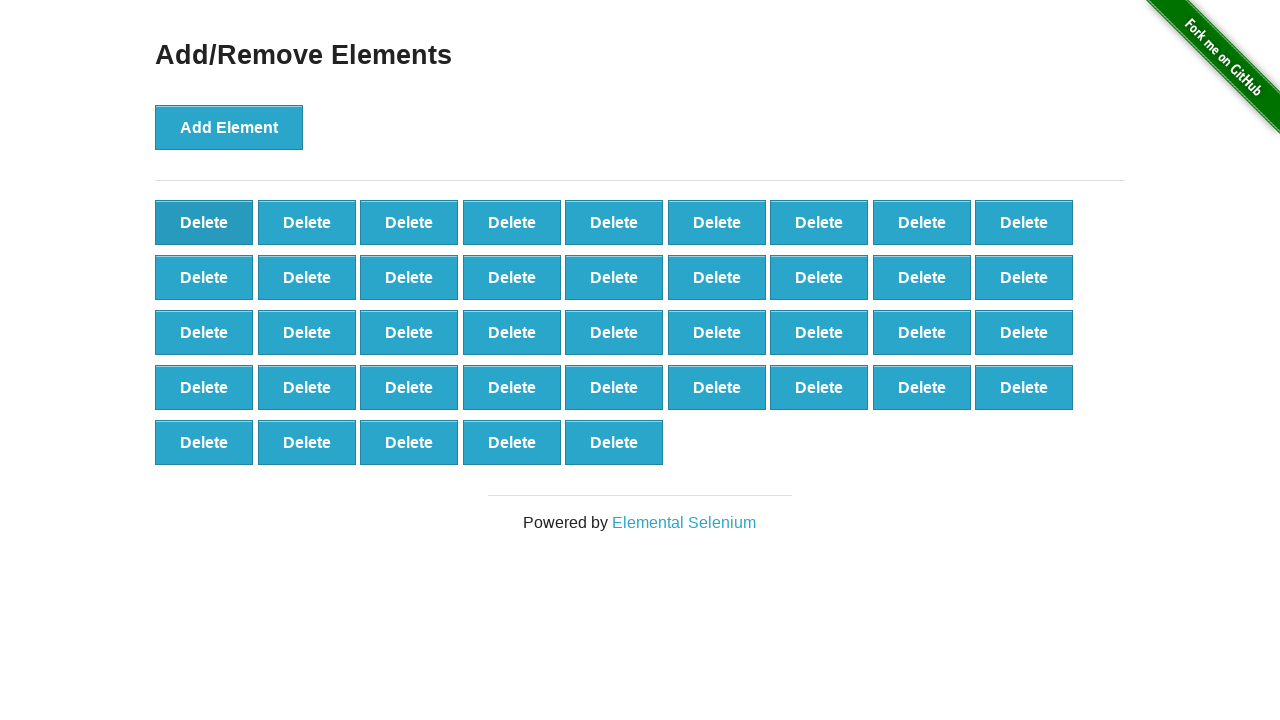

Clicked delete button (iteration 30 of 50) at (204, 222) on [onclick='deleteElement()'] >> nth=0
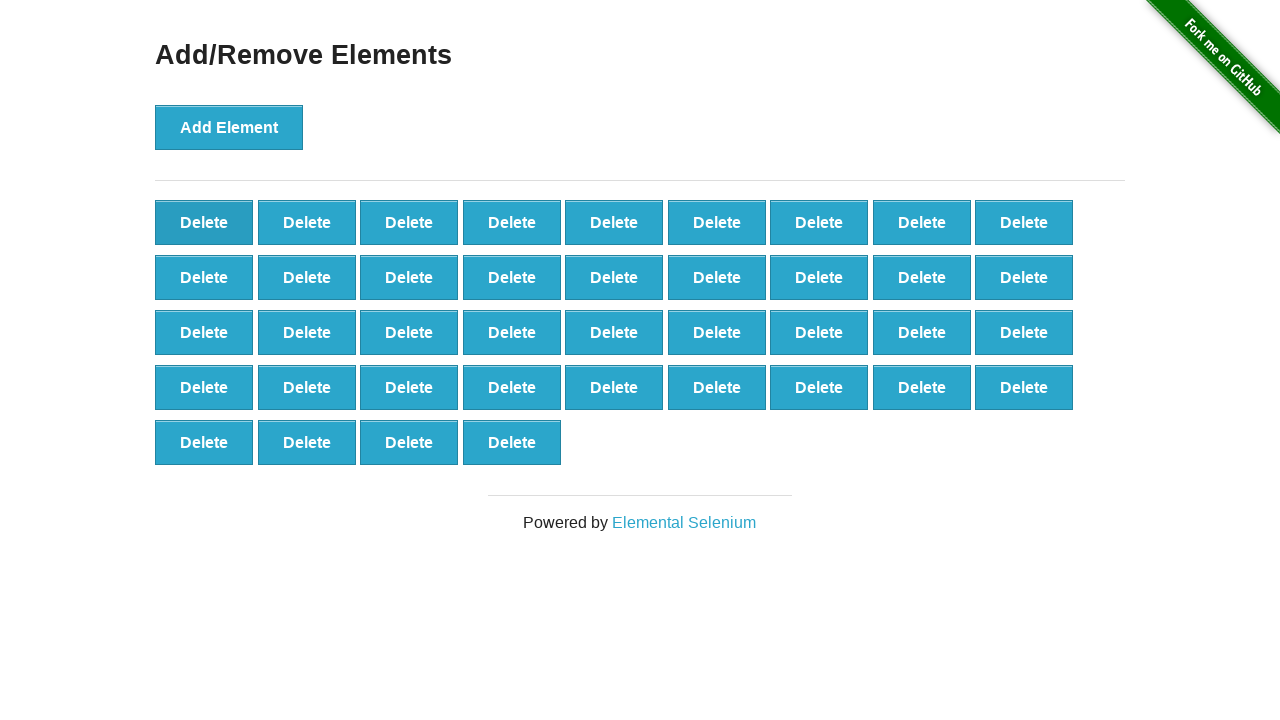

Clicked delete button (iteration 31 of 50) at (204, 222) on [onclick='deleteElement()'] >> nth=0
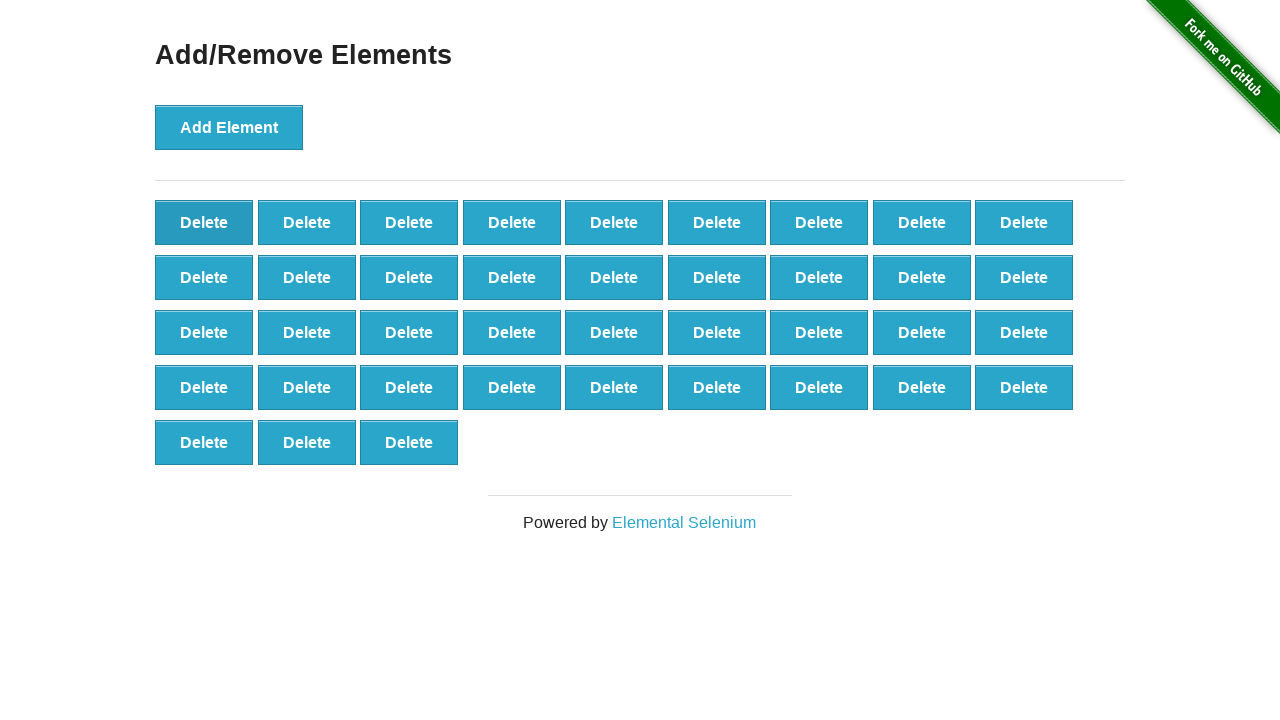

Clicked delete button (iteration 32 of 50) at (204, 222) on [onclick='deleteElement()'] >> nth=0
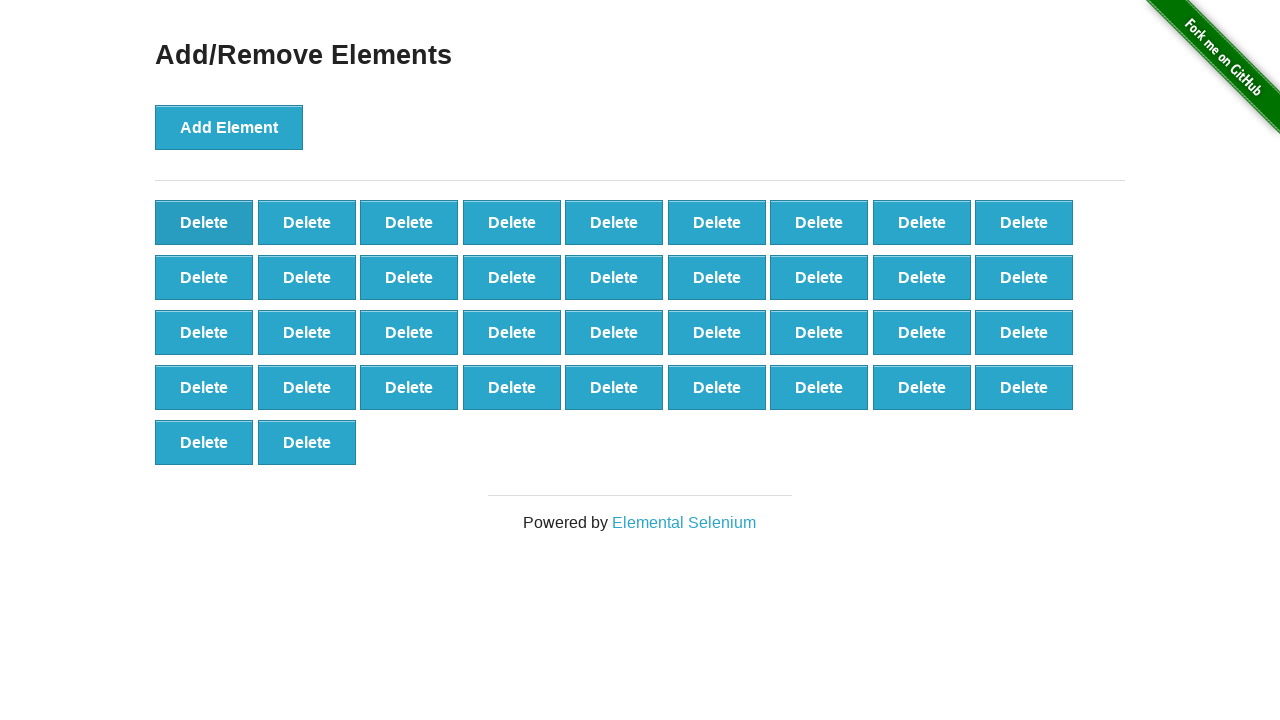

Clicked delete button (iteration 33 of 50) at (204, 222) on [onclick='deleteElement()'] >> nth=0
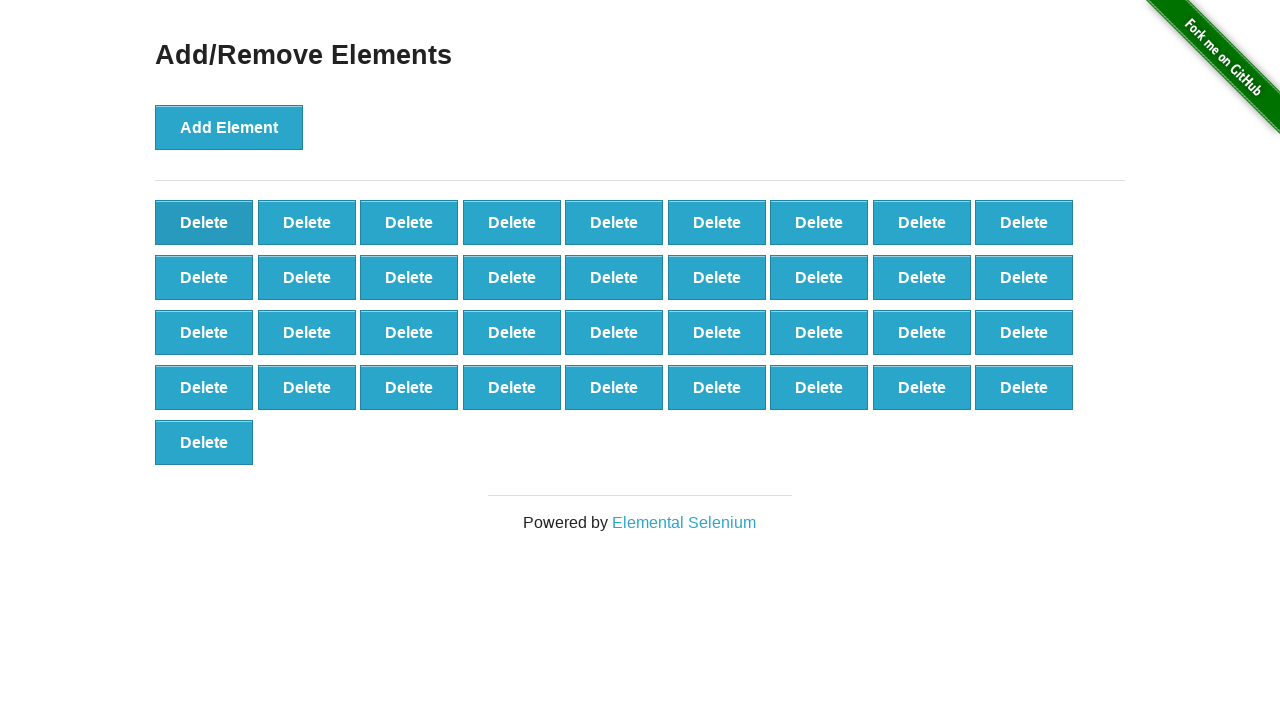

Clicked delete button (iteration 34 of 50) at (204, 222) on [onclick='deleteElement()'] >> nth=0
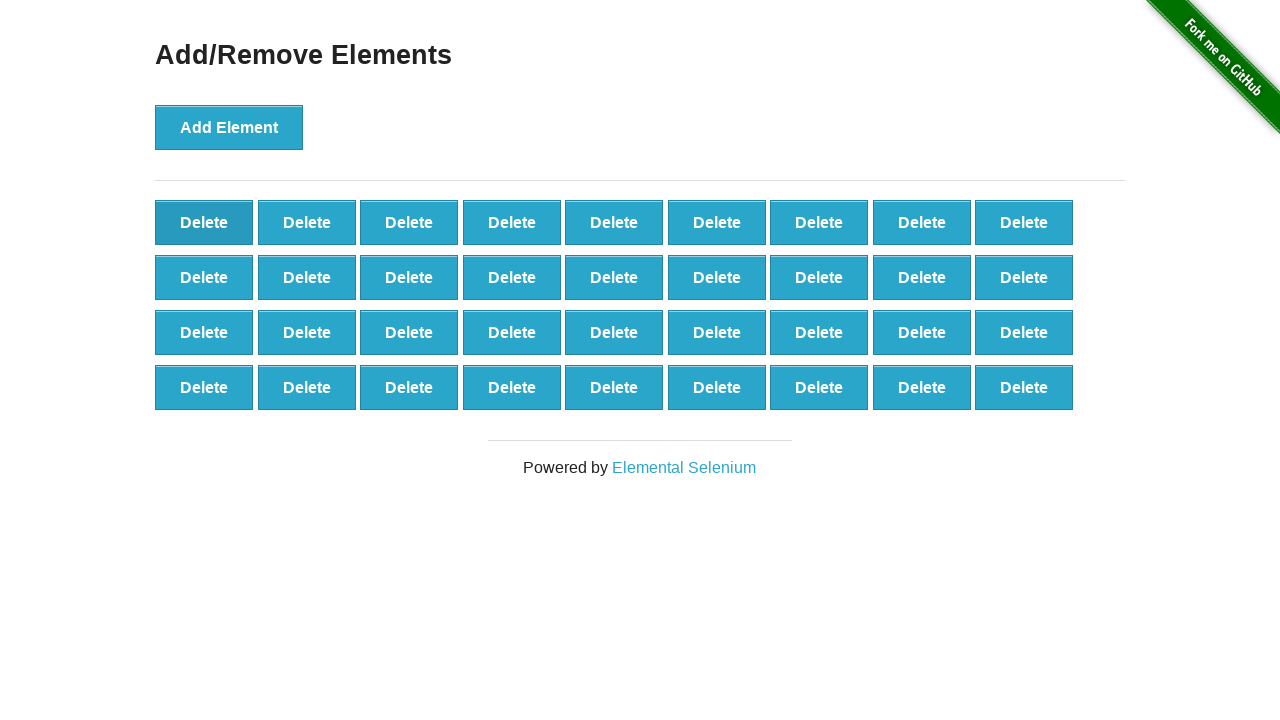

Clicked delete button (iteration 35 of 50) at (204, 222) on [onclick='deleteElement()'] >> nth=0
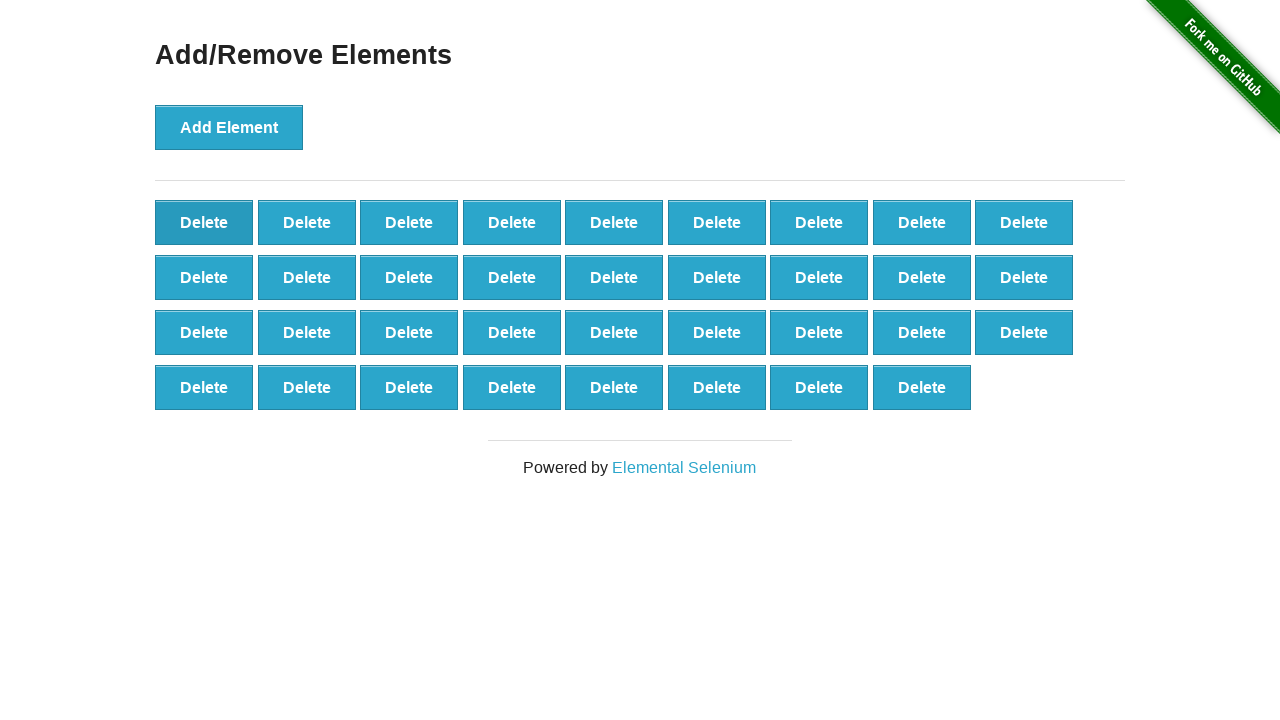

Clicked delete button (iteration 36 of 50) at (204, 222) on [onclick='deleteElement()'] >> nth=0
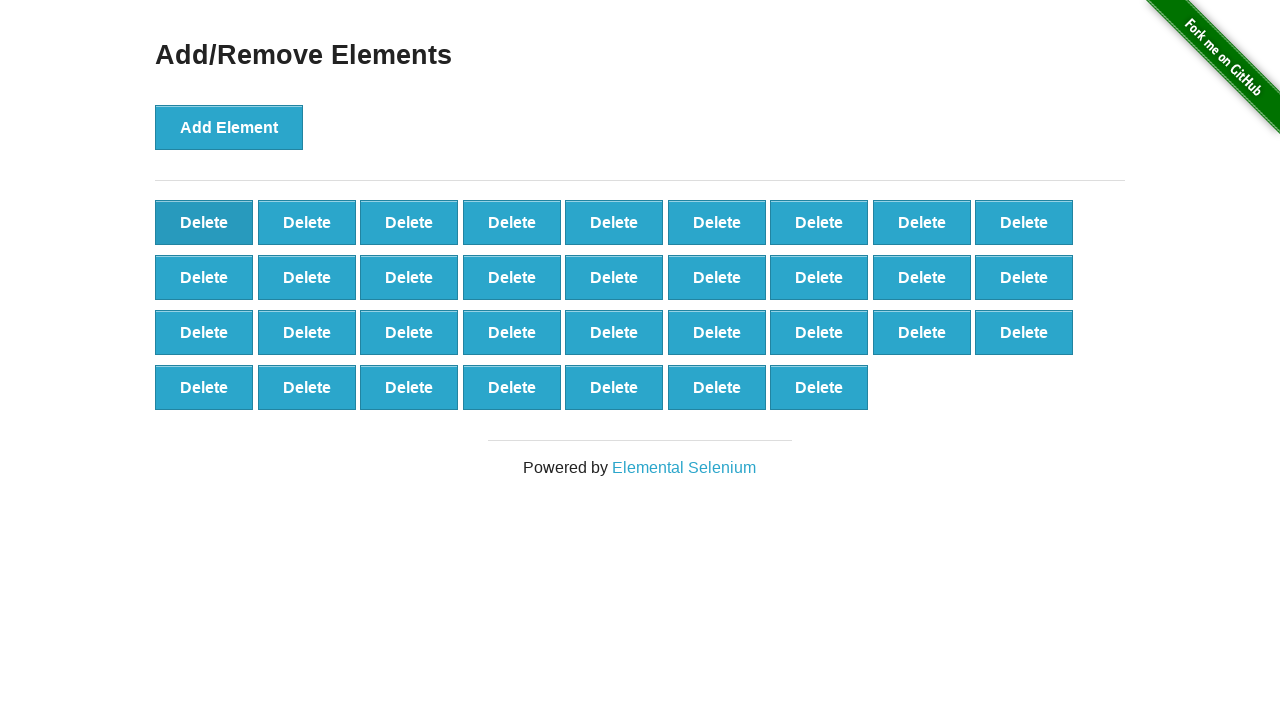

Clicked delete button (iteration 37 of 50) at (204, 222) on [onclick='deleteElement()'] >> nth=0
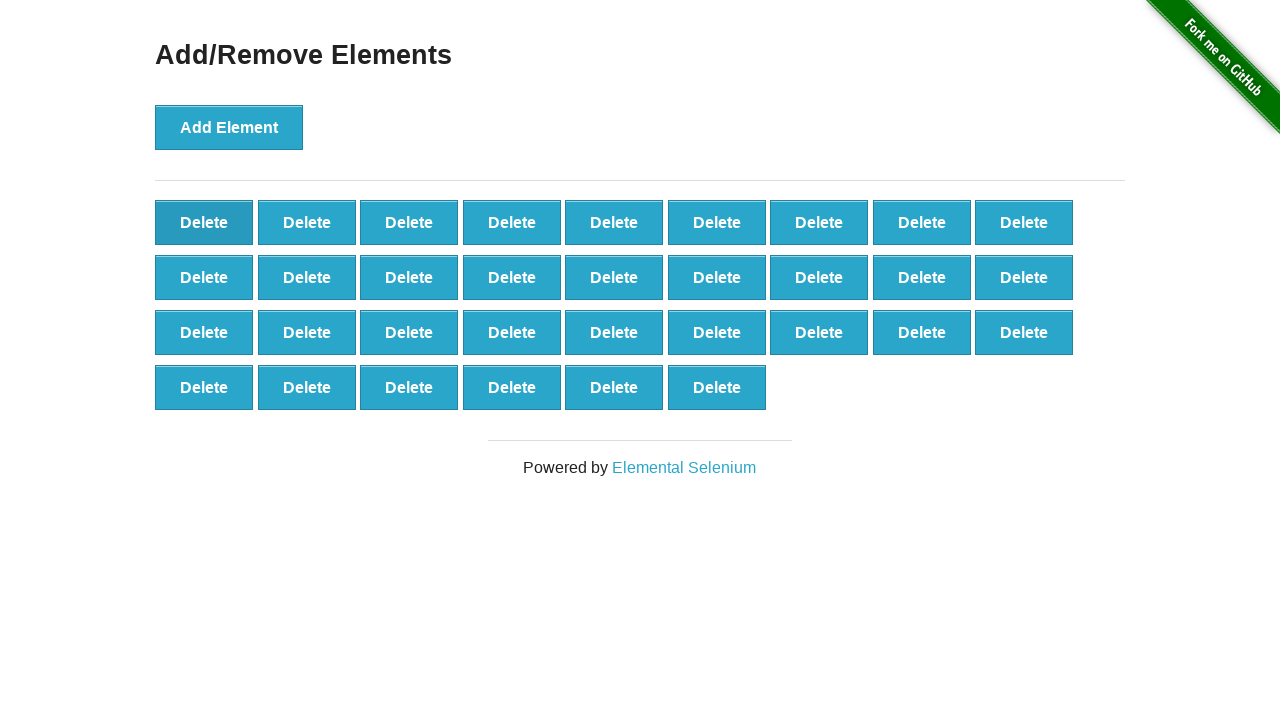

Clicked delete button (iteration 38 of 50) at (204, 222) on [onclick='deleteElement()'] >> nth=0
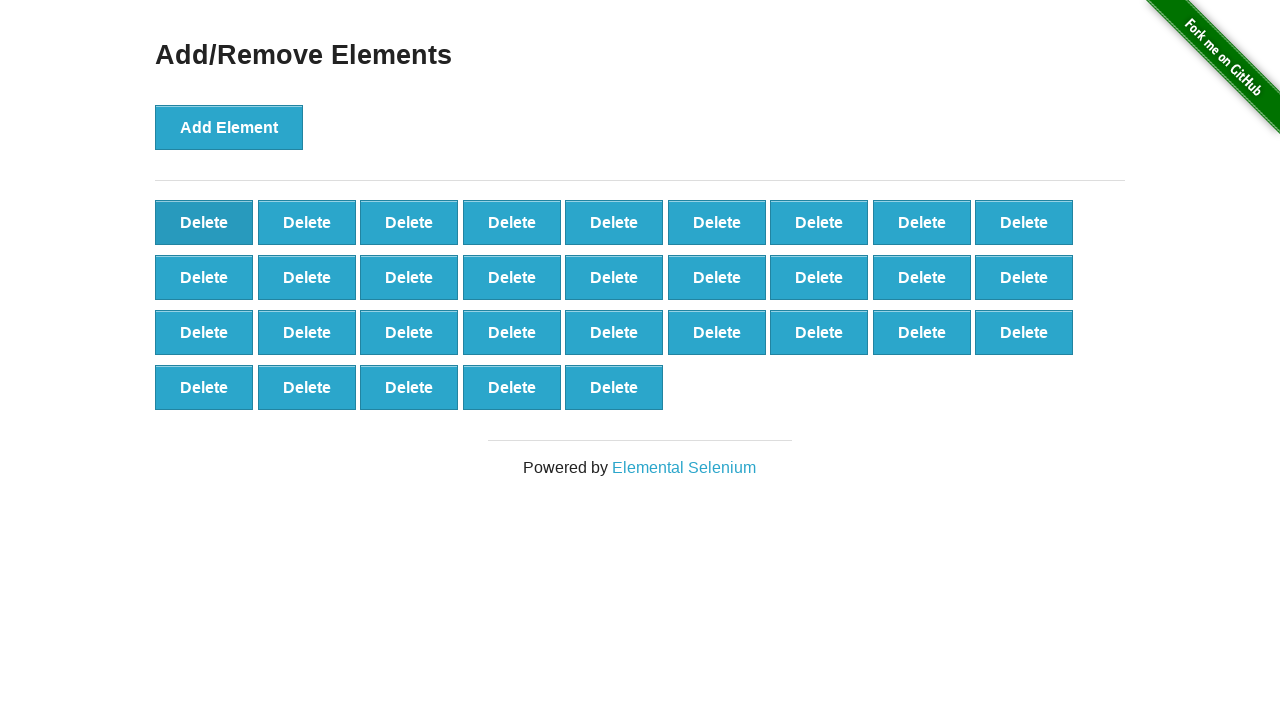

Clicked delete button (iteration 39 of 50) at (204, 222) on [onclick='deleteElement()'] >> nth=0
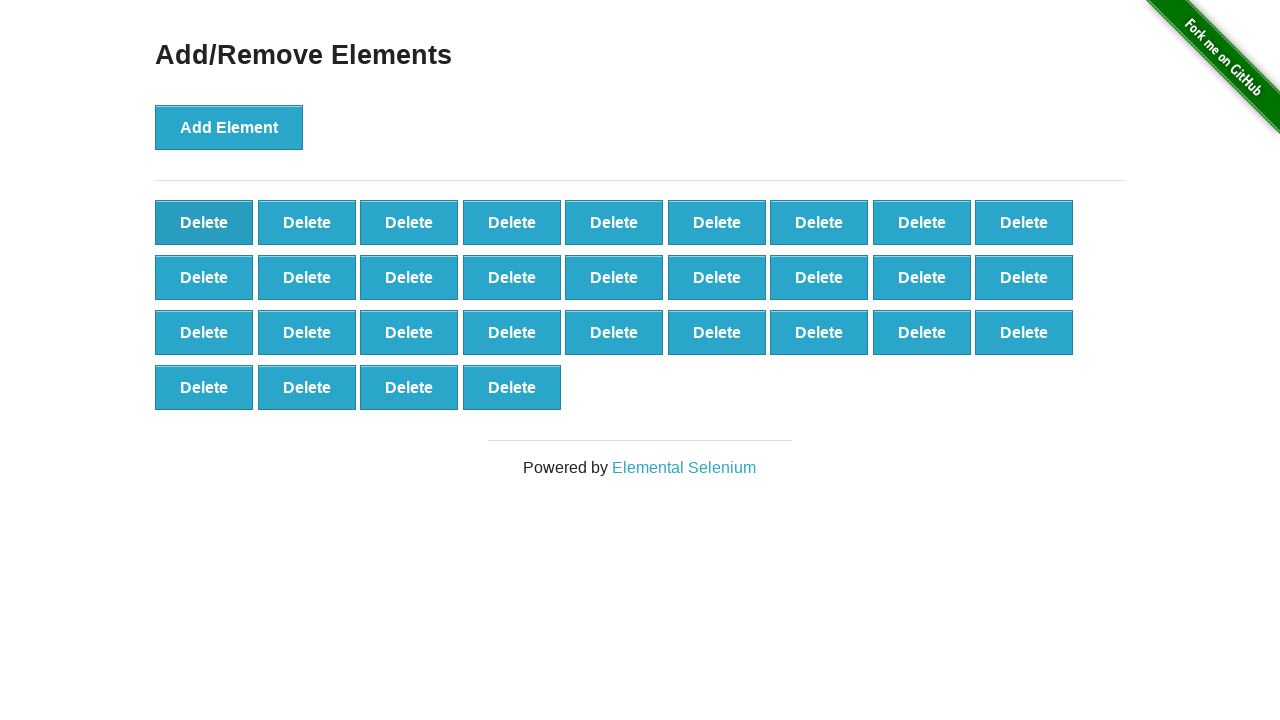

Clicked delete button (iteration 40 of 50) at (204, 222) on [onclick='deleteElement()'] >> nth=0
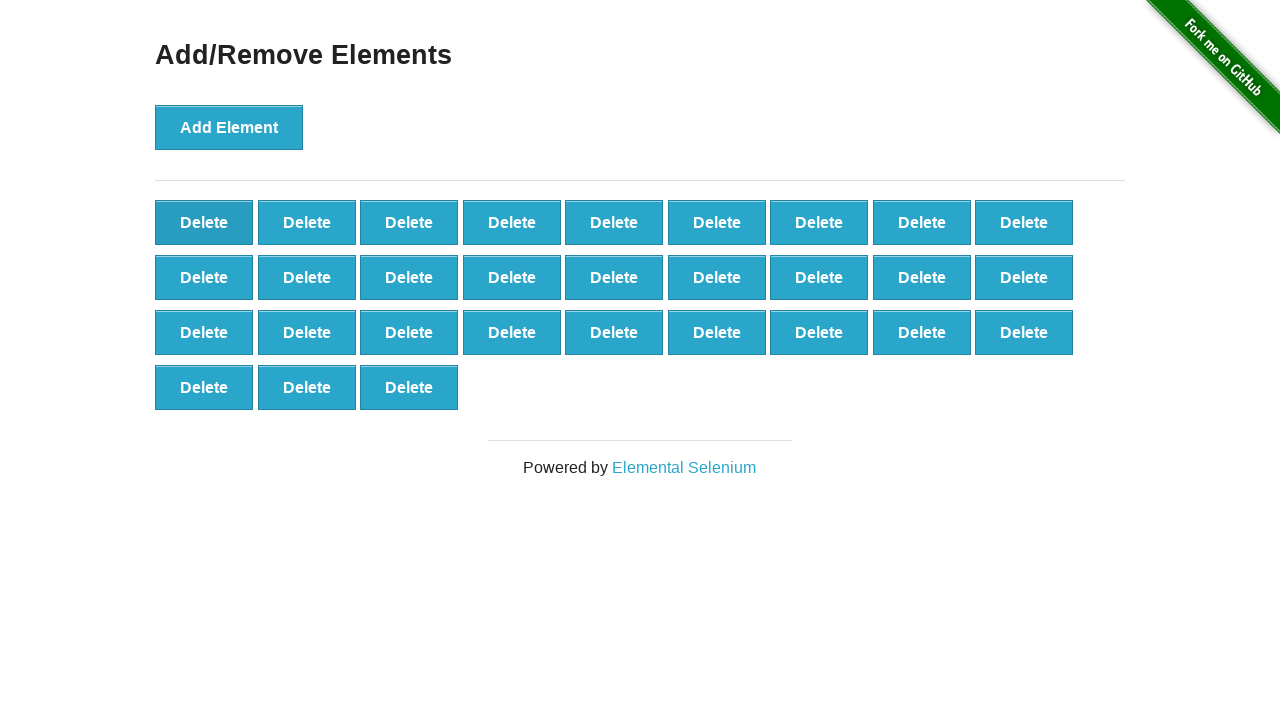

Clicked delete button (iteration 41 of 50) at (204, 222) on [onclick='deleteElement()'] >> nth=0
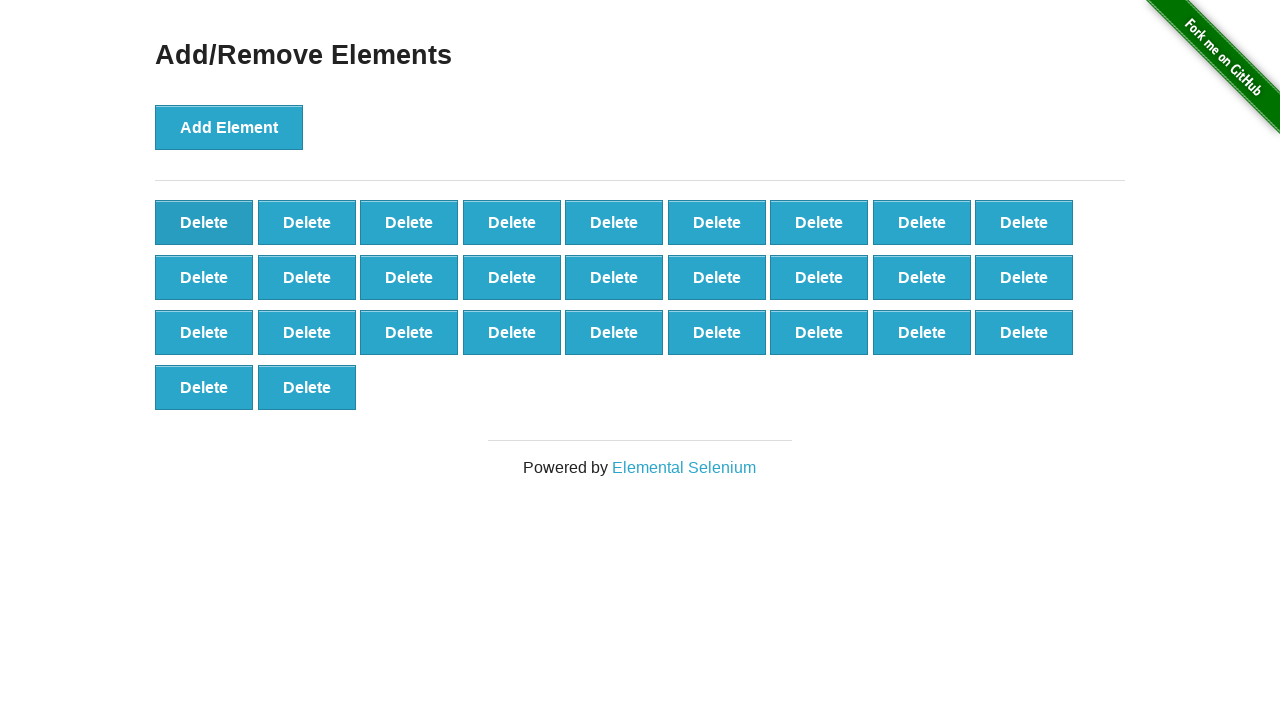

Clicked delete button (iteration 42 of 50) at (204, 222) on [onclick='deleteElement()'] >> nth=0
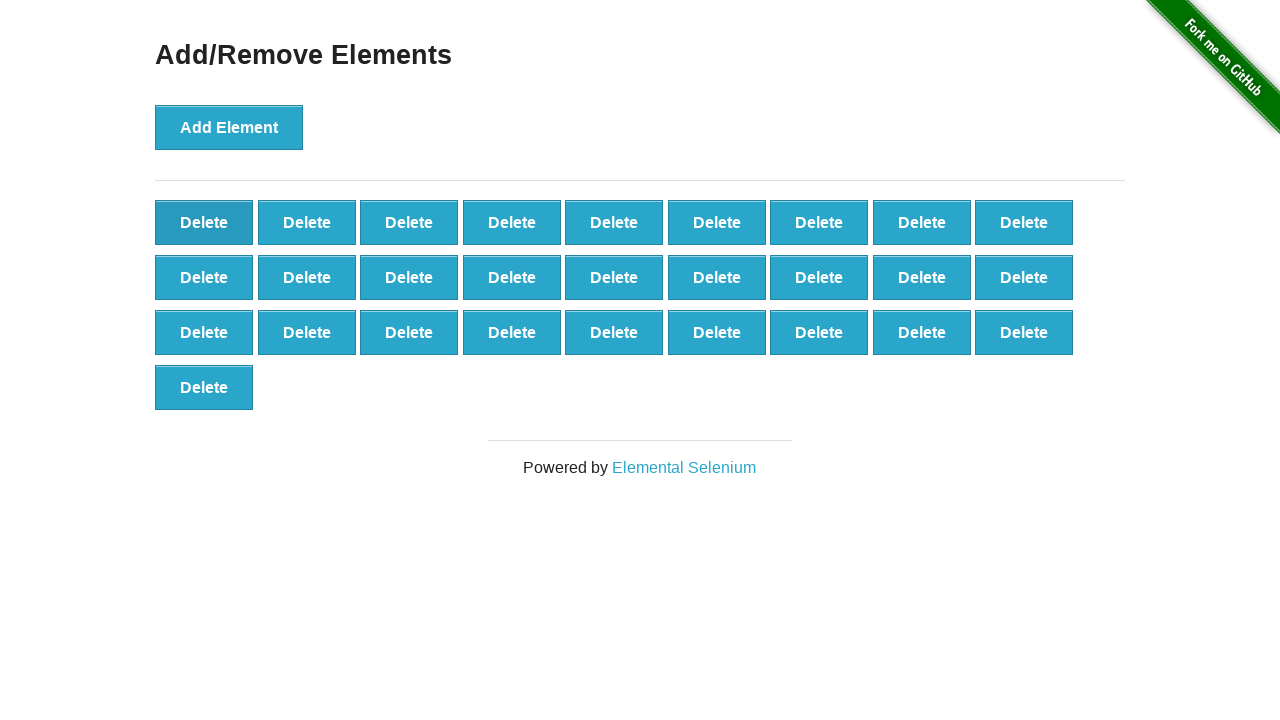

Clicked delete button (iteration 43 of 50) at (204, 222) on [onclick='deleteElement()'] >> nth=0
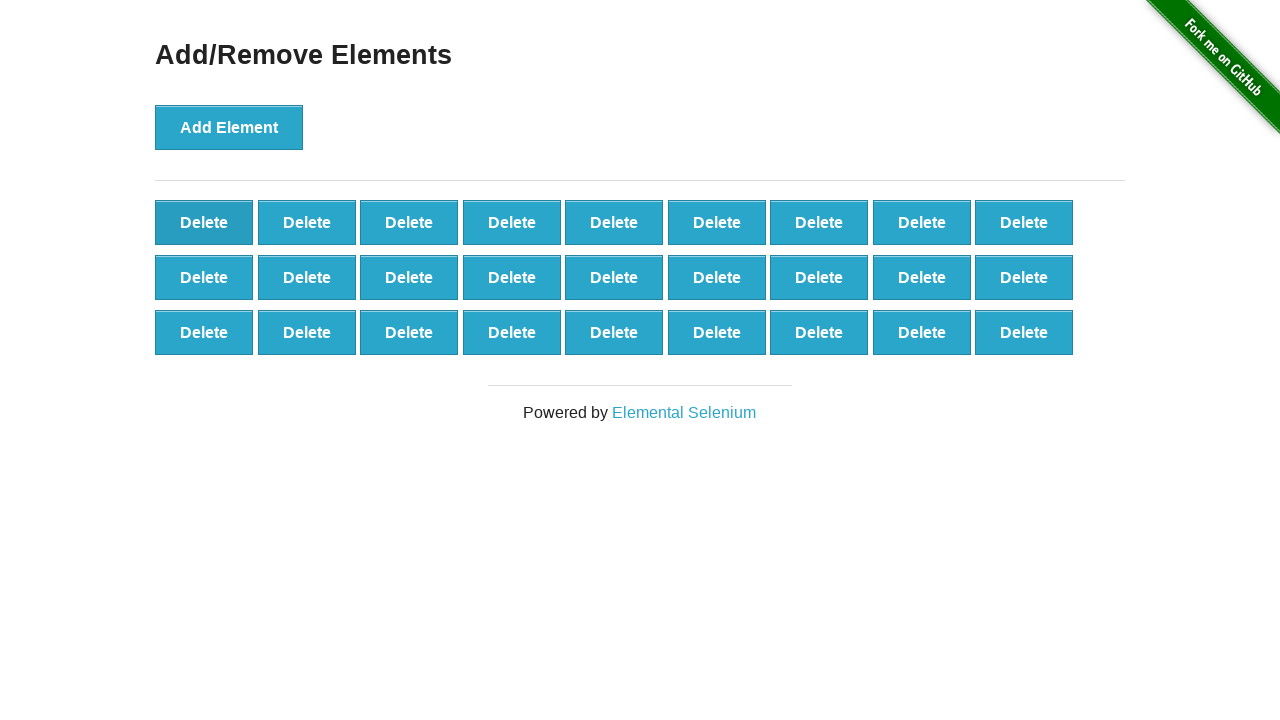

Clicked delete button (iteration 44 of 50) at (204, 222) on [onclick='deleteElement()'] >> nth=0
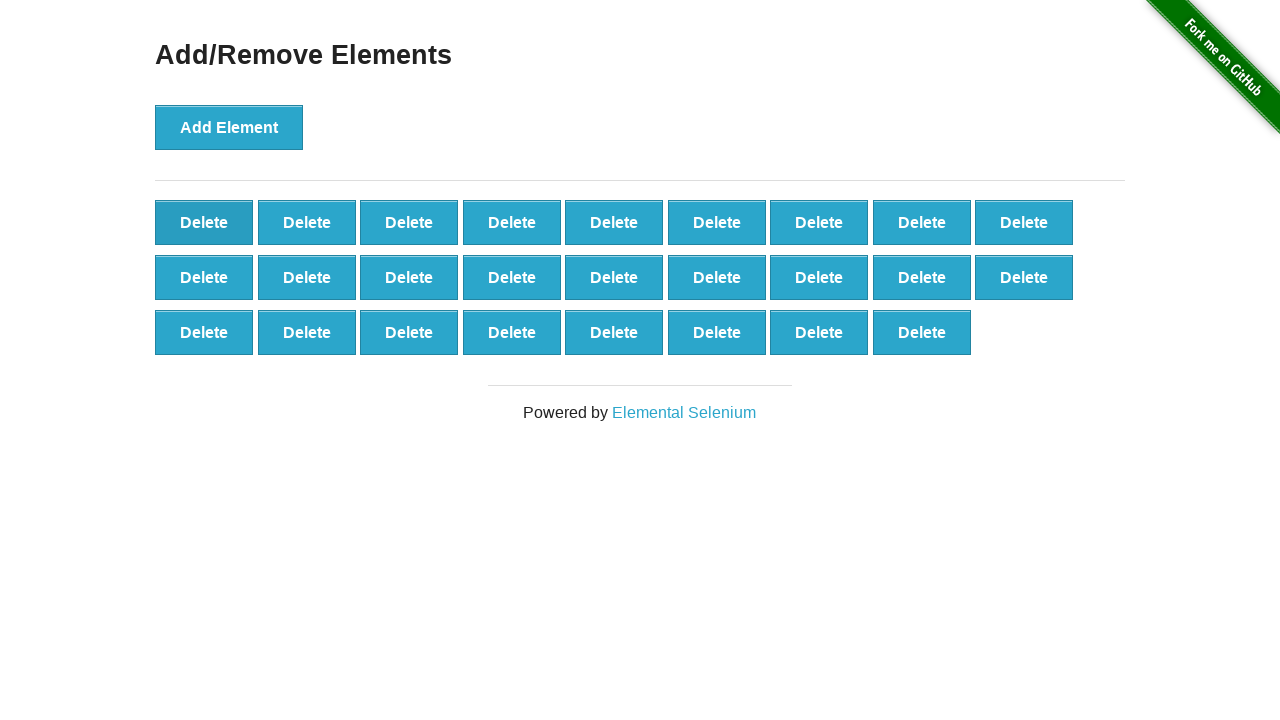

Clicked delete button (iteration 45 of 50) at (204, 222) on [onclick='deleteElement()'] >> nth=0
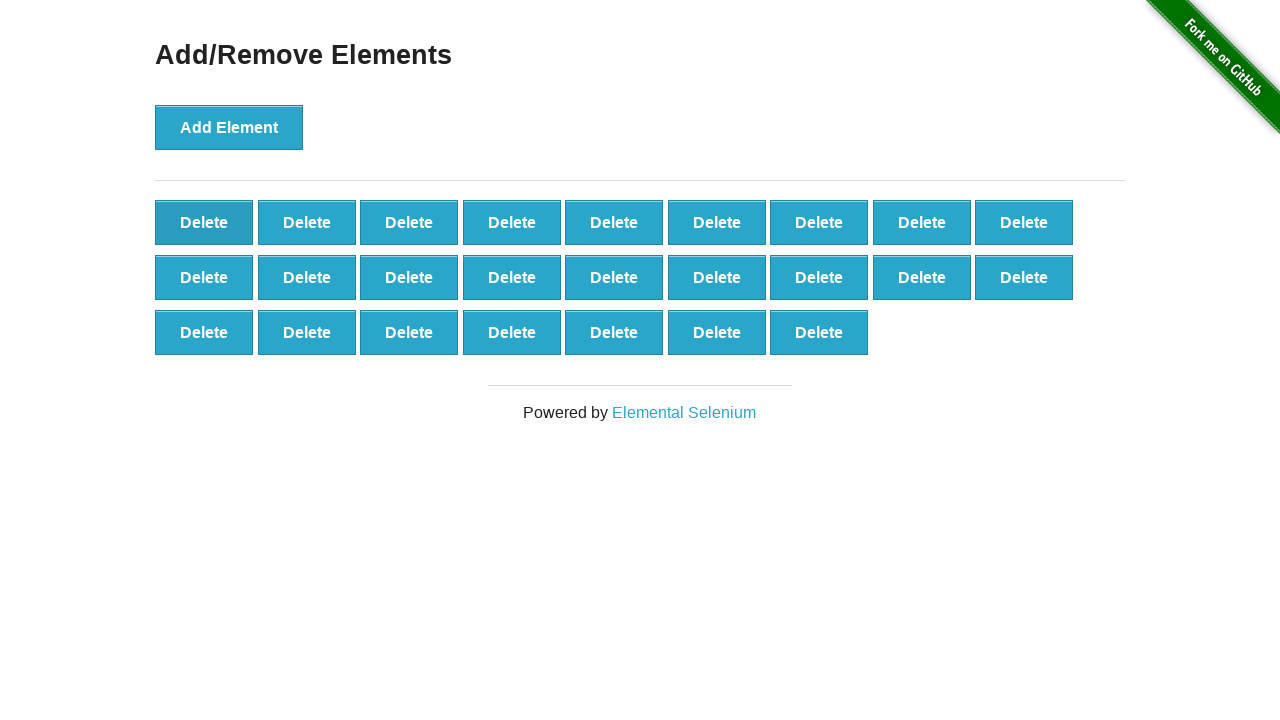

Clicked delete button (iteration 46 of 50) at (204, 222) on [onclick='deleteElement()'] >> nth=0
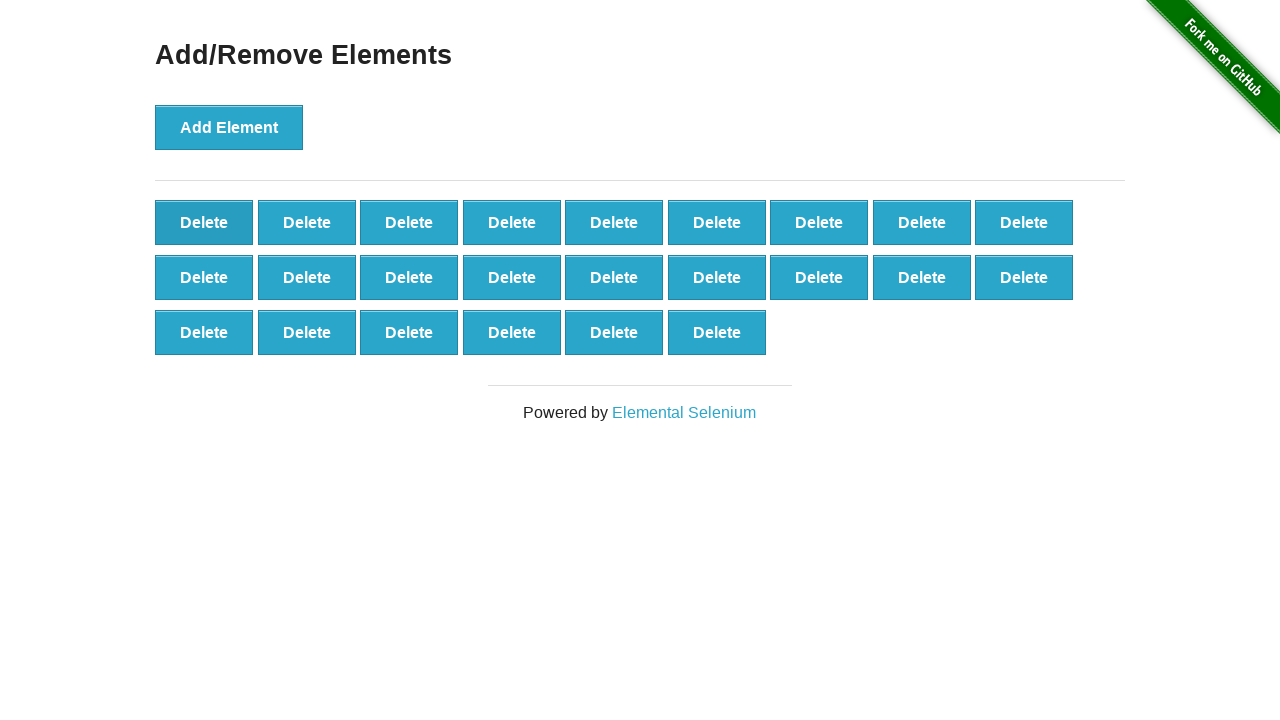

Clicked delete button (iteration 47 of 50) at (204, 222) on [onclick='deleteElement()'] >> nth=0
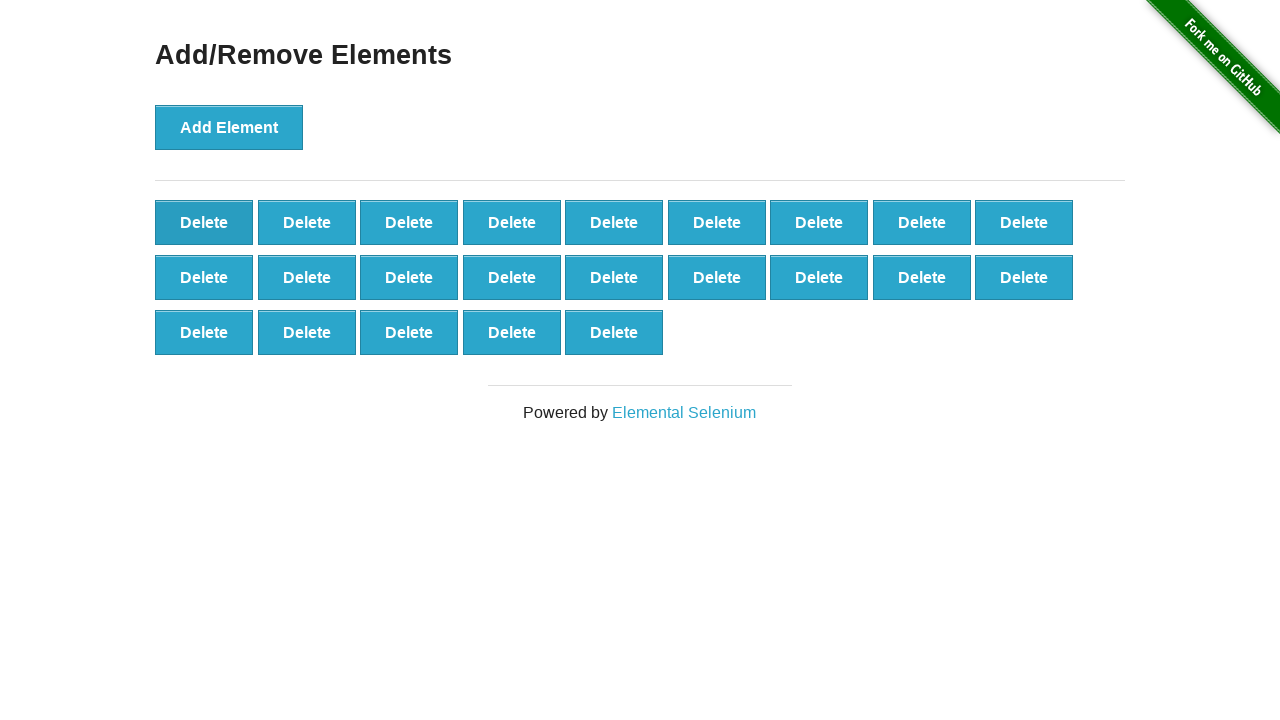

Clicked delete button (iteration 48 of 50) at (204, 222) on [onclick='deleteElement()'] >> nth=0
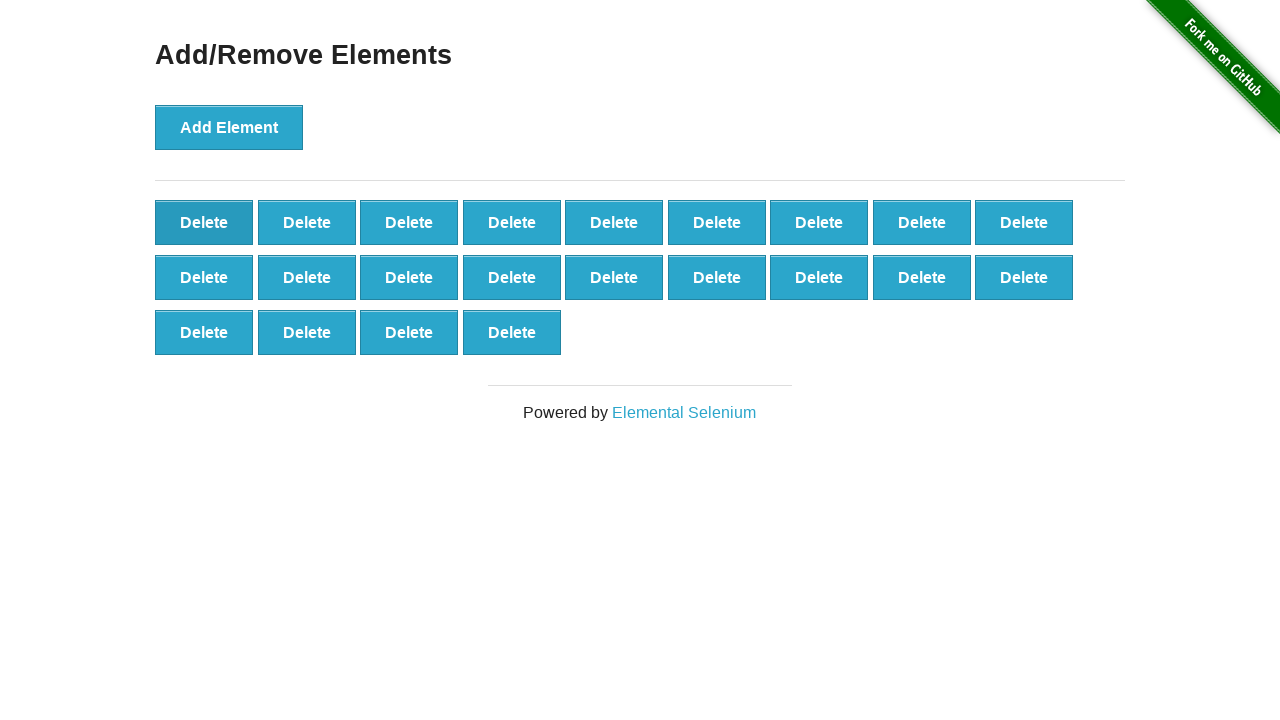

Clicked delete button (iteration 49 of 50) at (204, 222) on [onclick='deleteElement()'] >> nth=0
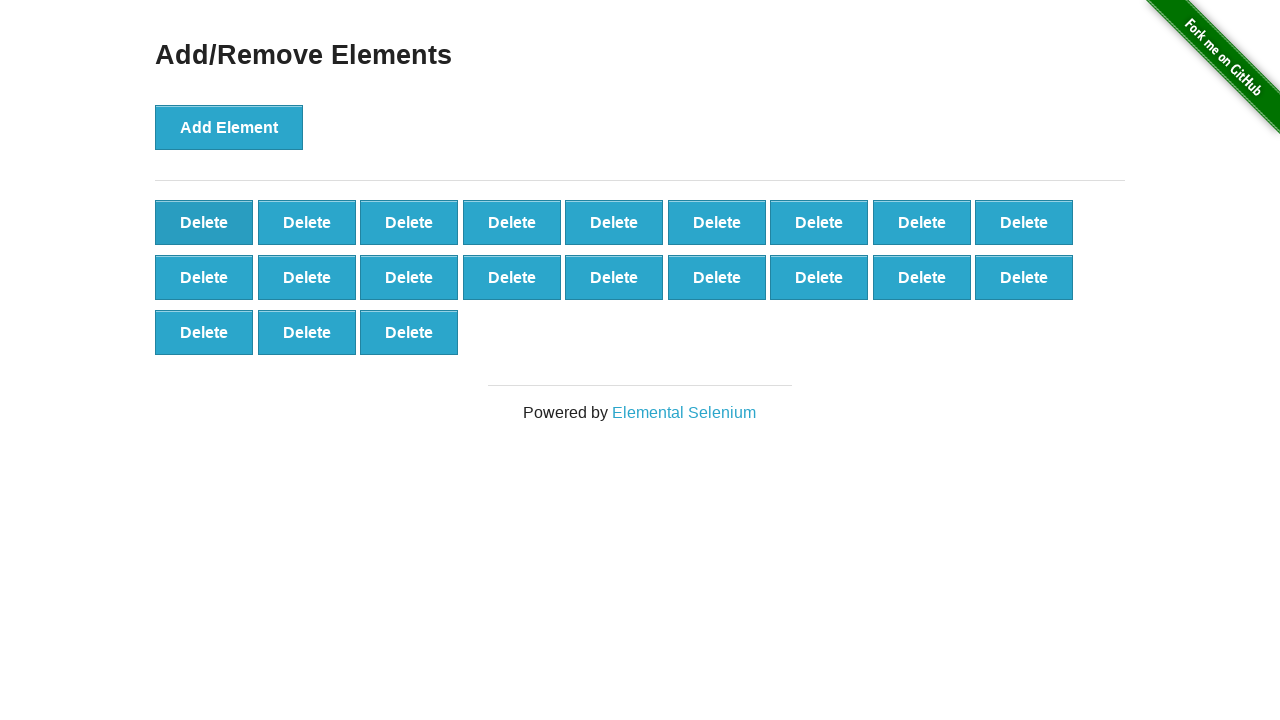

Clicked delete button (iteration 50 of 50) at (204, 222) on [onclick='deleteElement()'] >> nth=0
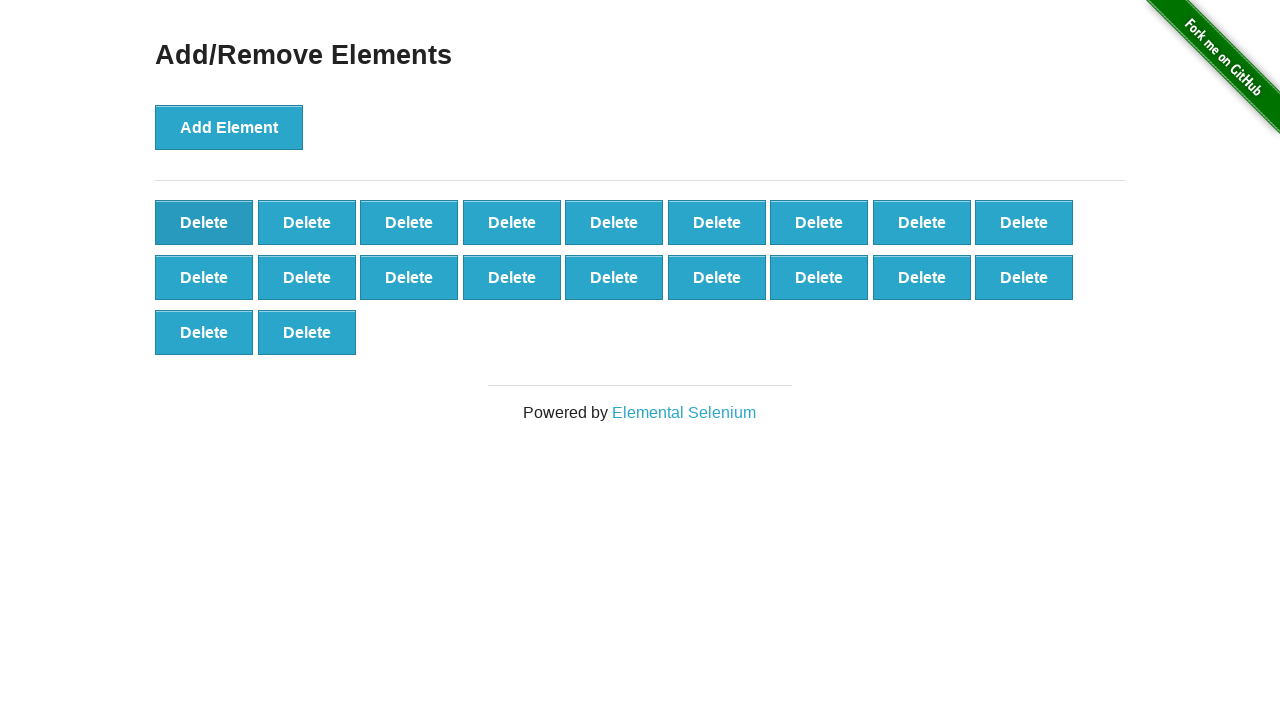

Retrieved final count of delete buttons: 20 buttons remaining
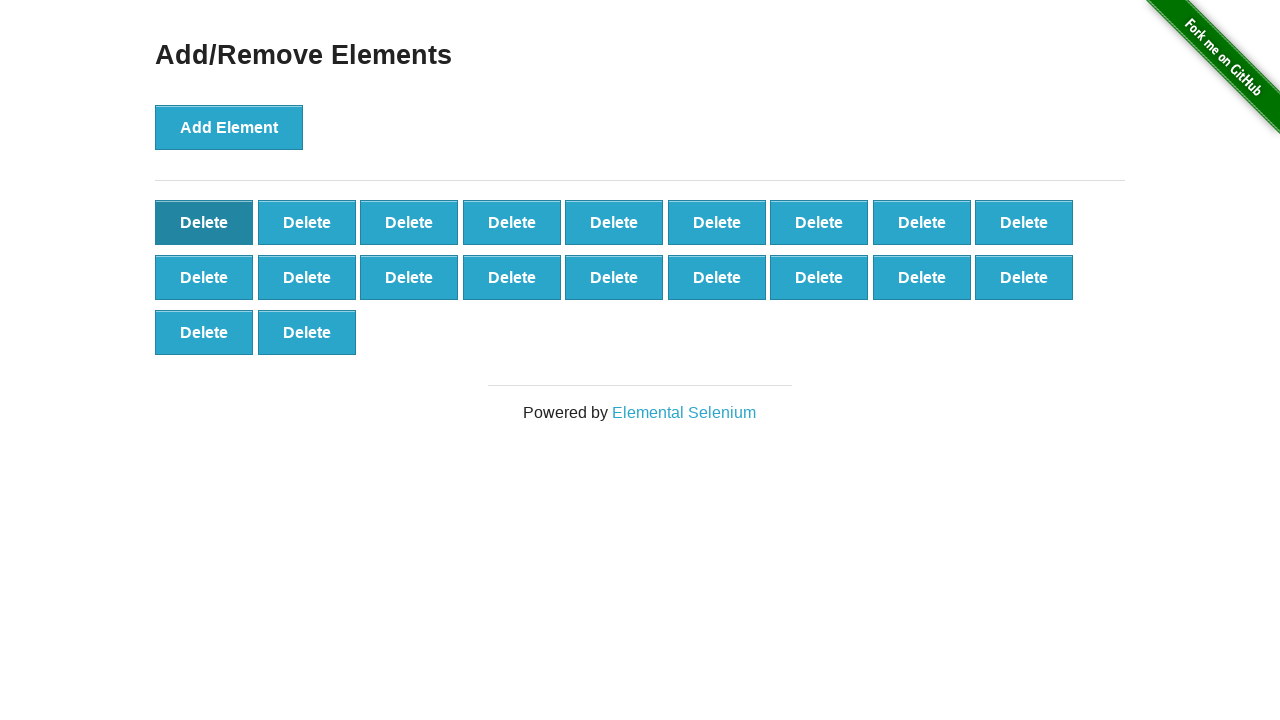

Validated that correct number of buttons remain: 20 == 20
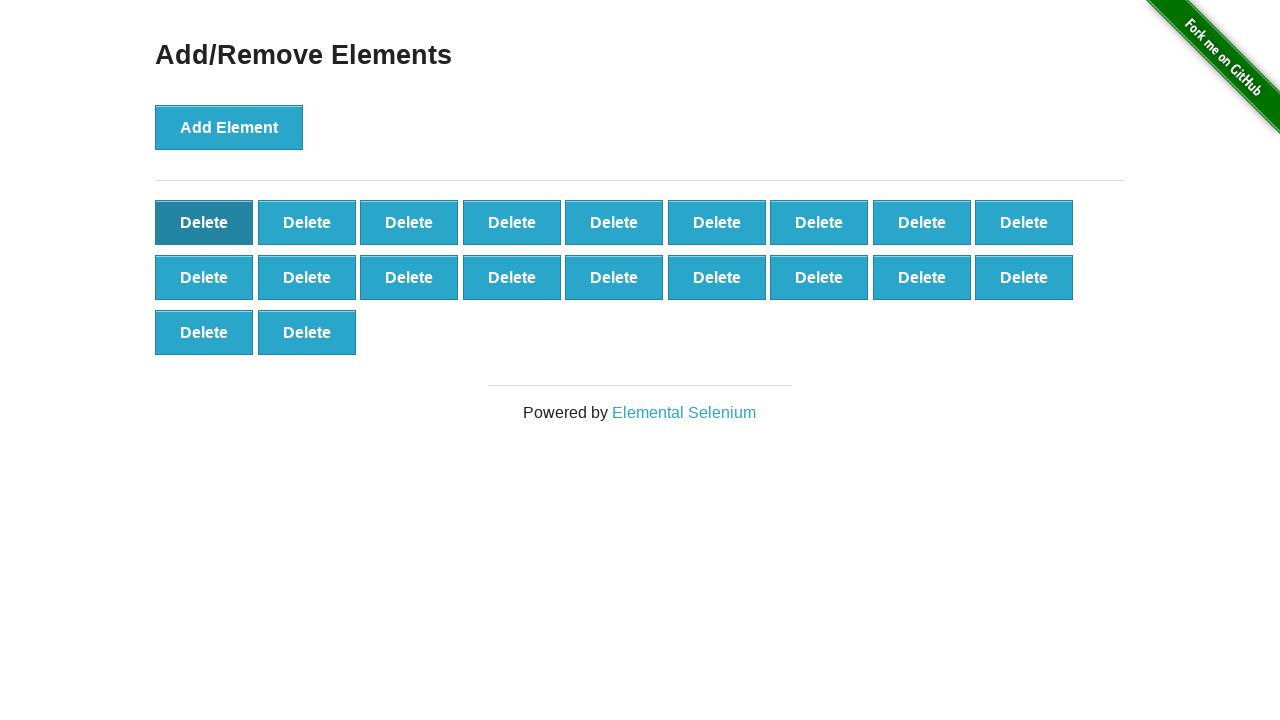

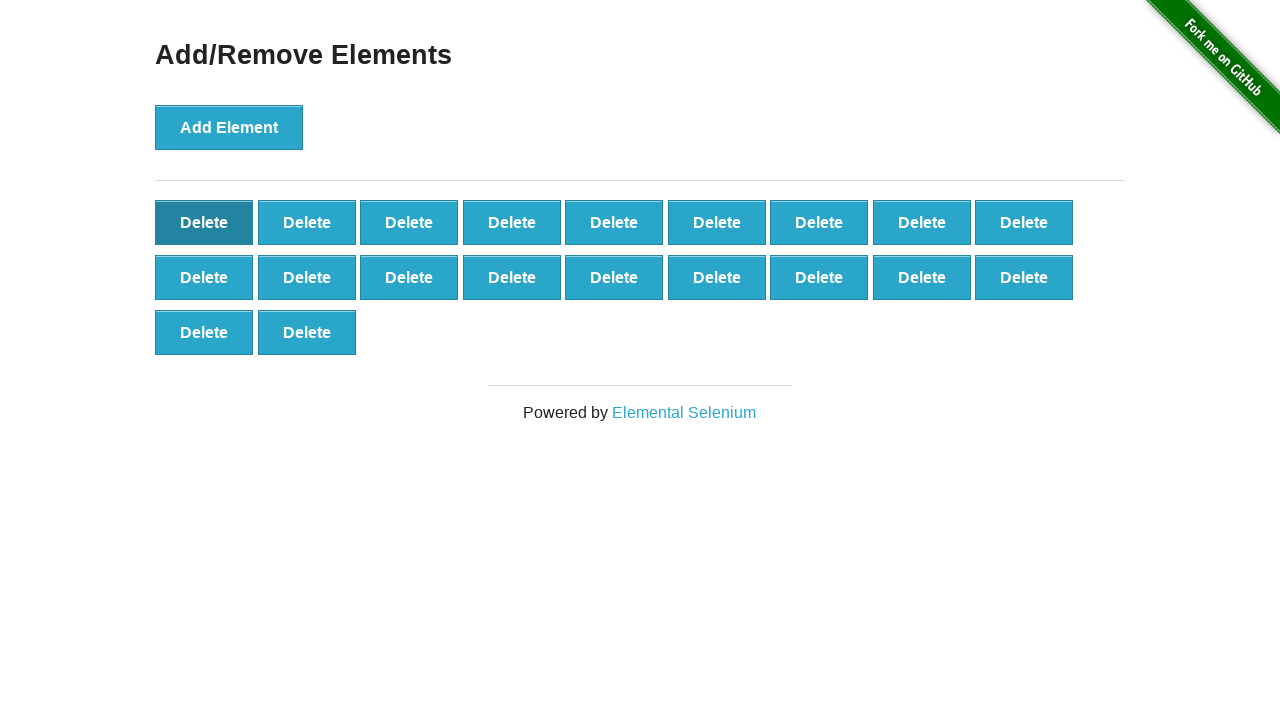